Tests filling a large form by entering text into all text input fields and submitting the form by clicking the submit button.

Starting URL: http://suninjuly.github.io/huge_form.html

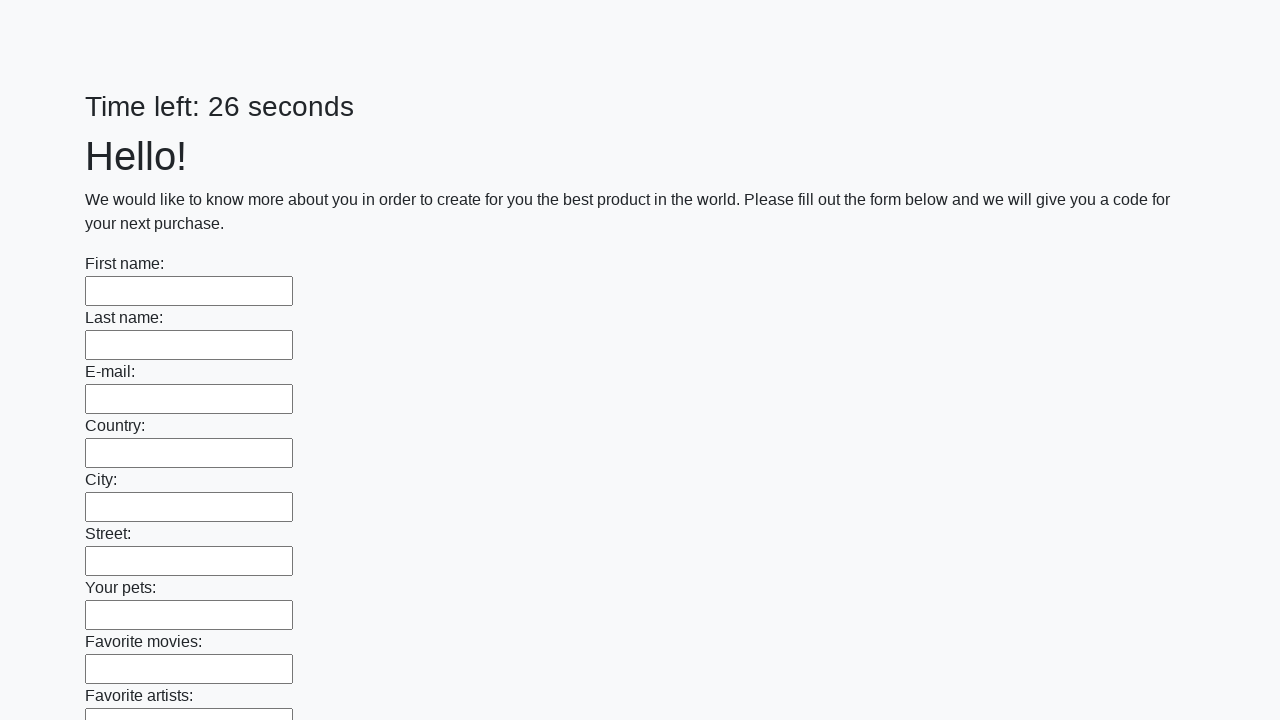

Located all text input fields on the huge form
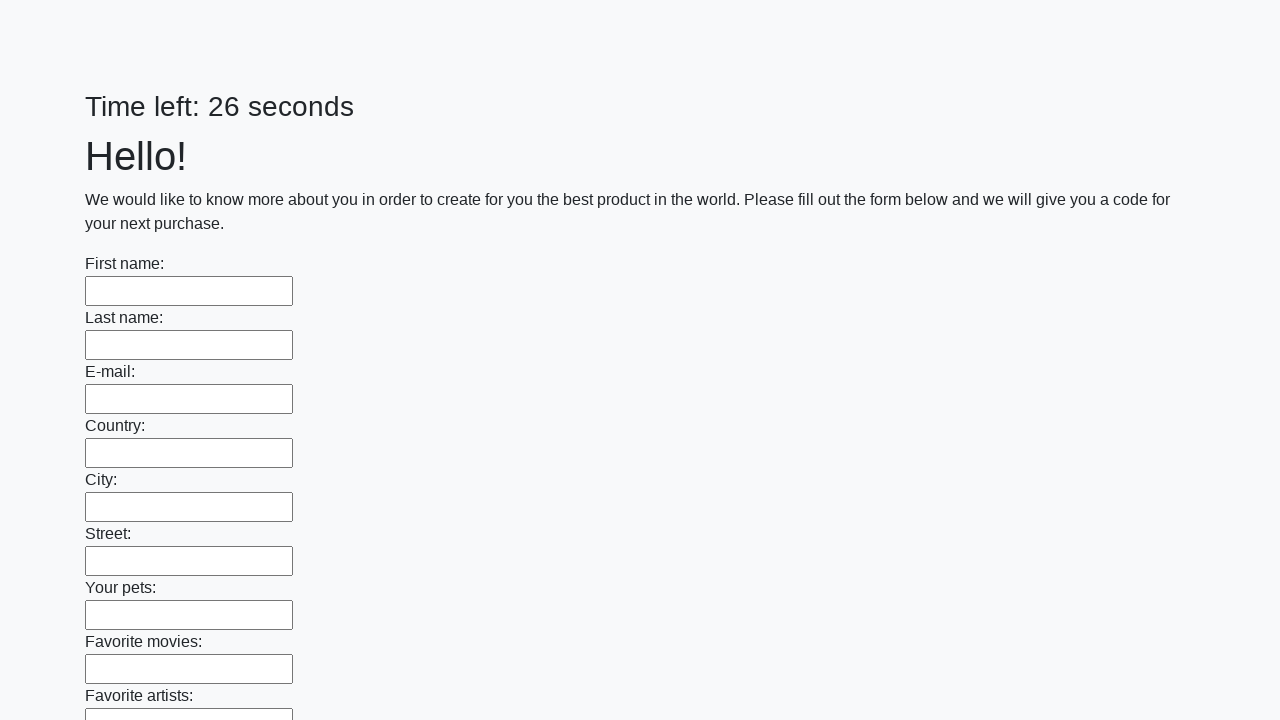

Filled a text input field with 'Мой ответ' on input[type='text'] >> nth=0
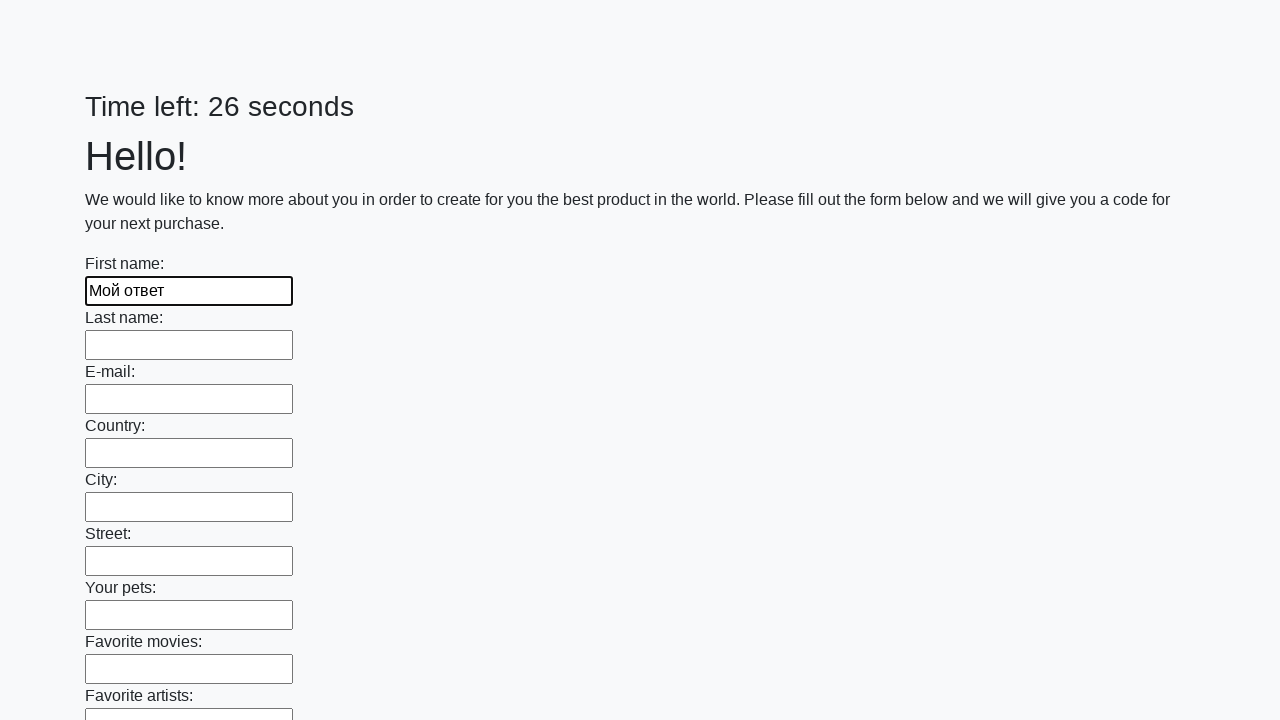

Filled a text input field with 'Мой ответ' on input[type='text'] >> nth=1
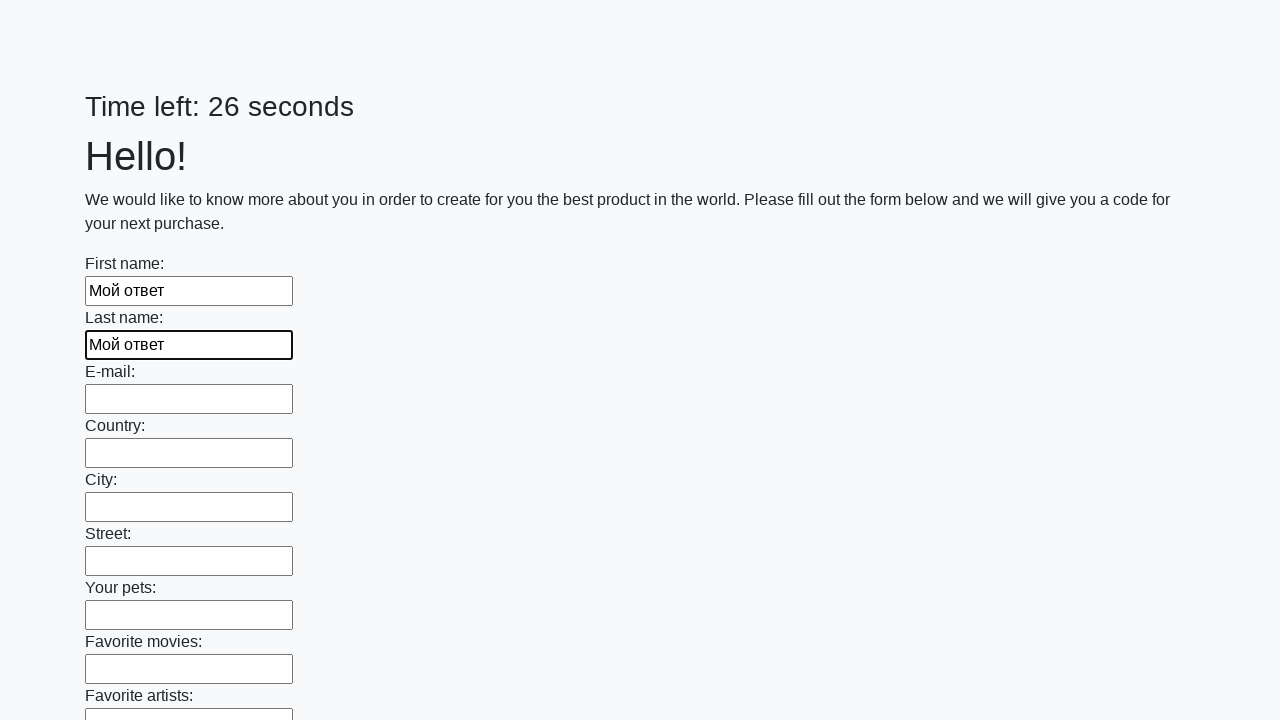

Filled a text input field with 'Мой ответ' on input[type='text'] >> nth=2
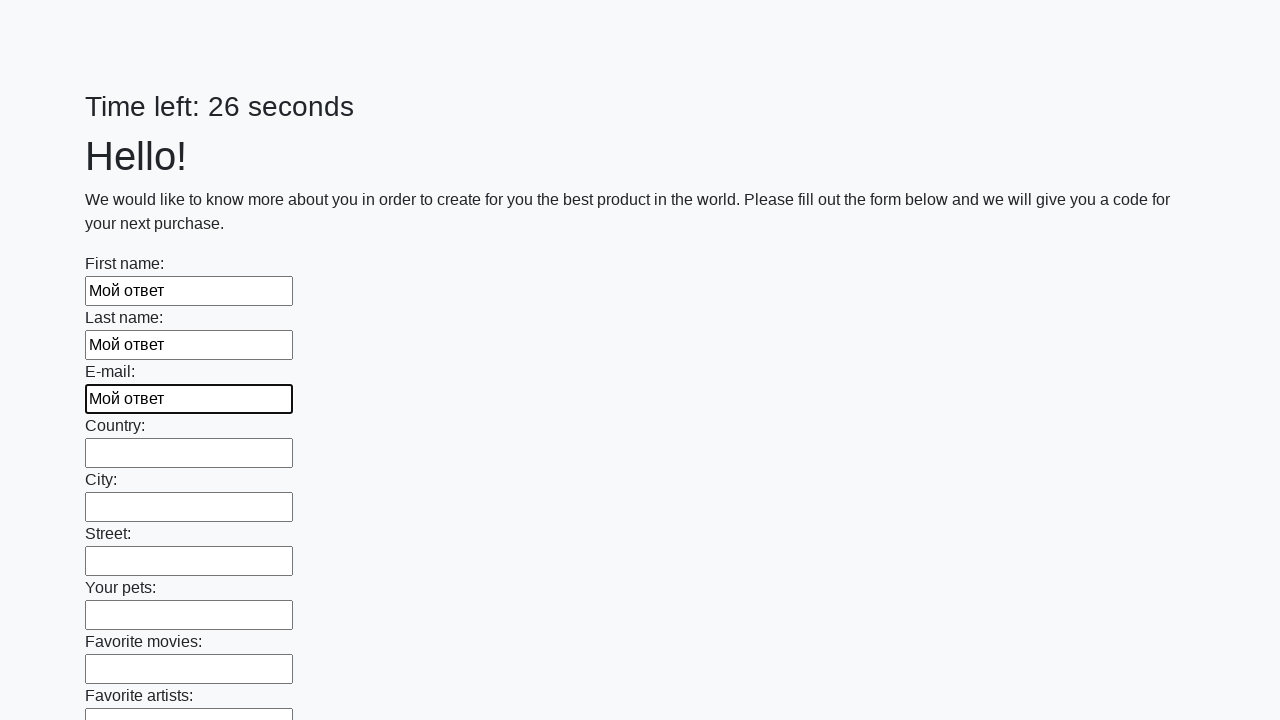

Filled a text input field with 'Мой ответ' on input[type='text'] >> nth=3
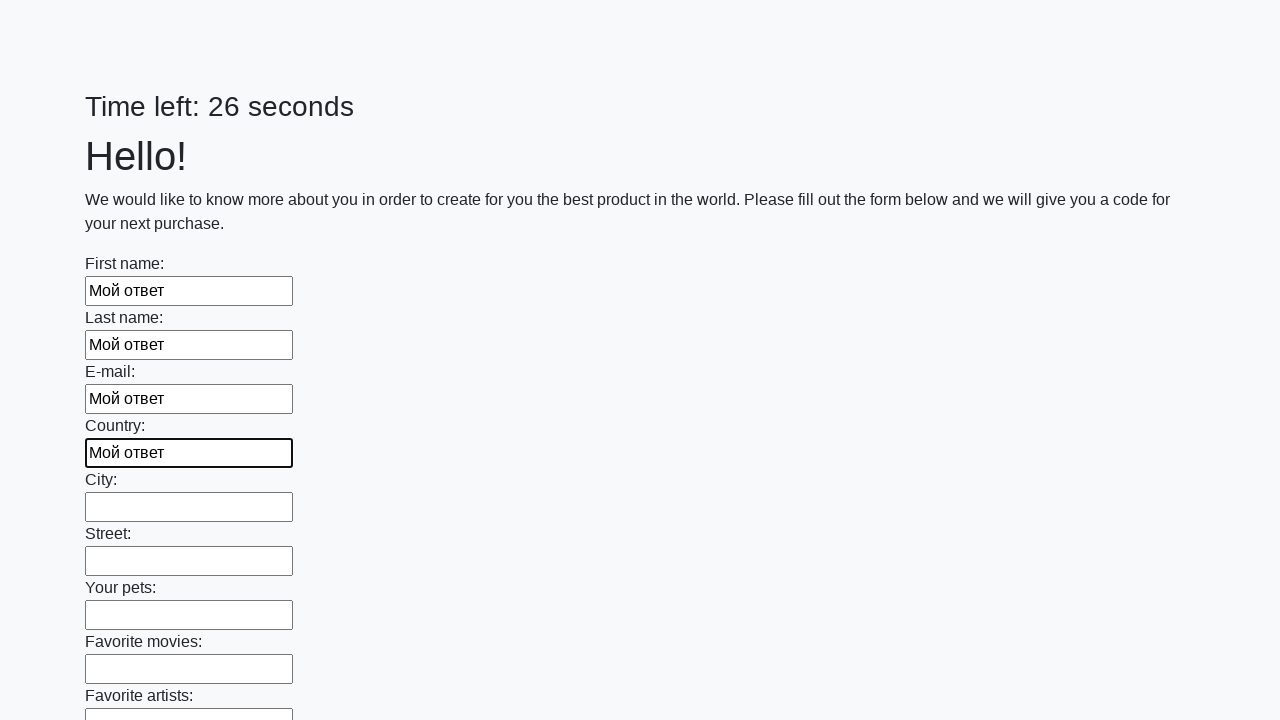

Filled a text input field with 'Мой ответ' on input[type='text'] >> nth=4
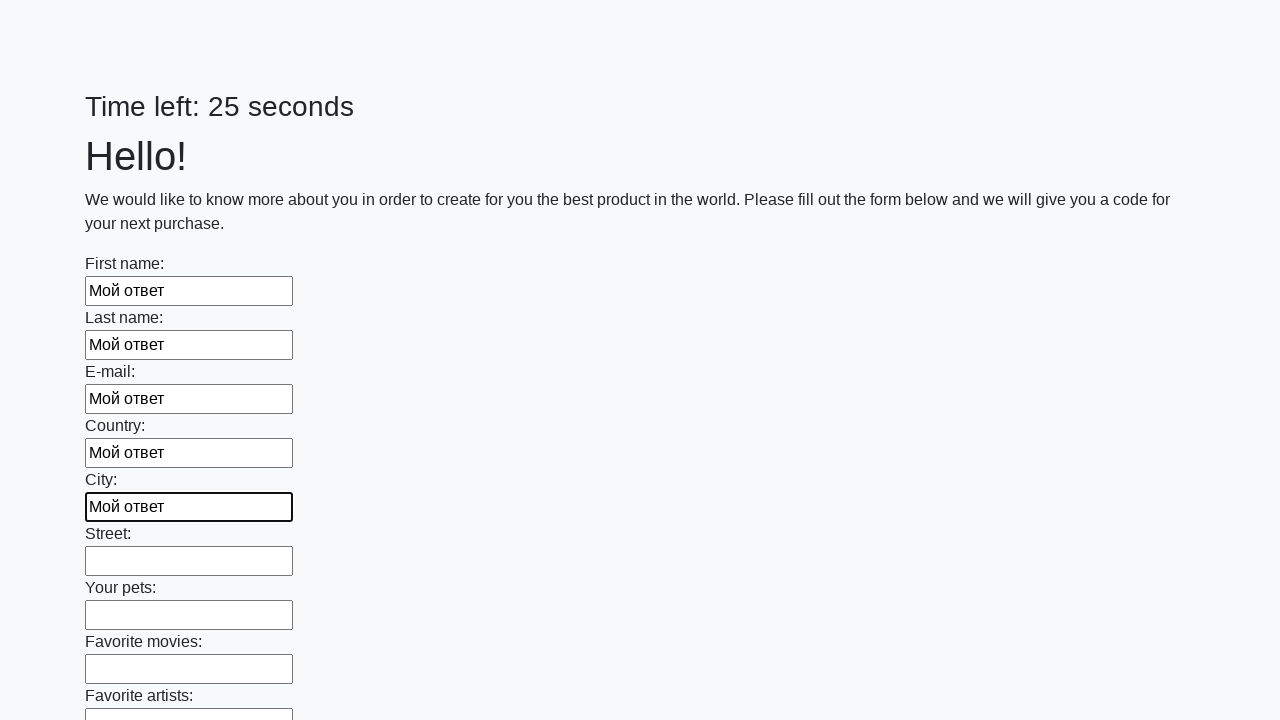

Filled a text input field with 'Мой ответ' on input[type='text'] >> nth=5
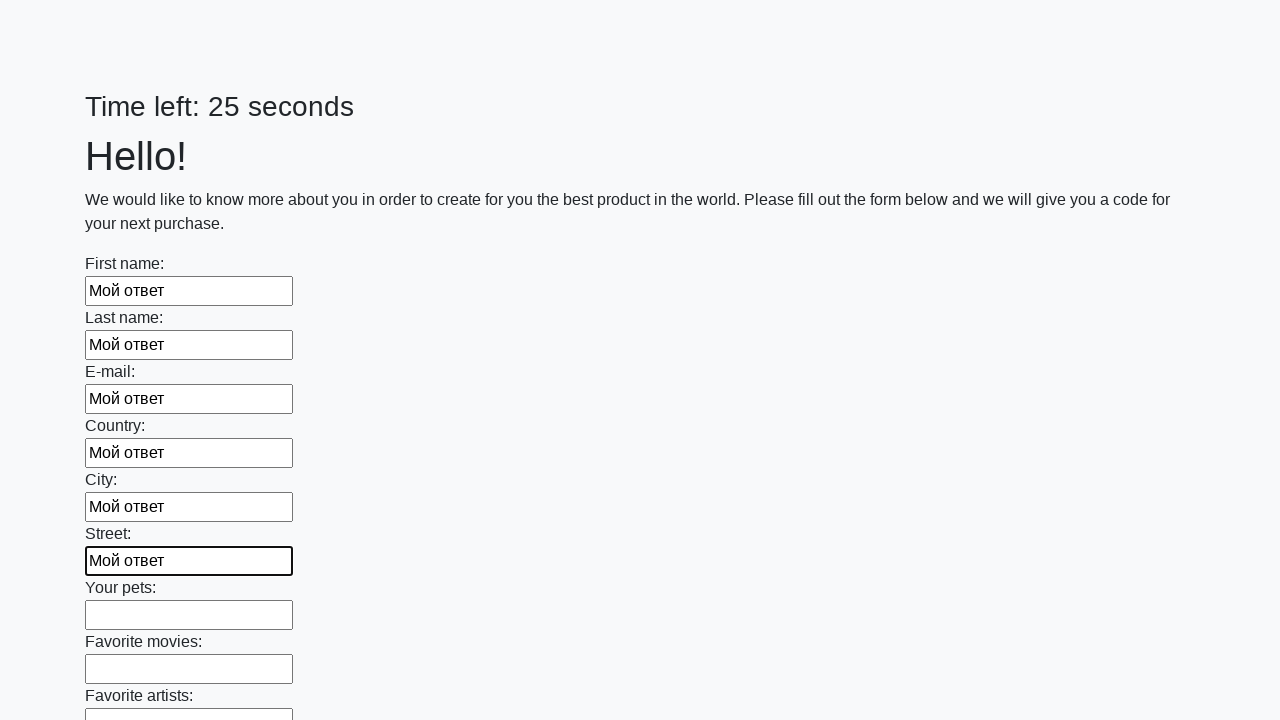

Filled a text input field with 'Мой ответ' on input[type='text'] >> nth=6
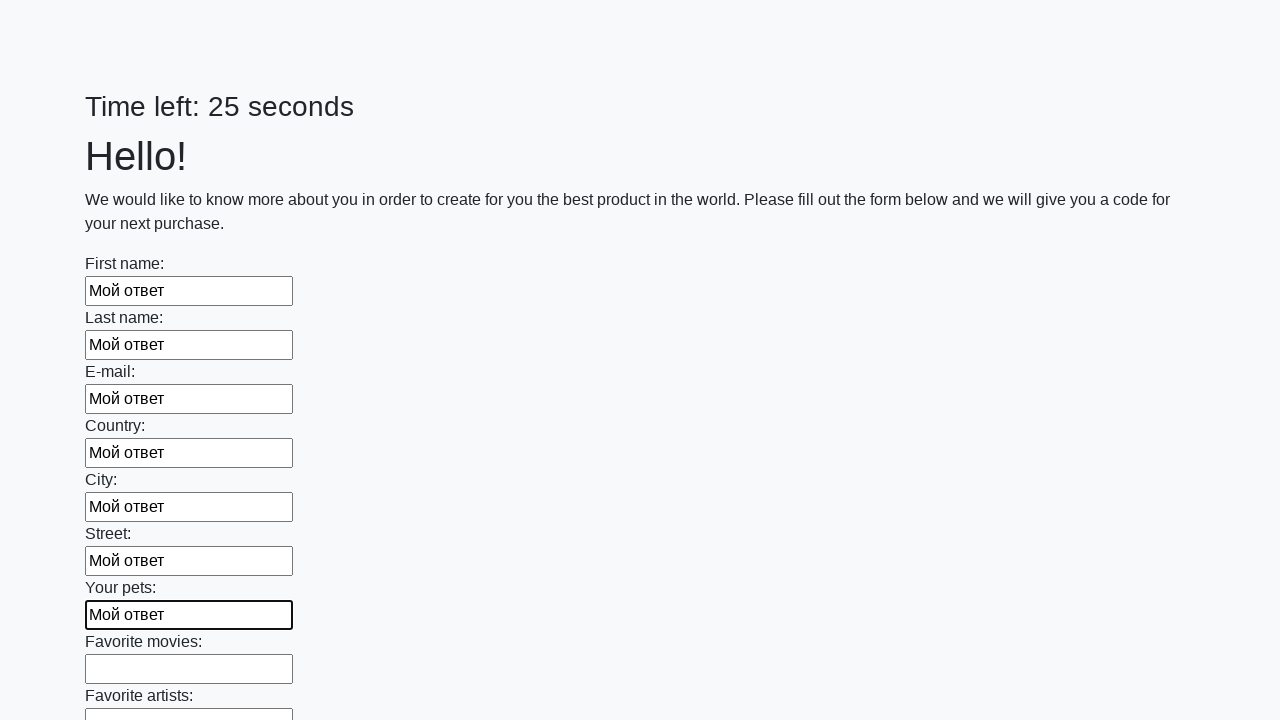

Filled a text input field with 'Мой ответ' on input[type='text'] >> nth=7
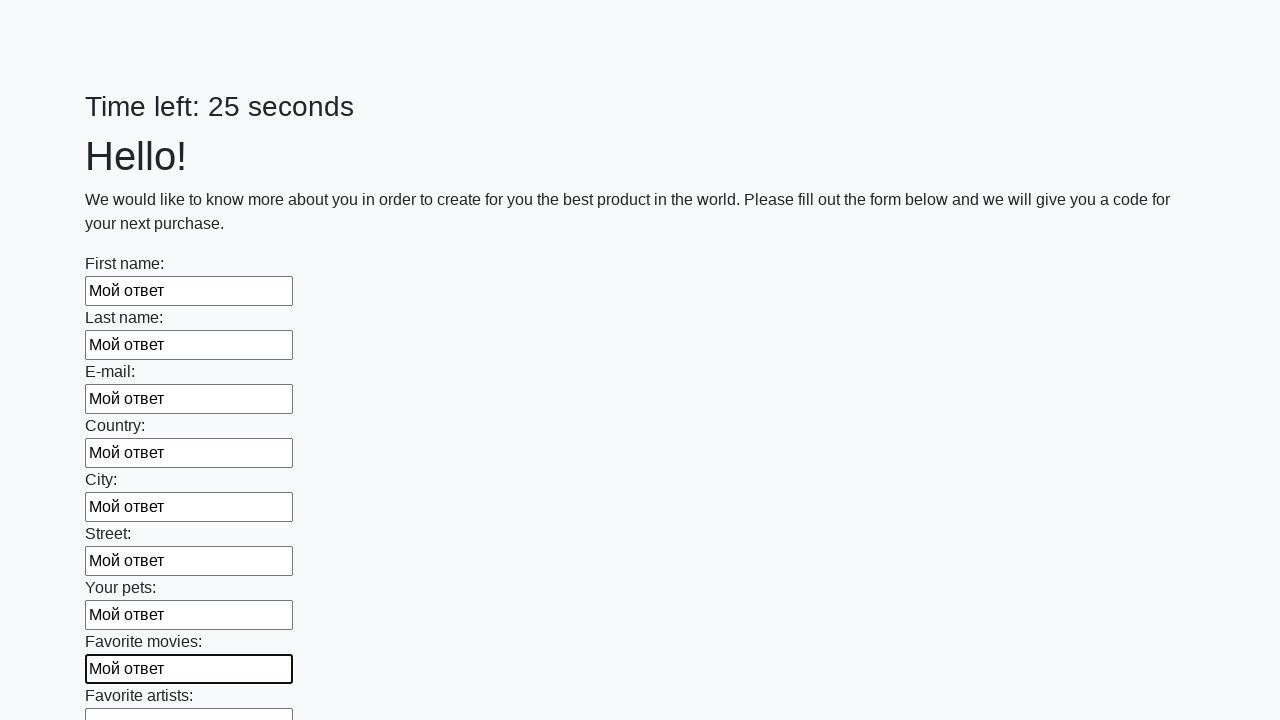

Filled a text input field with 'Мой ответ' on input[type='text'] >> nth=8
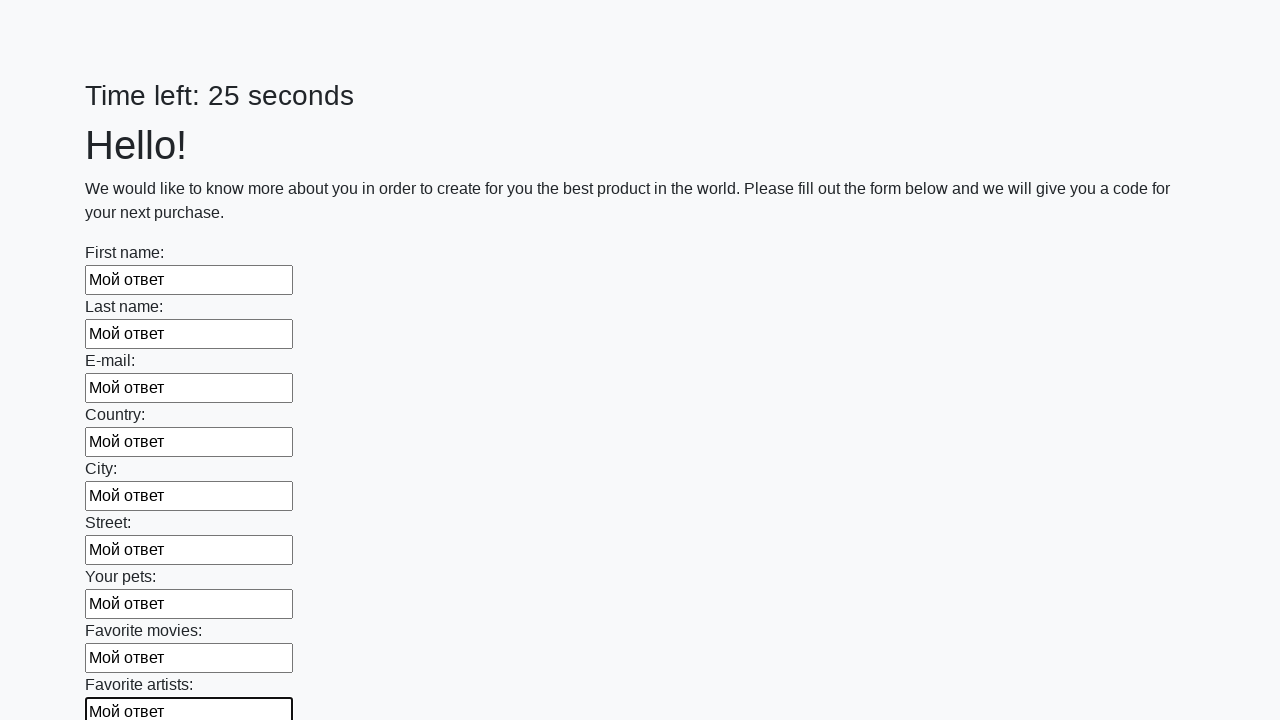

Filled a text input field with 'Мой ответ' on input[type='text'] >> nth=9
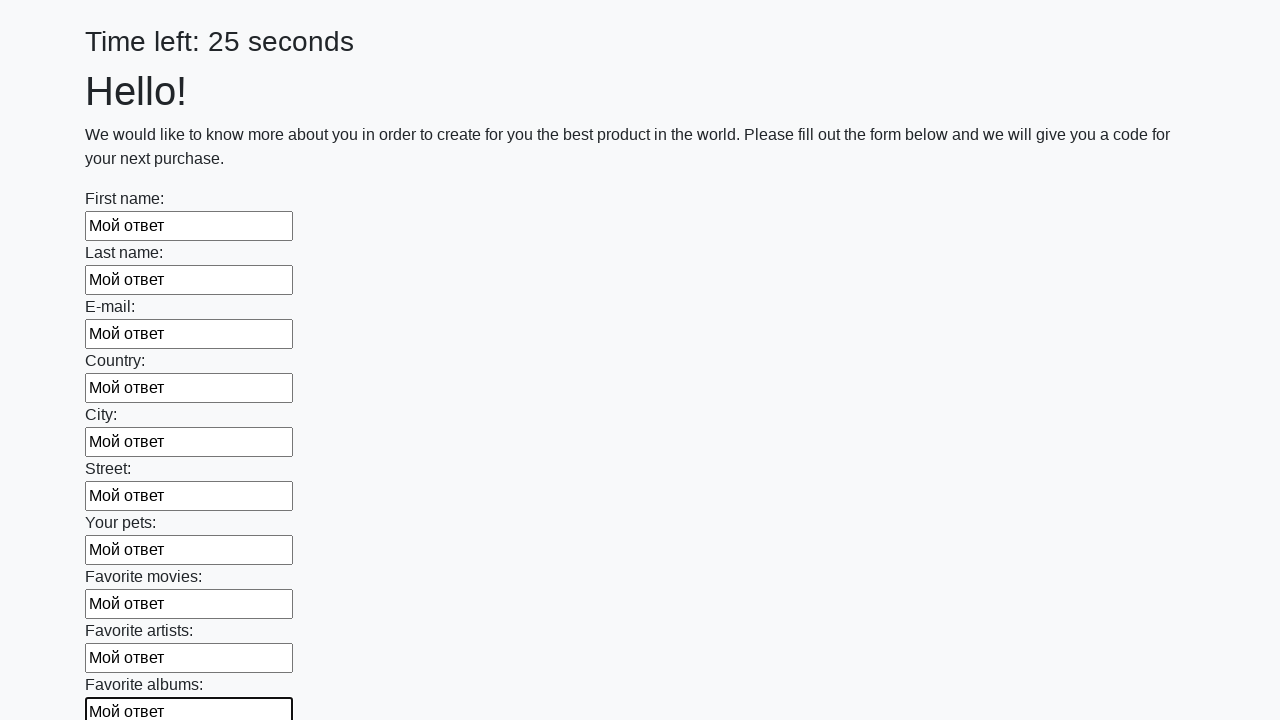

Filled a text input field with 'Мой ответ' on input[type='text'] >> nth=10
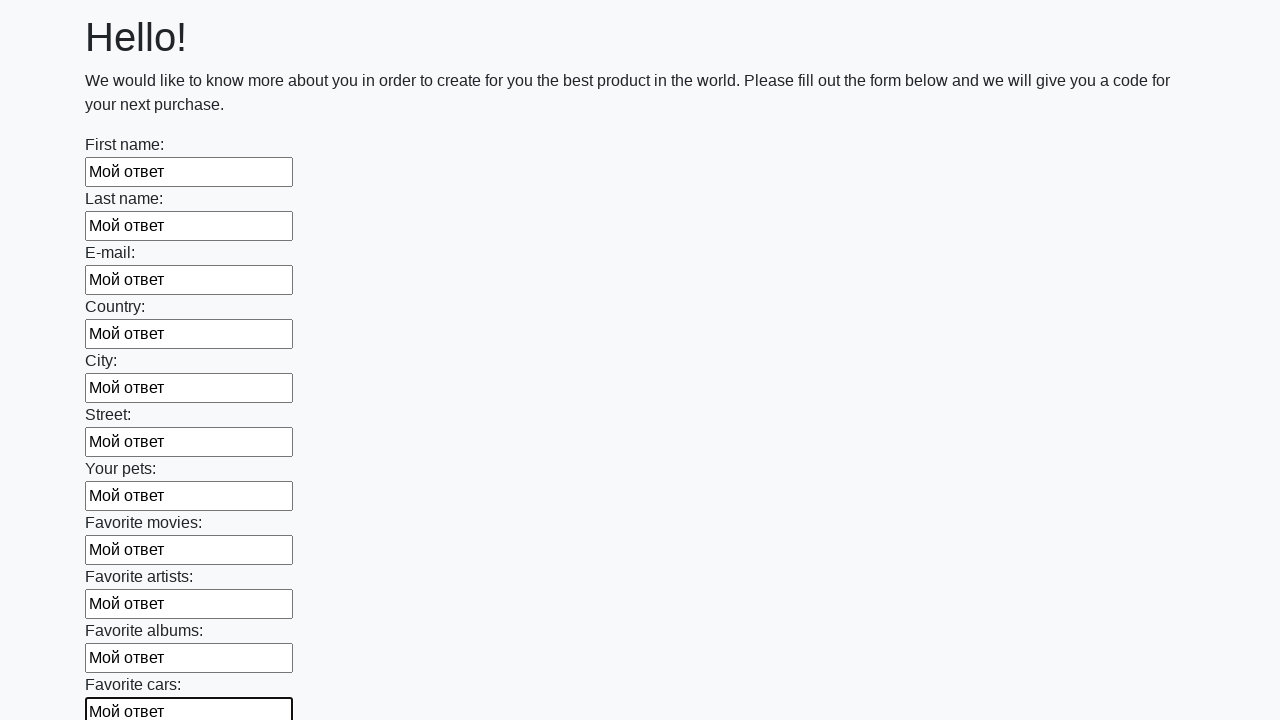

Filled a text input field with 'Мой ответ' on input[type='text'] >> nth=11
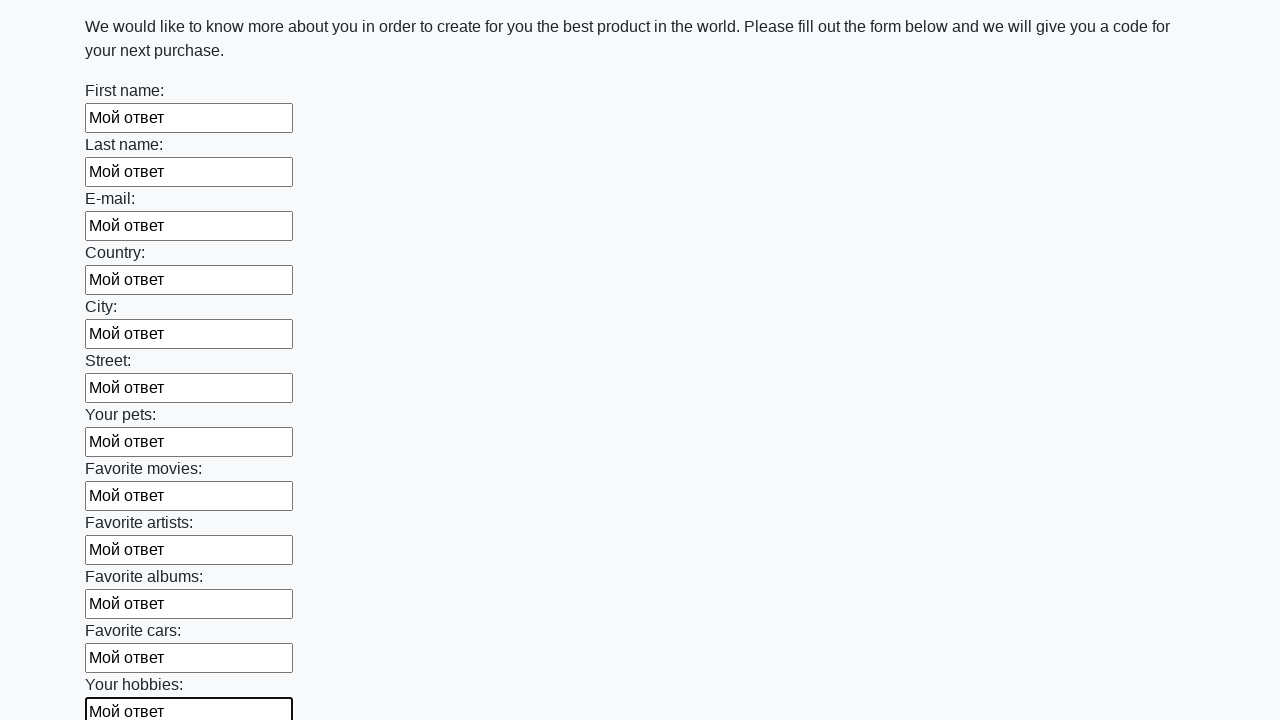

Filled a text input field with 'Мой ответ' on input[type='text'] >> nth=12
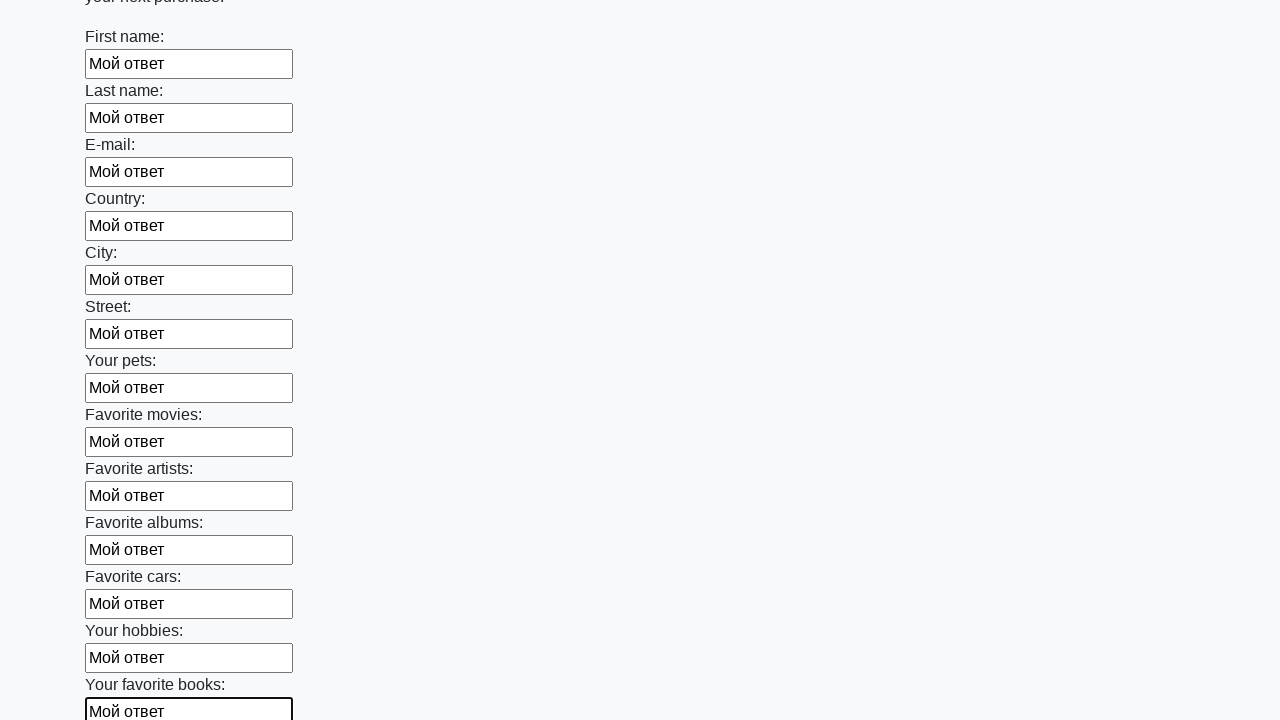

Filled a text input field with 'Мой ответ' on input[type='text'] >> nth=13
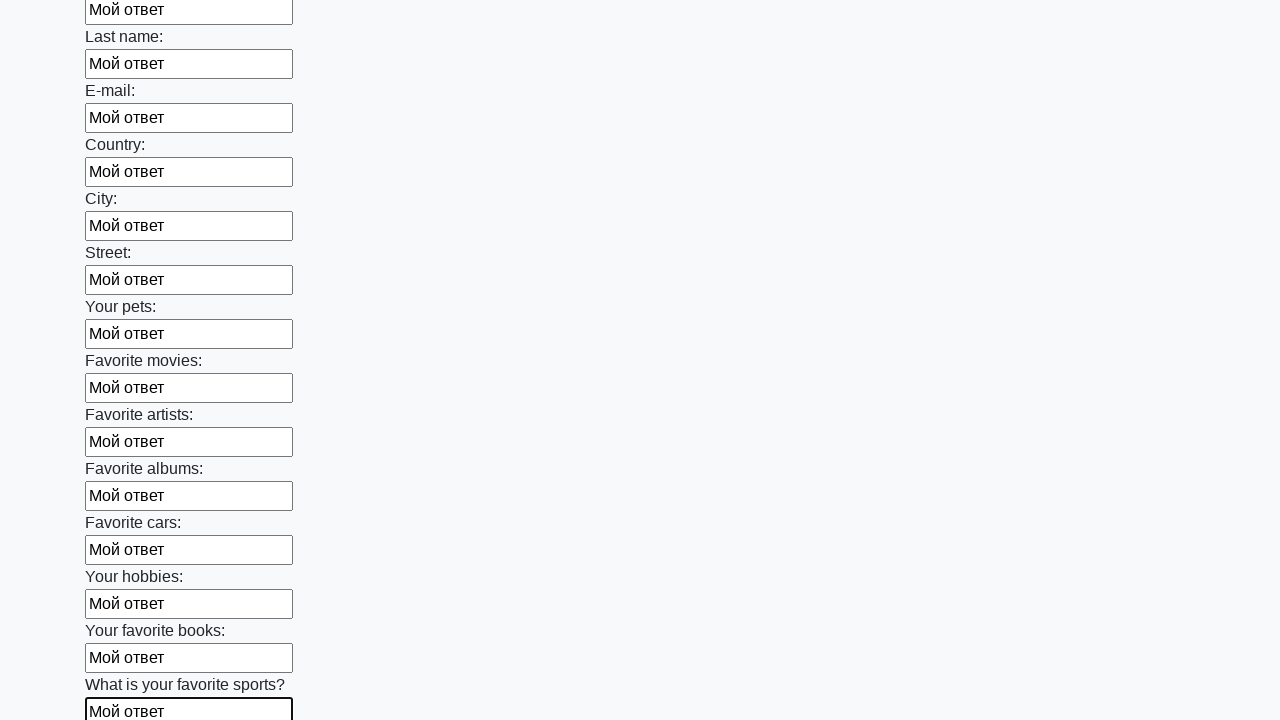

Filled a text input field with 'Мой ответ' on input[type='text'] >> nth=14
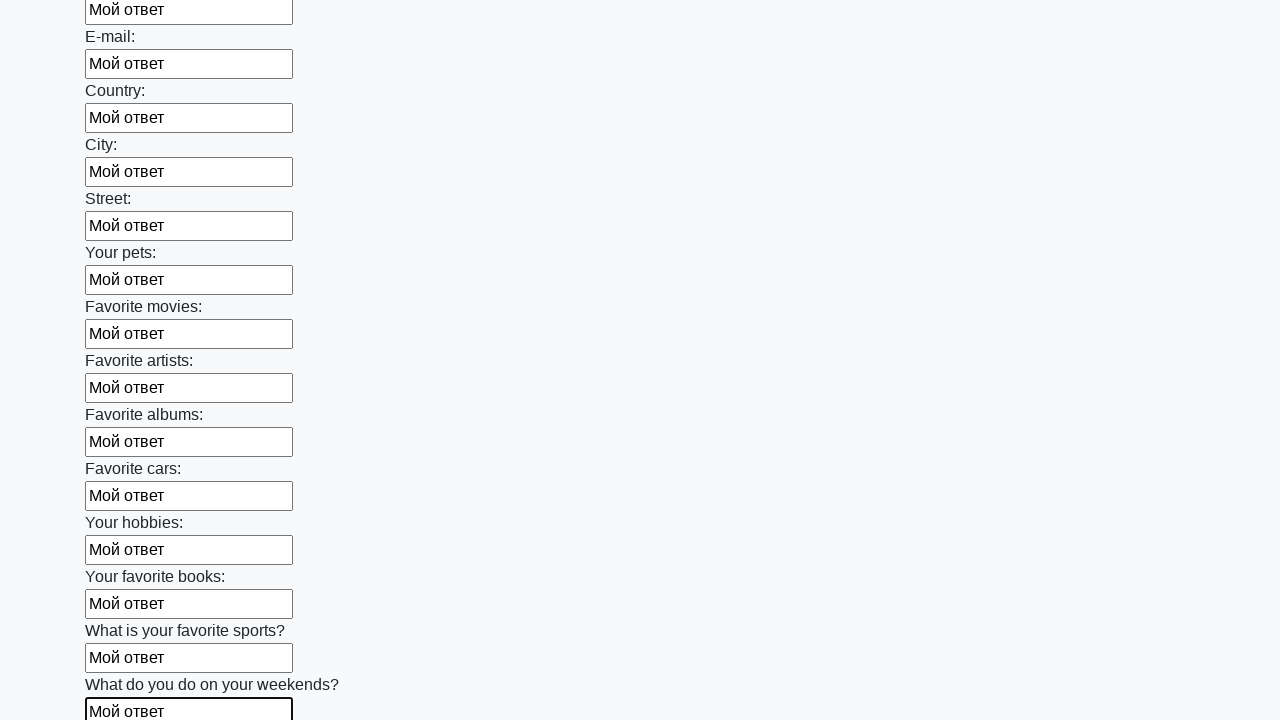

Filled a text input field with 'Мой ответ' on input[type='text'] >> nth=15
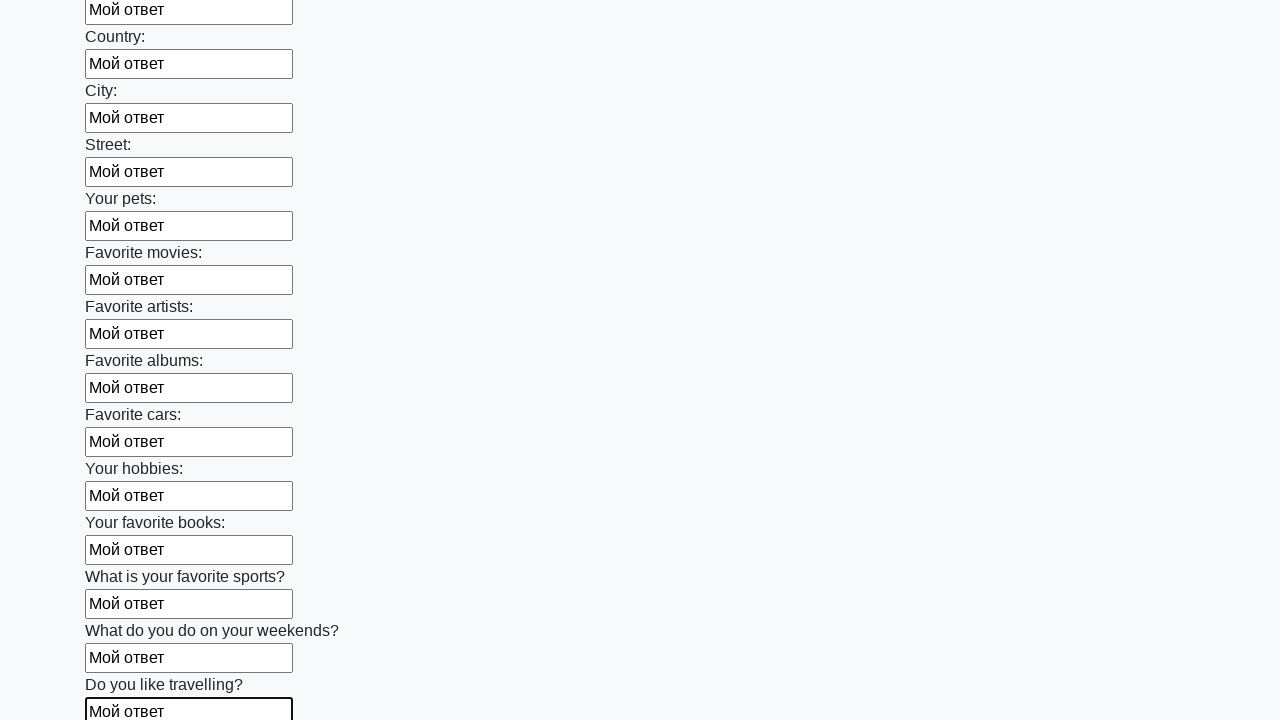

Filled a text input field with 'Мой ответ' on input[type='text'] >> nth=16
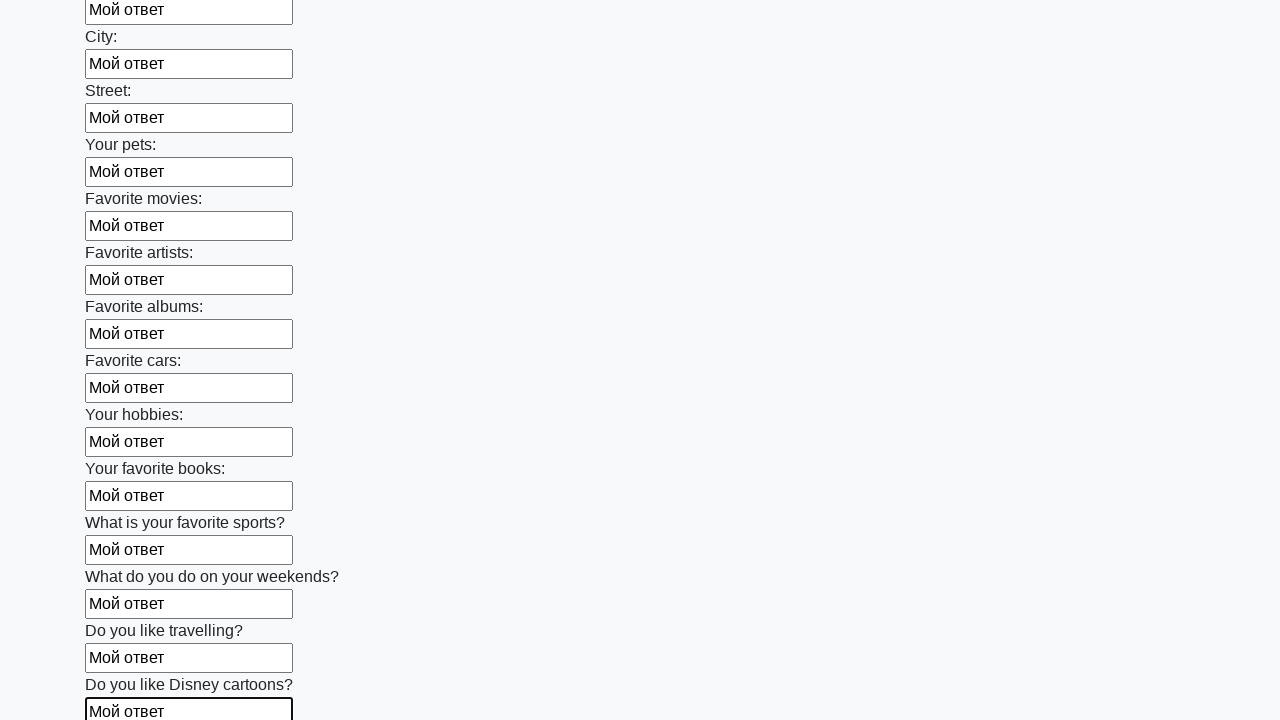

Filled a text input field with 'Мой ответ' on input[type='text'] >> nth=17
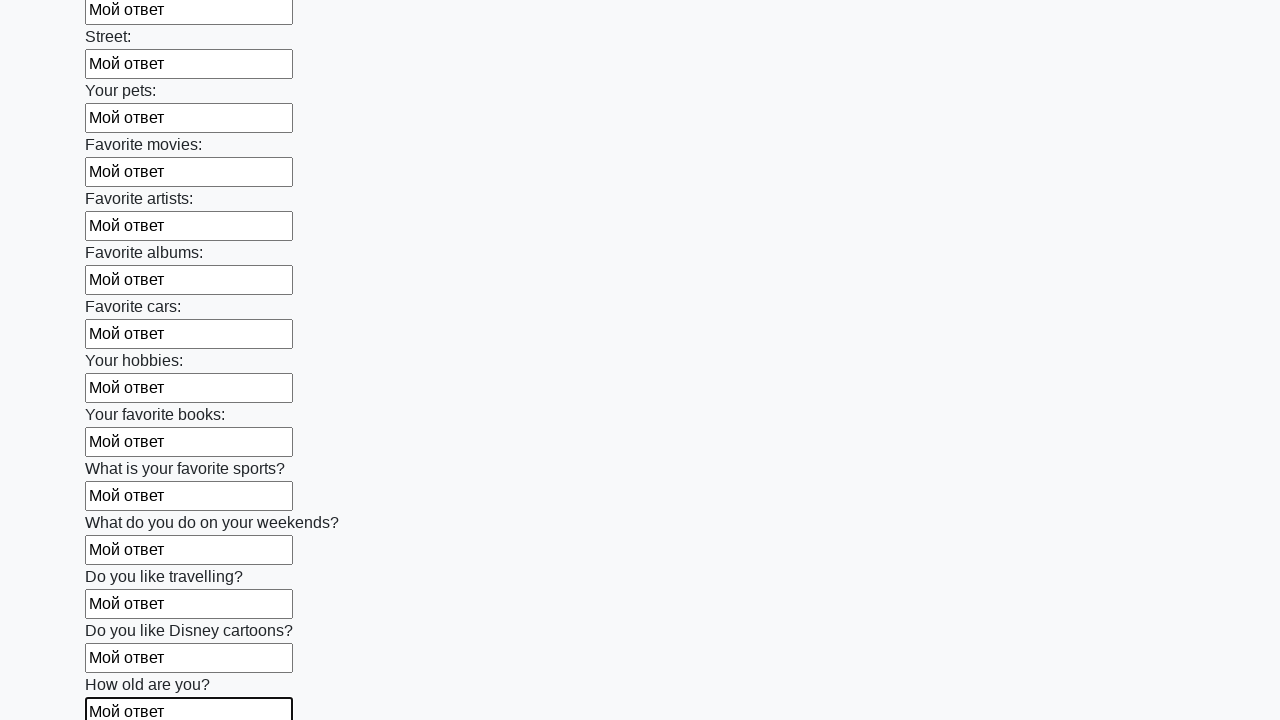

Filled a text input field with 'Мой ответ' on input[type='text'] >> nth=18
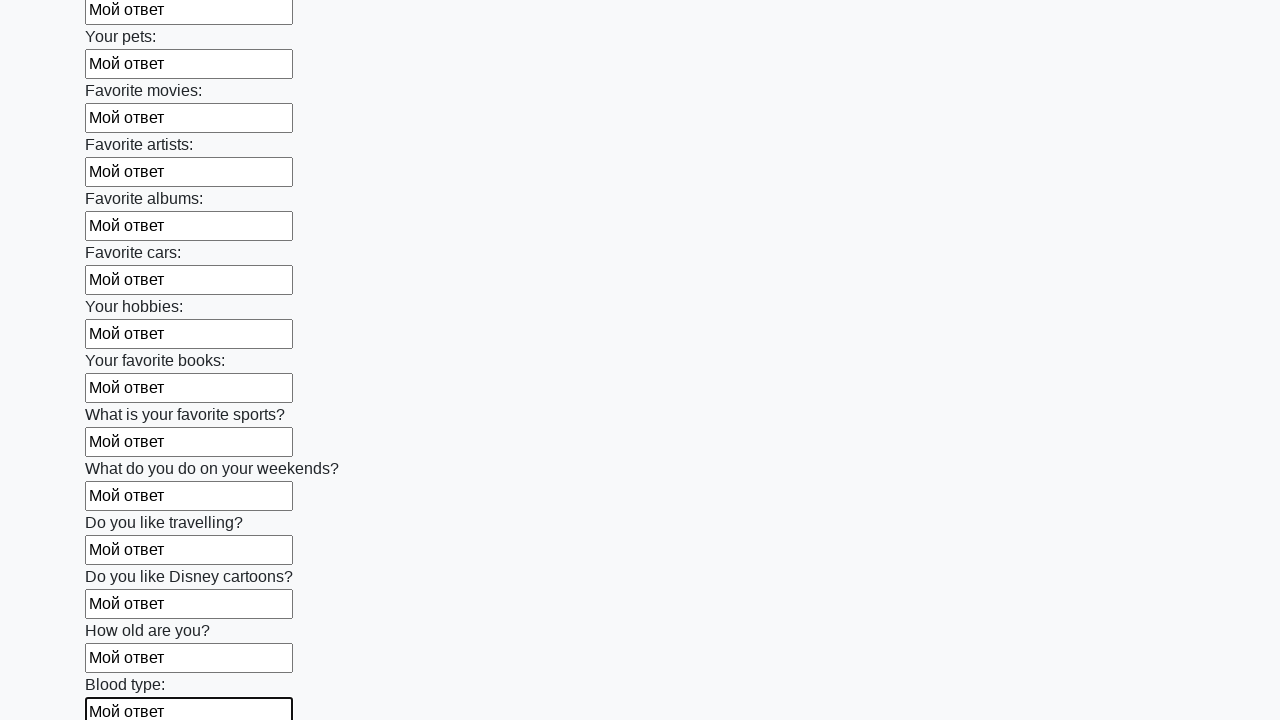

Filled a text input field with 'Мой ответ' on input[type='text'] >> nth=19
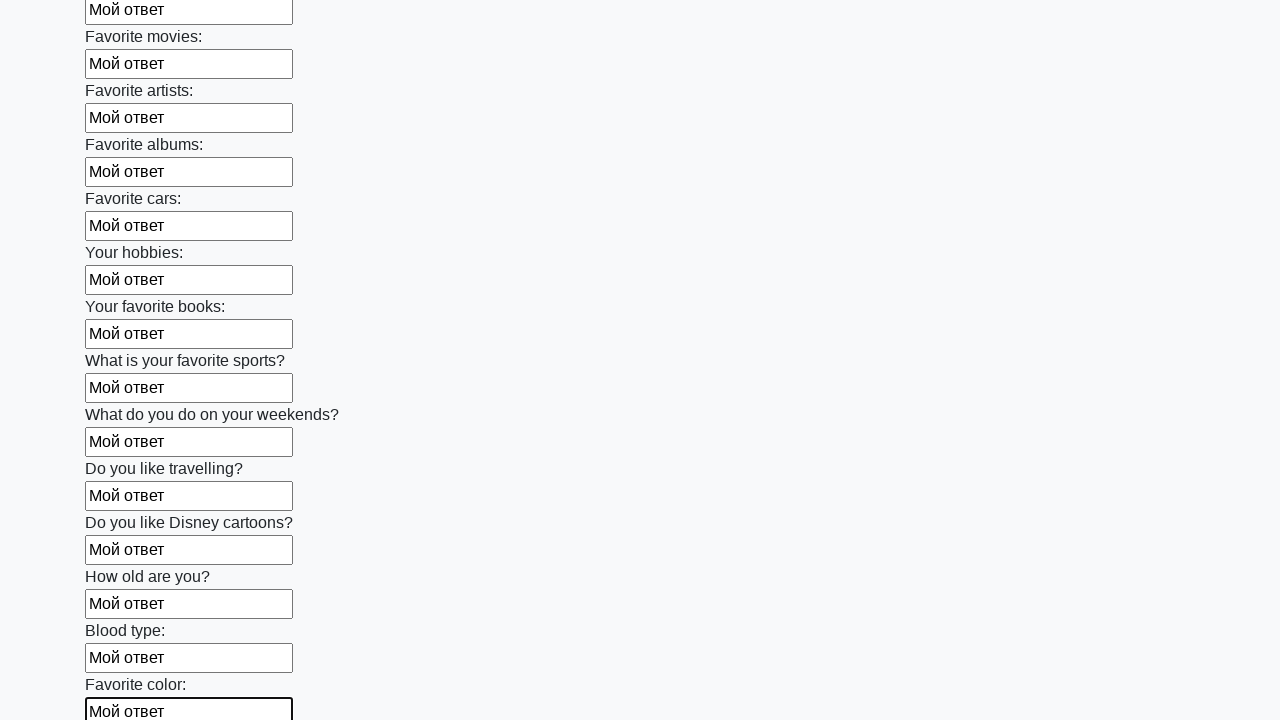

Filled a text input field with 'Мой ответ' on input[type='text'] >> nth=20
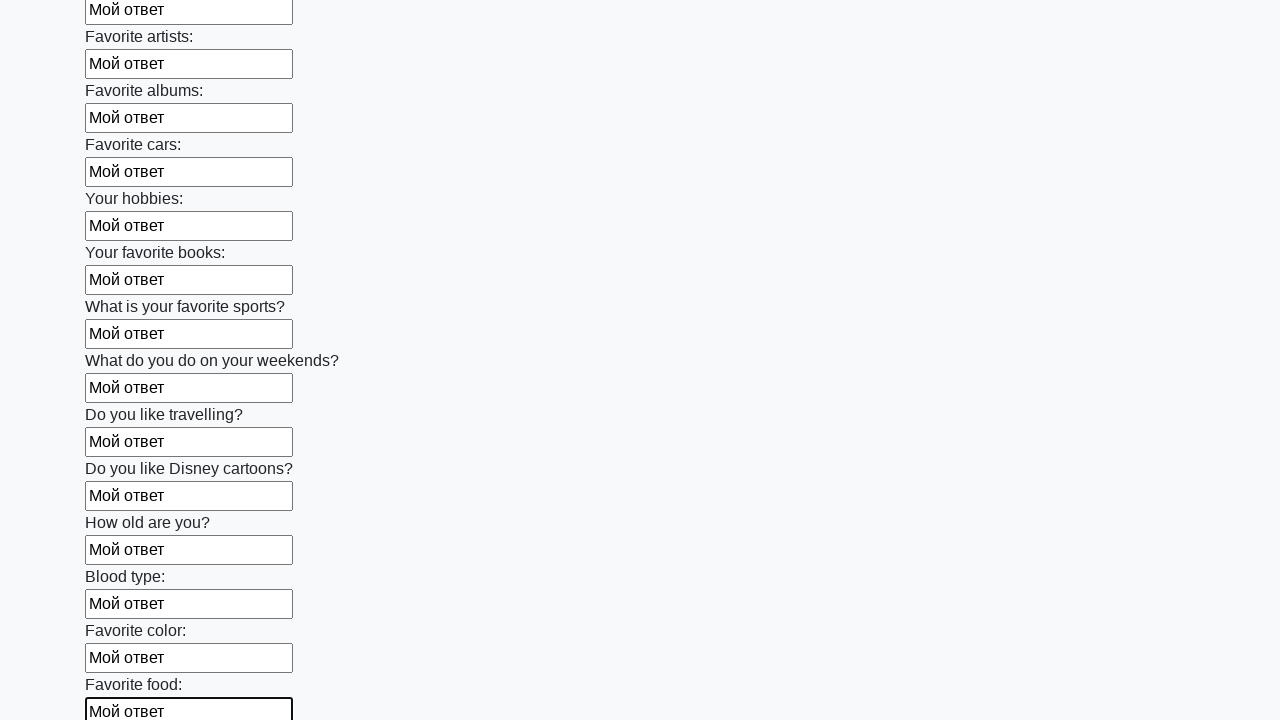

Filled a text input field with 'Мой ответ' on input[type='text'] >> nth=21
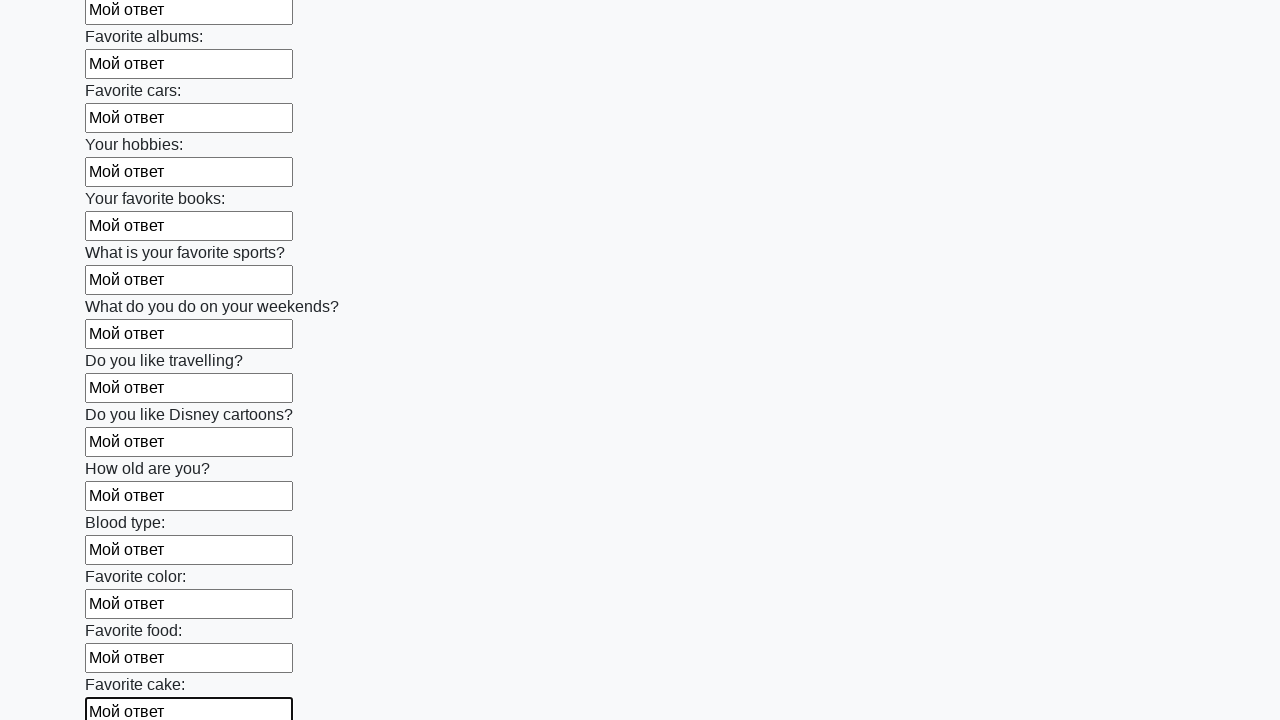

Filled a text input field with 'Мой ответ' on input[type='text'] >> nth=22
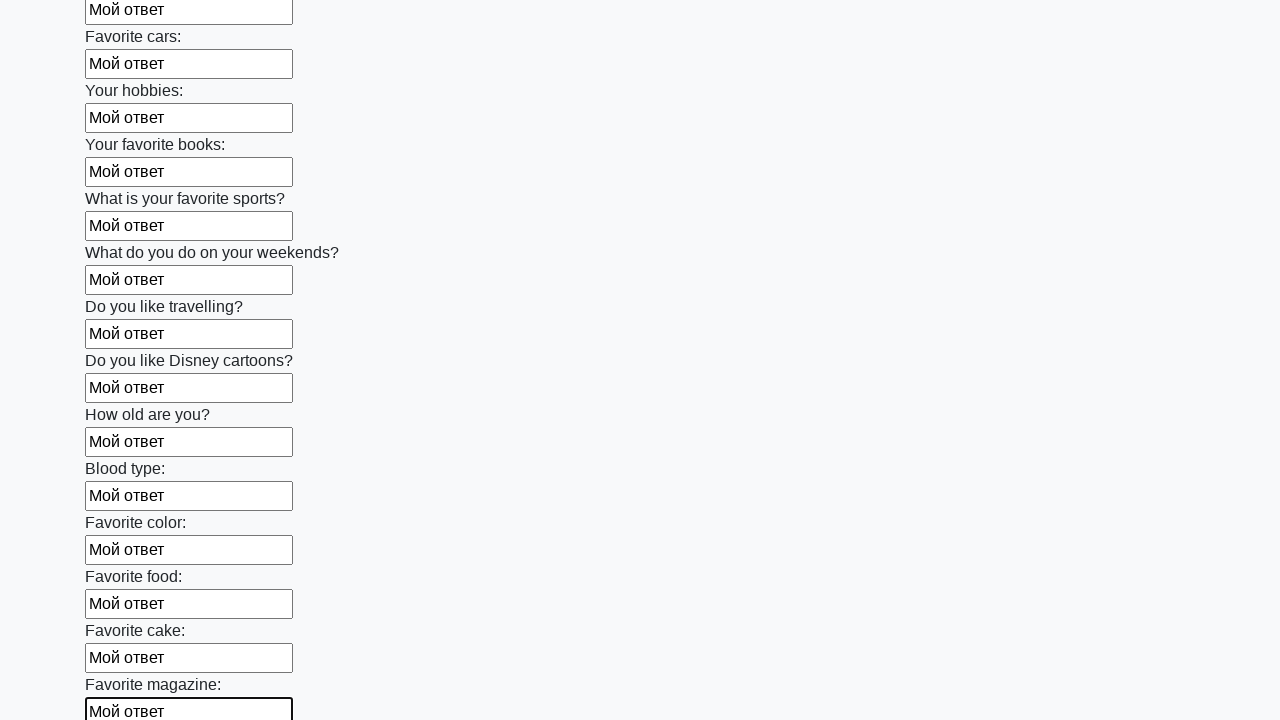

Filled a text input field with 'Мой ответ' on input[type='text'] >> nth=23
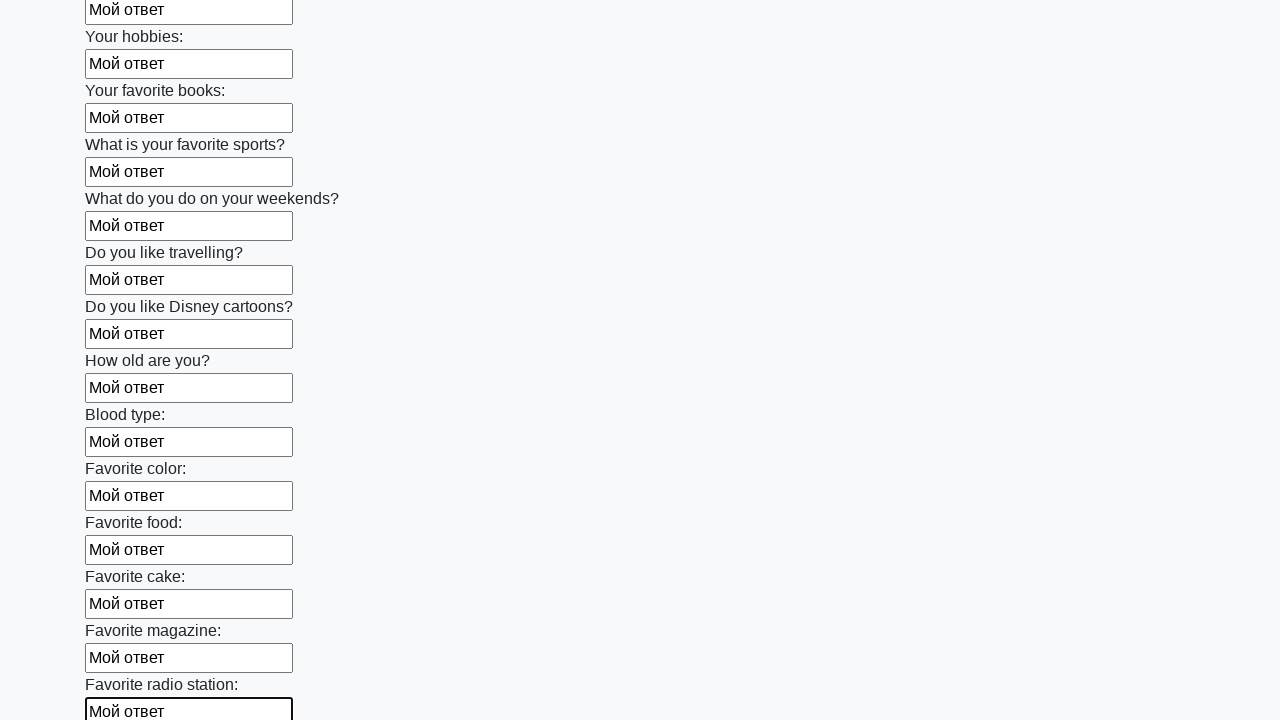

Filled a text input field with 'Мой ответ' on input[type='text'] >> nth=24
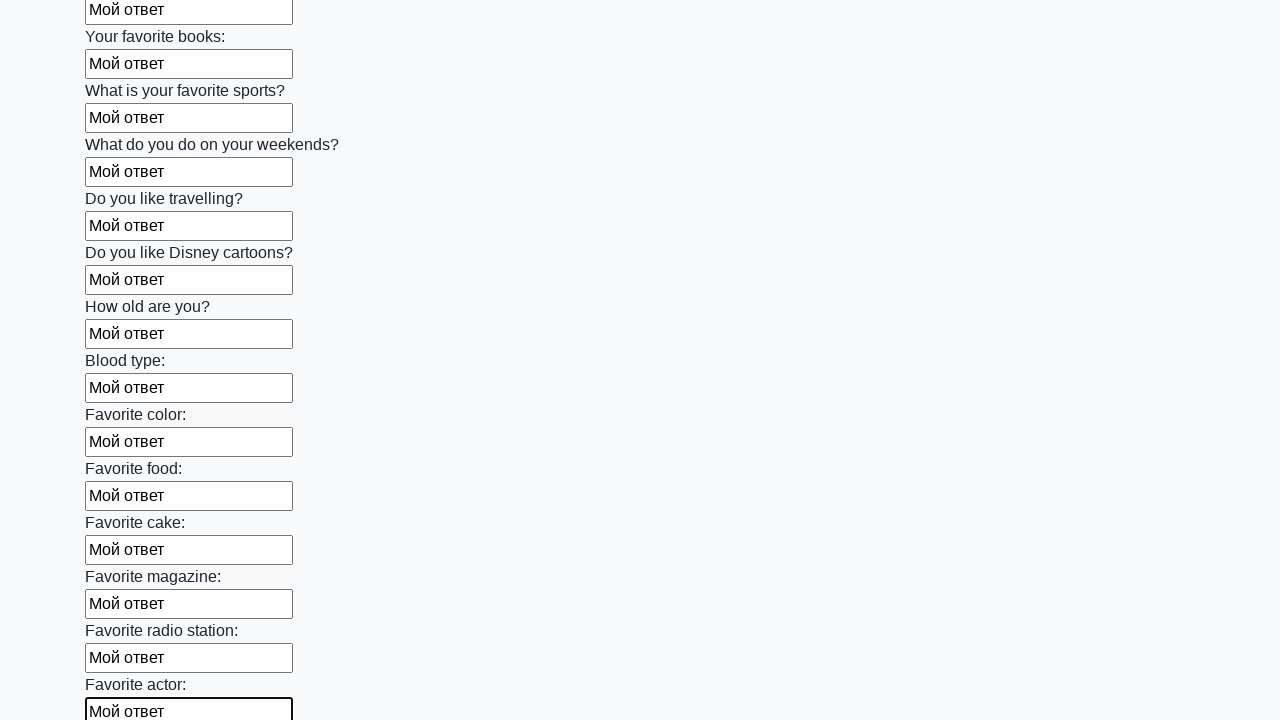

Filled a text input field with 'Мой ответ' on input[type='text'] >> nth=25
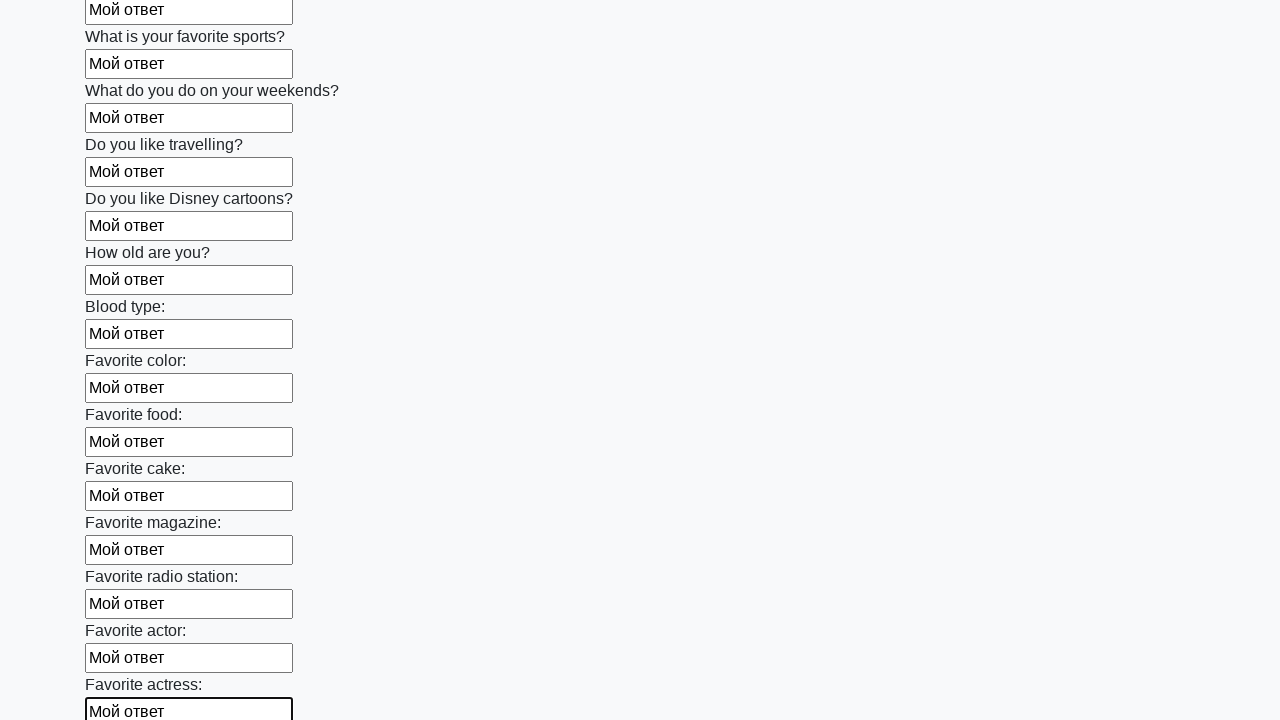

Filled a text input field with 'Мой ответ' on input[type='text'] >> nth=26
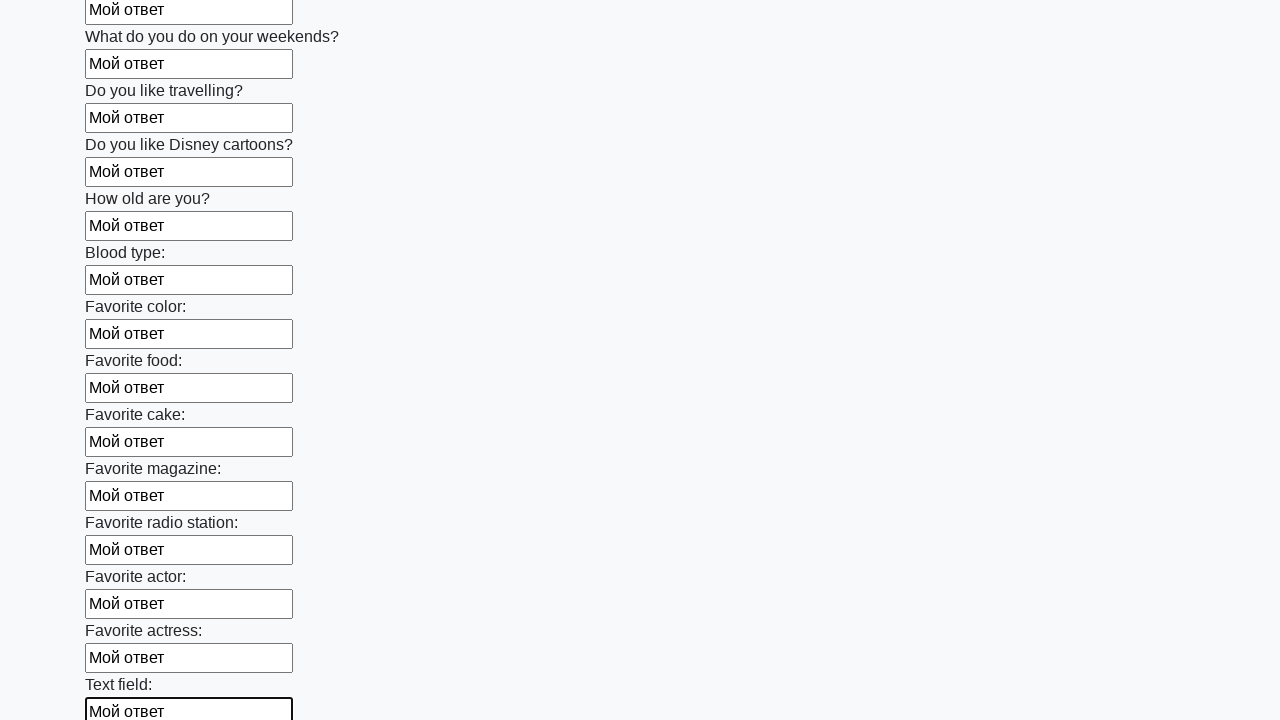

Filled a text input field with 'Мой ответ' on input[type='text'] >> nth=27
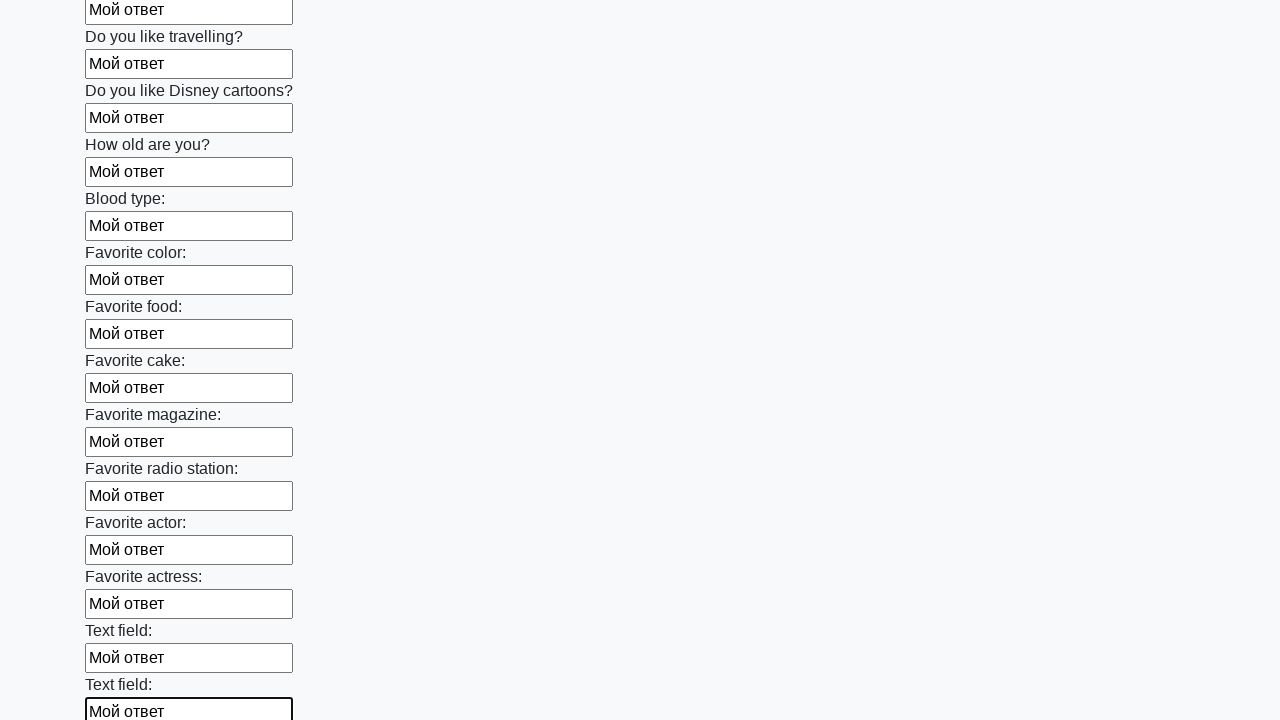

Filled a text input field with 'Мой ответ' on input[type='text'] >> nth=28
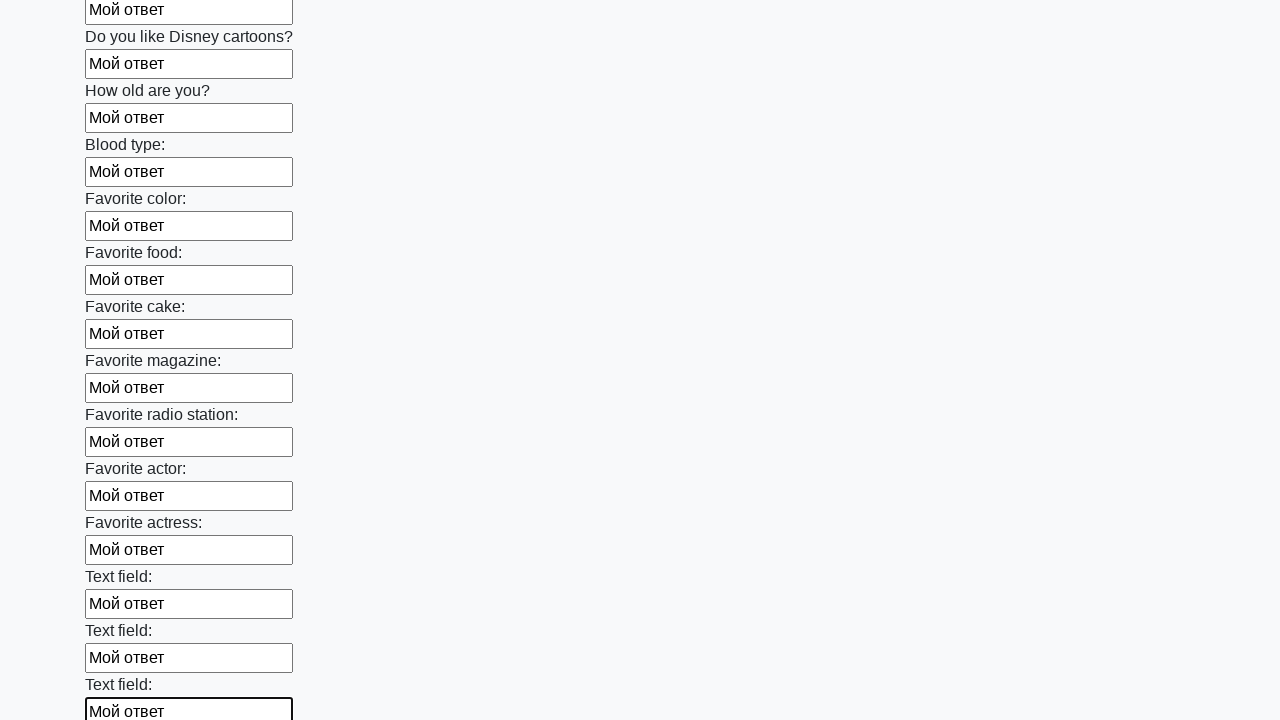

Filled a text input field with 'Мой ответ' on input[type='text'] >> nth=29
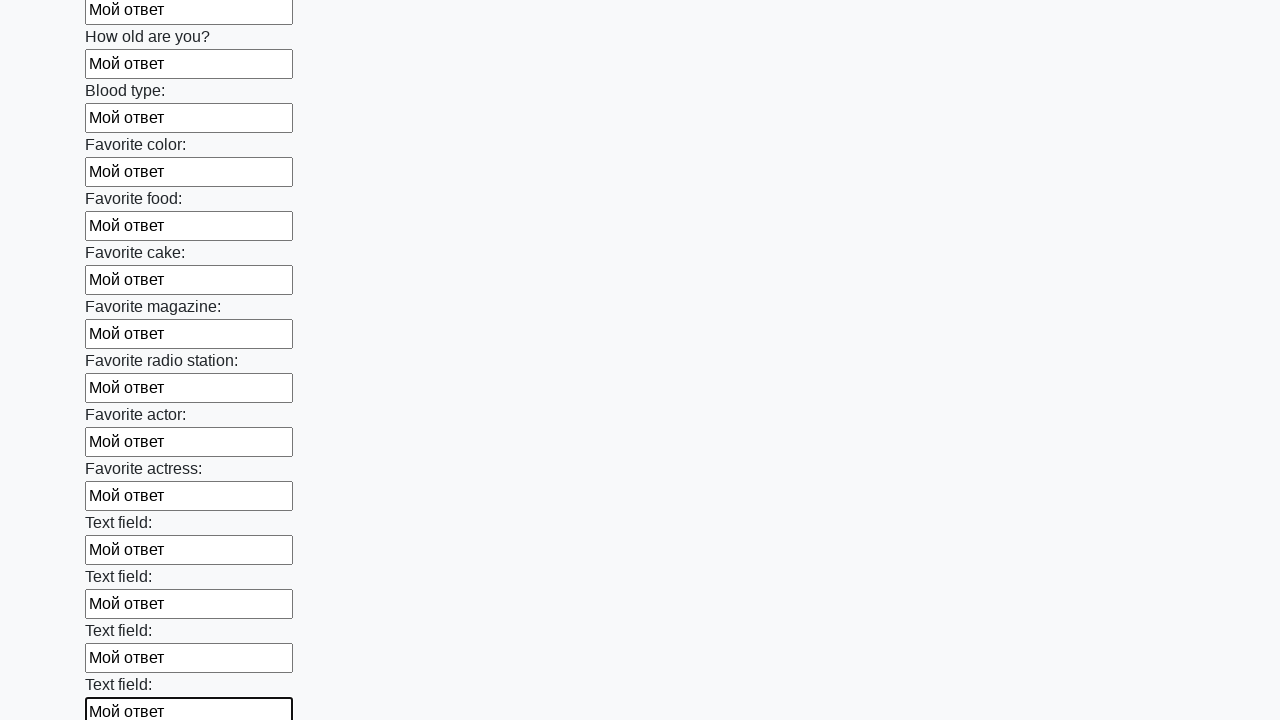

Filled a text input field with 'Мой ответ' on input[type='text'] >> nth=30
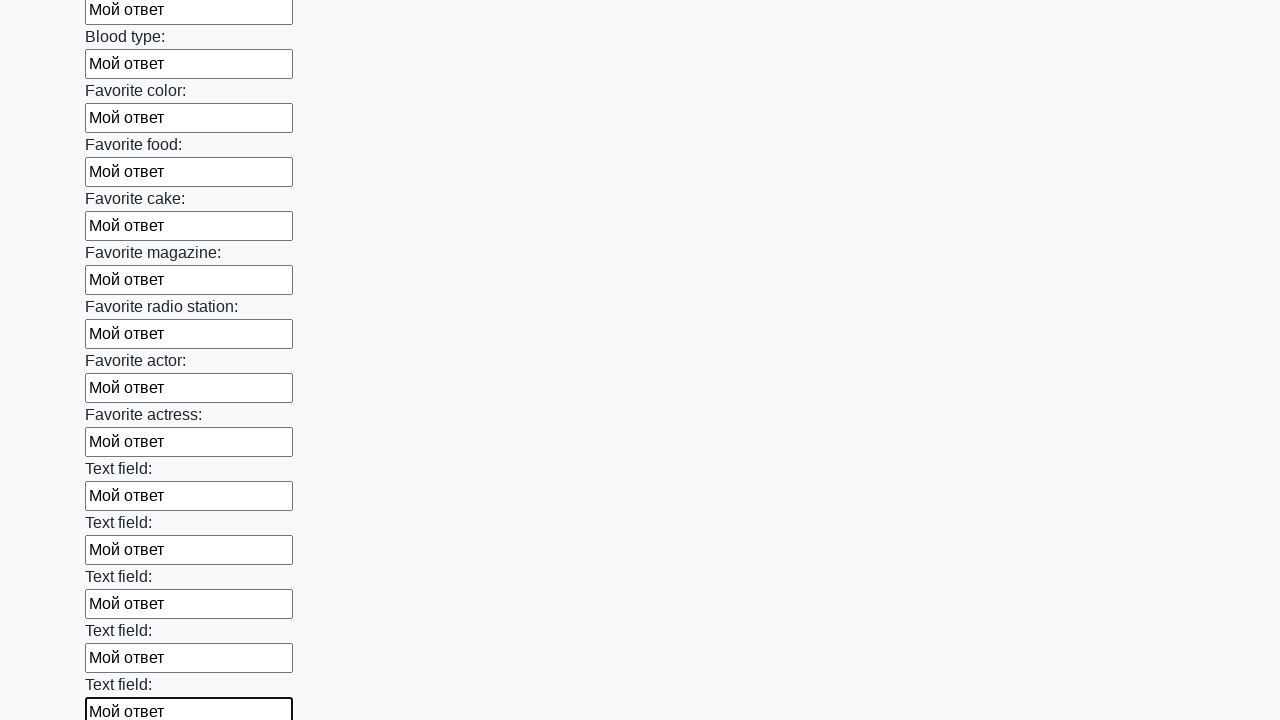

Filled a text input field with 'Мой ответ' on input[type='text'] >> nth=31
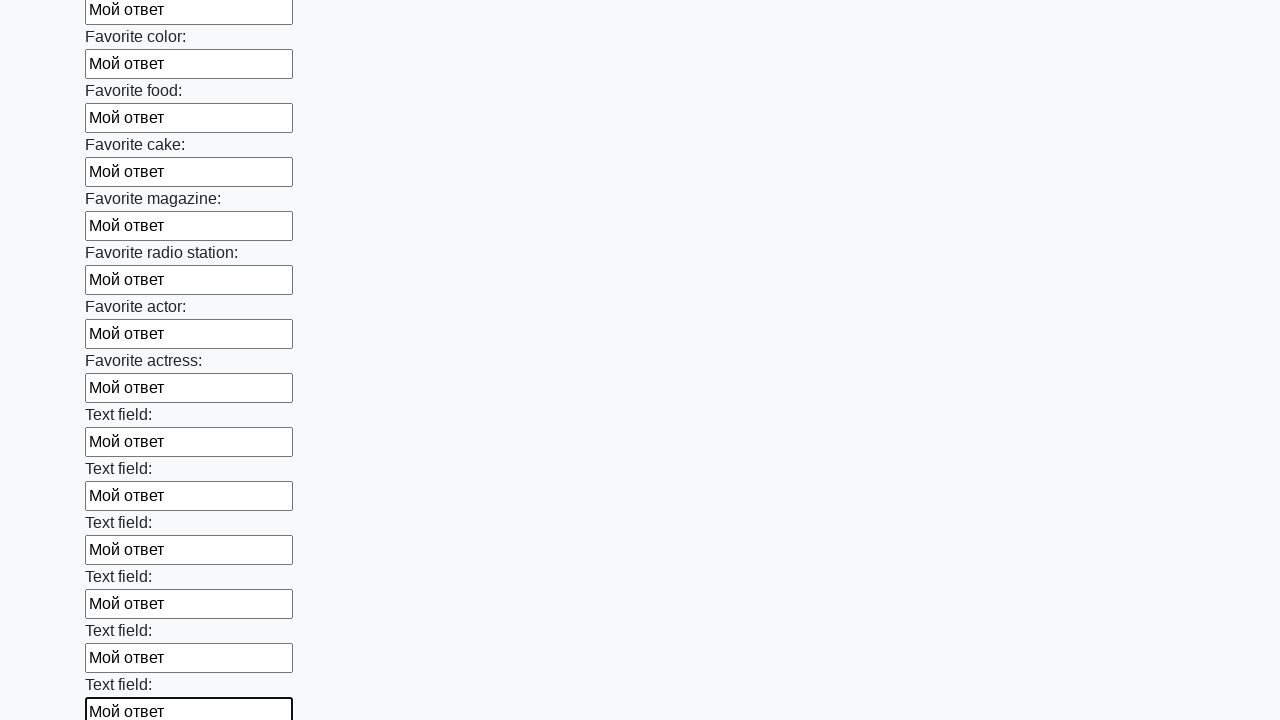

Filled a text input field with 'Мой ответ' on input[type='text'] >> nth=32
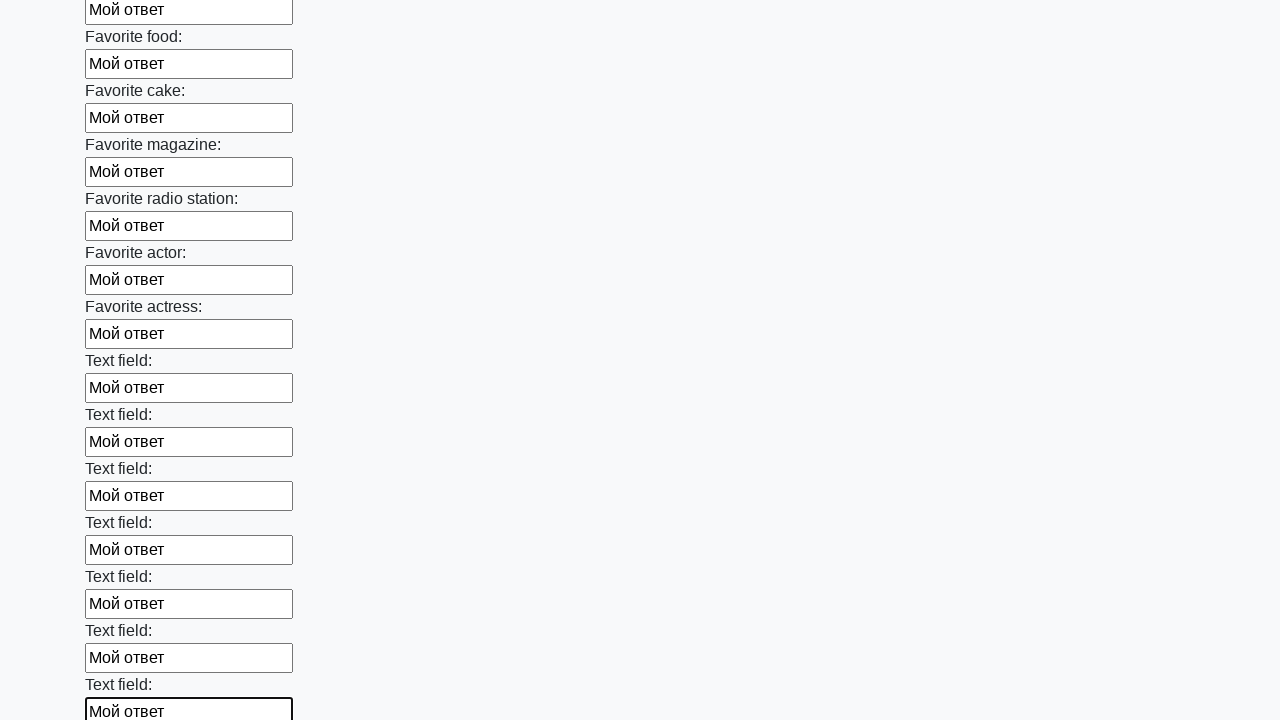

Filled a text input field with 'Мой ответ' on input[type='text'] >> nth=33
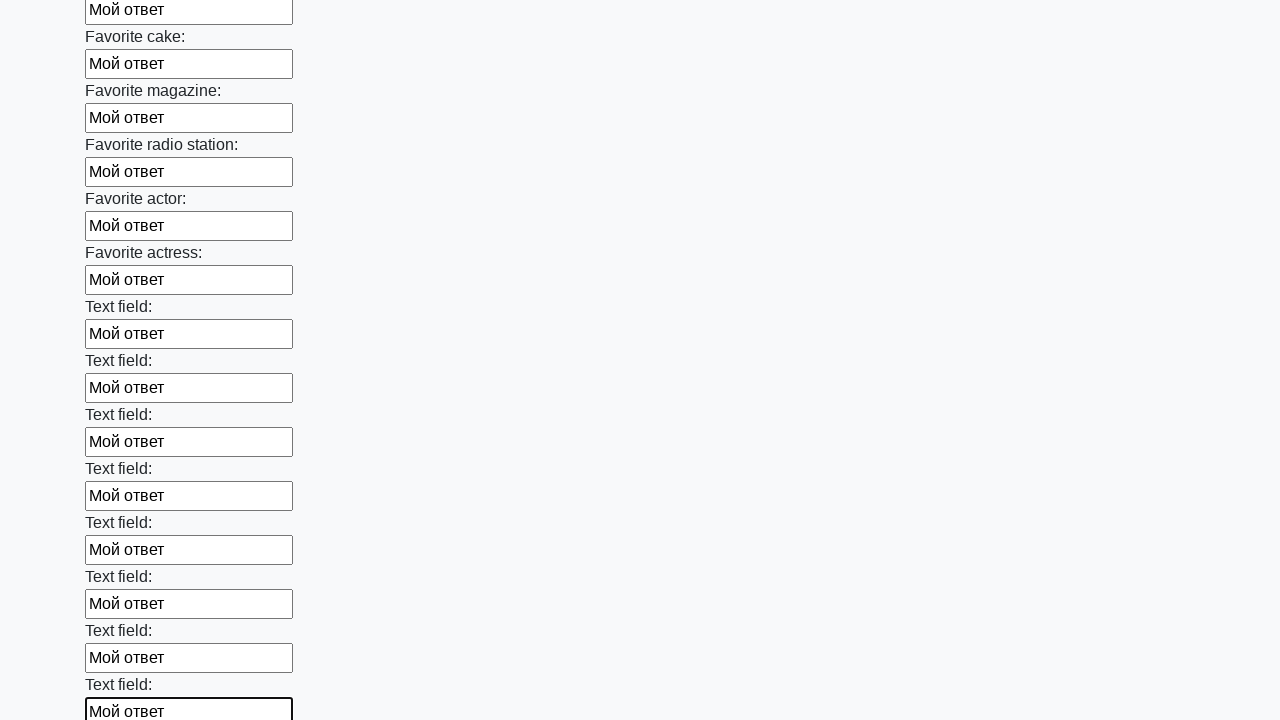

Filled a text input field with 'Мой ответ' on input[type='text'] >> nth=34
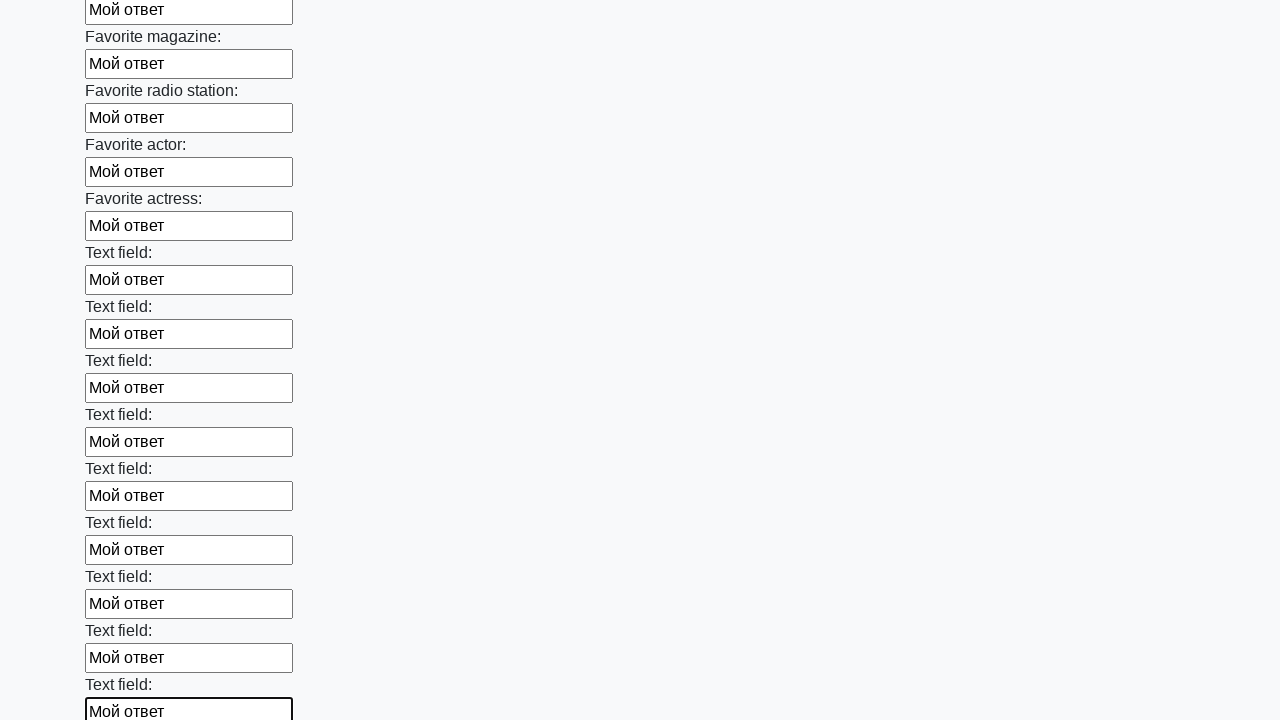

Filled a text input field with 'Мой ответ' on input[type='text'] >> nth=35
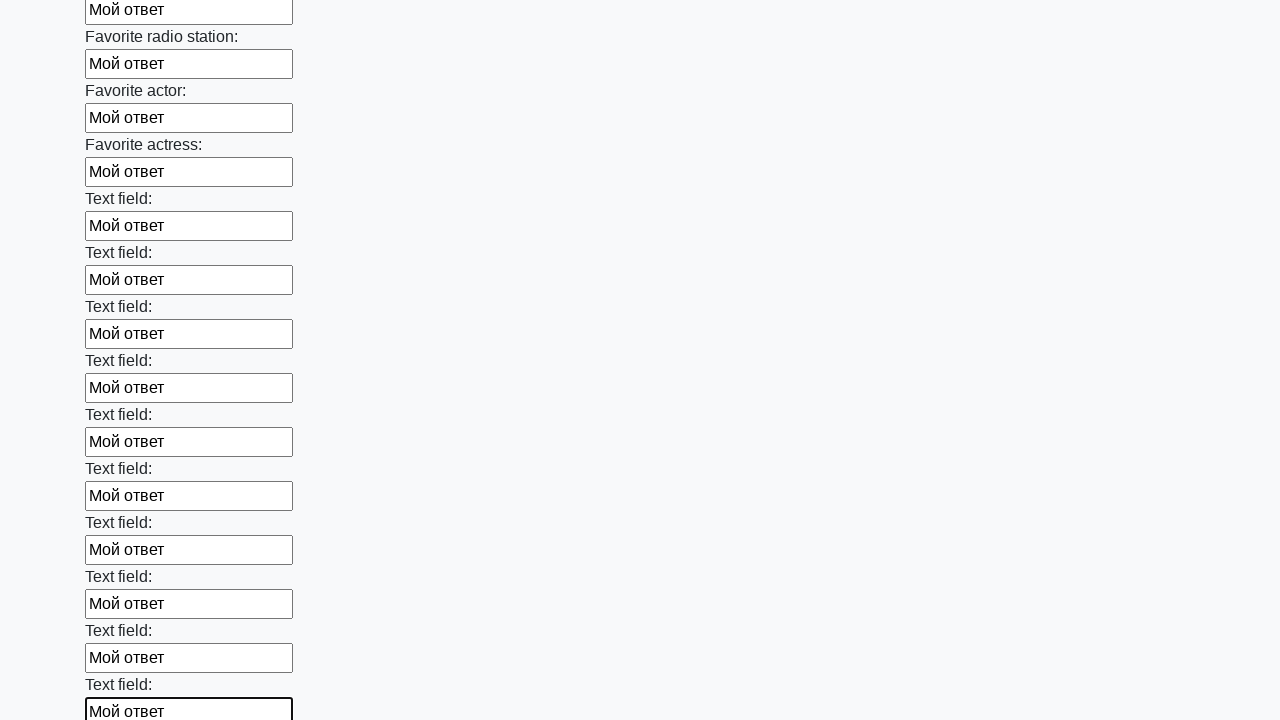

Filled a text input field with 'Мой ответ' on input[type='text'] >> nth=36
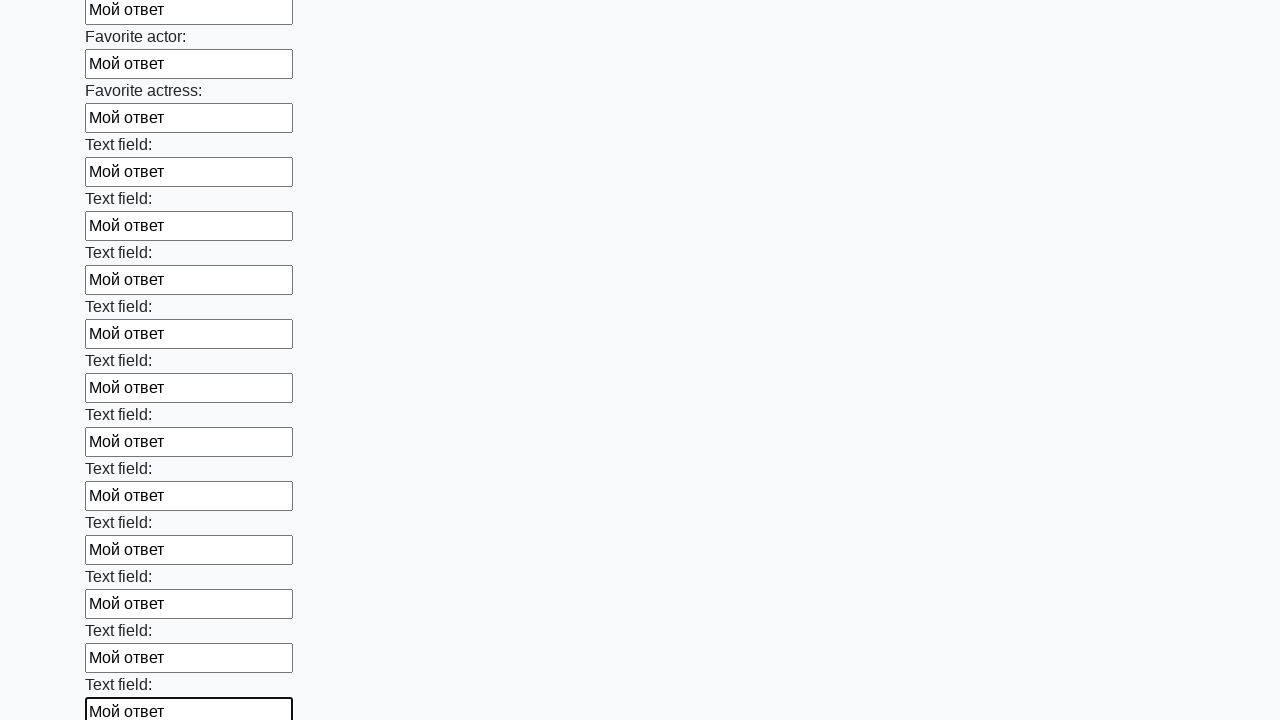

Filled a text input field with 'Мой ответ' on input[type='text'] >> nth=37
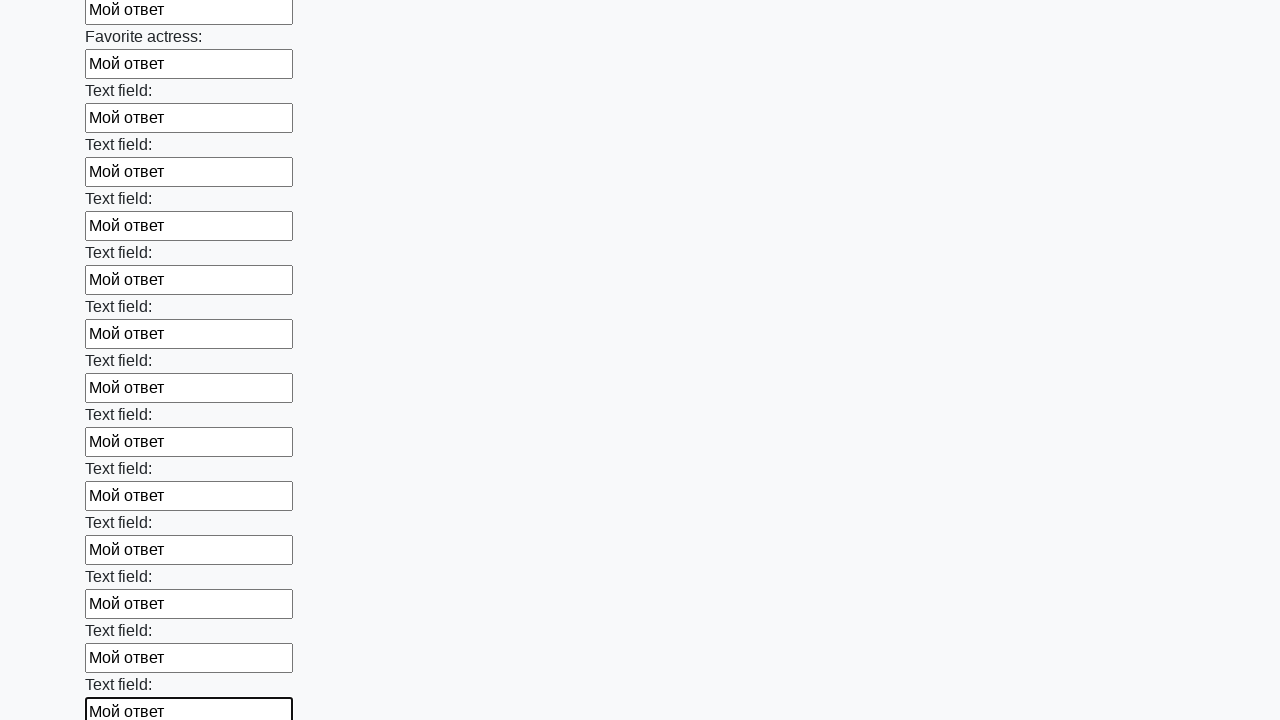

Filled a text input field with 'Мой ответ' on input[type='text'] >> nth=38
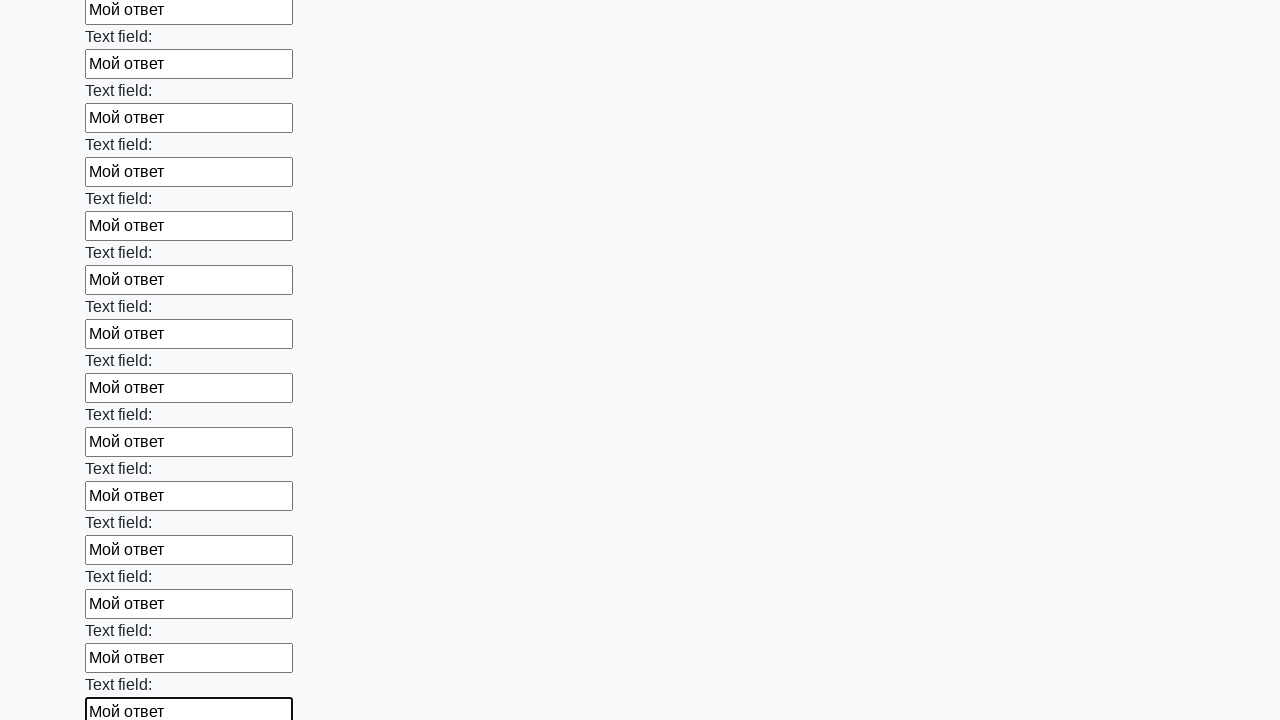

Filled a text input field with 'Мой ответ' on input[type='text'] >> nth=39
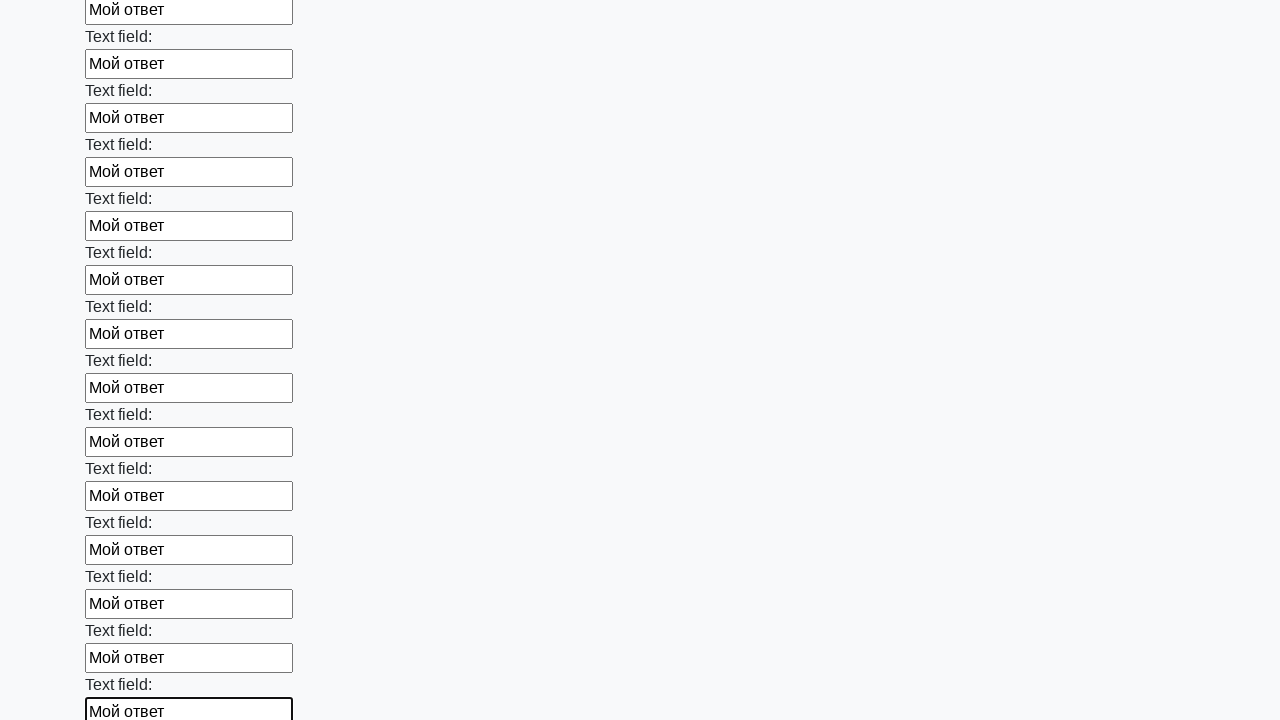

Filled a text input field with 'Мой ответ' on input[type='text'] >> nth=40
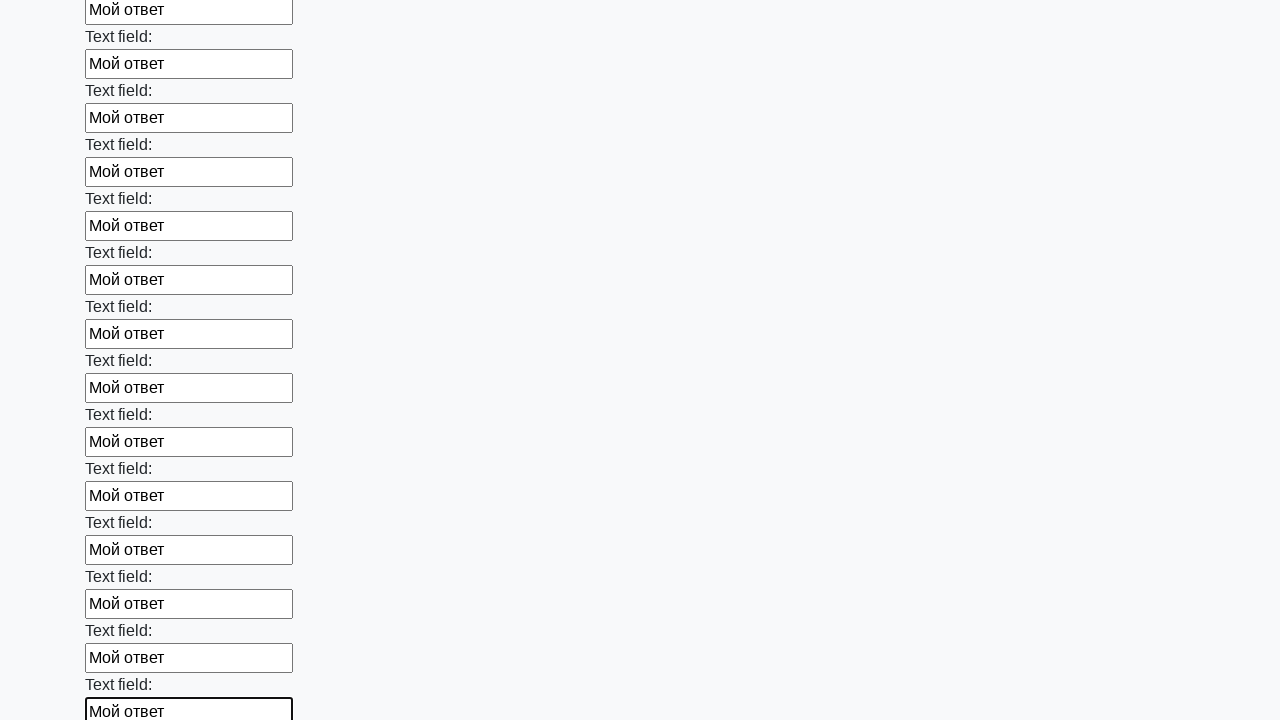

Filled a text input field with 'Мой ответ' on input[type='text'] >> nth=41
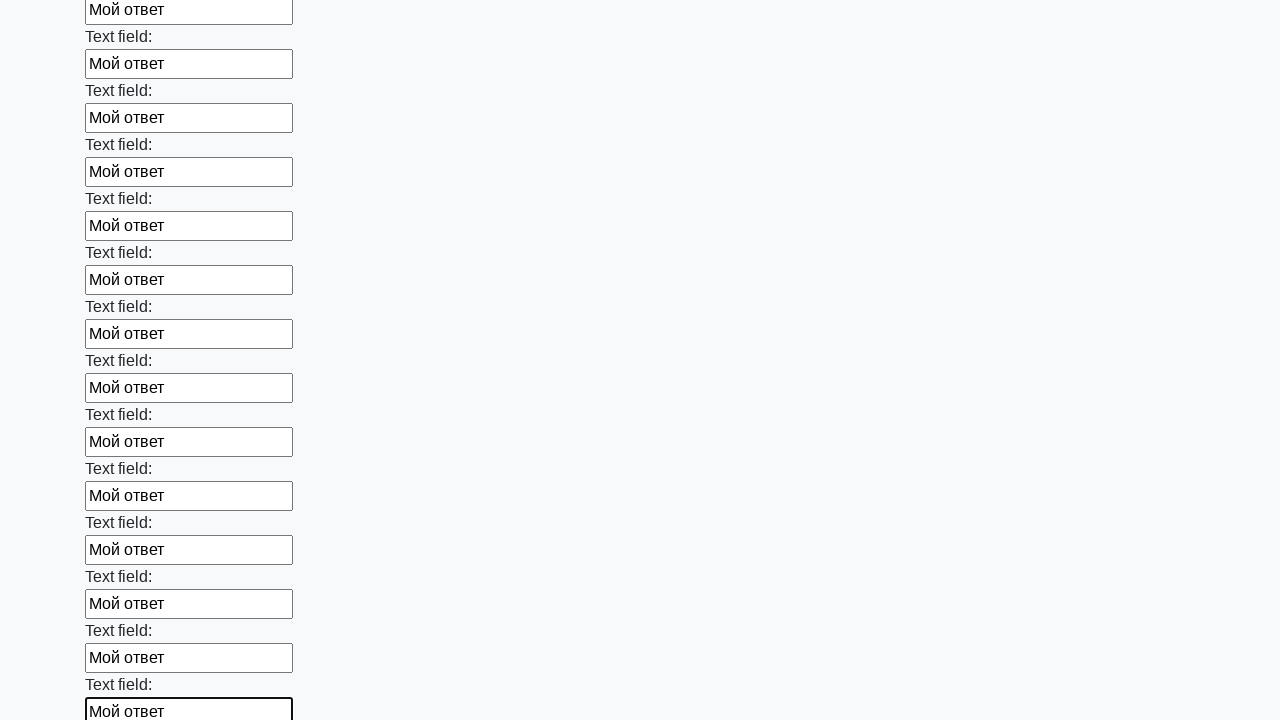

Filled a text input field with 'Мой ответ' on input[type='text'] >> nth=42
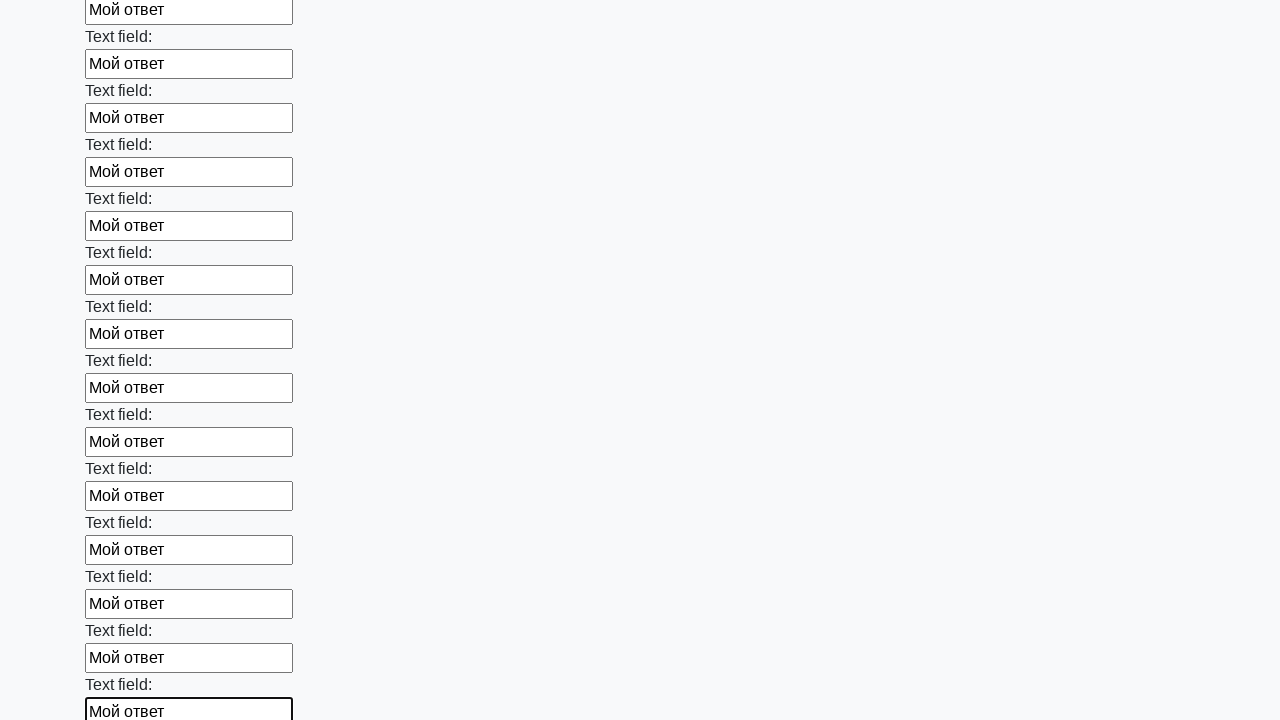

Filled a text input field with 'Мой ответ' on input[type='text'] >> nth=43
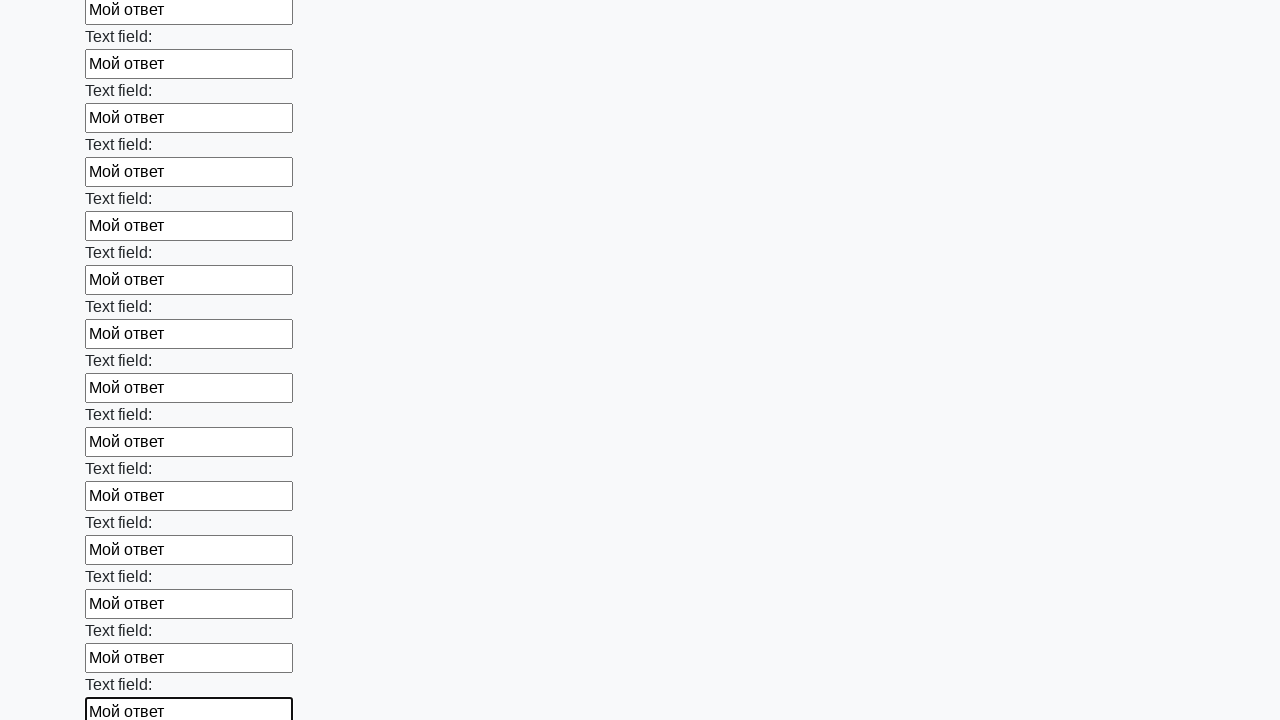

Filled a text input field with 'Мой ответ' on input[type='text'] >> nth=44
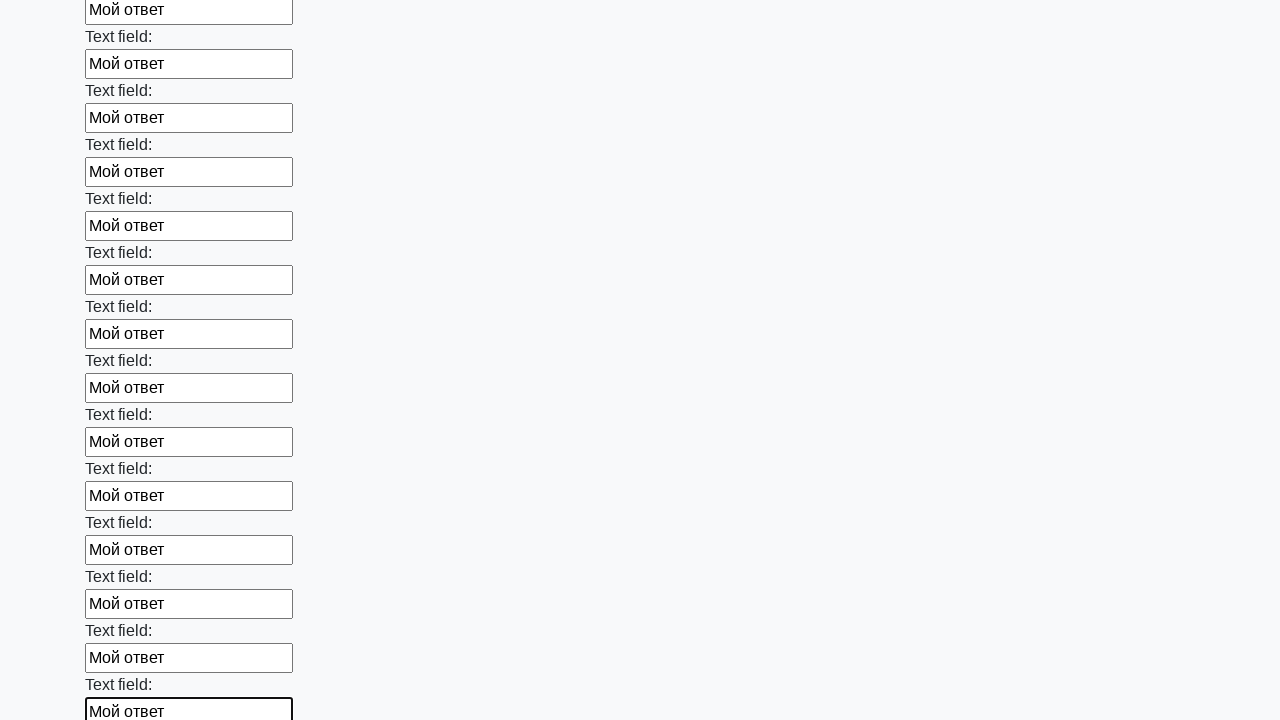

Filled a text input field with 'Мой ответ' on input[type='text'] >> nth=45
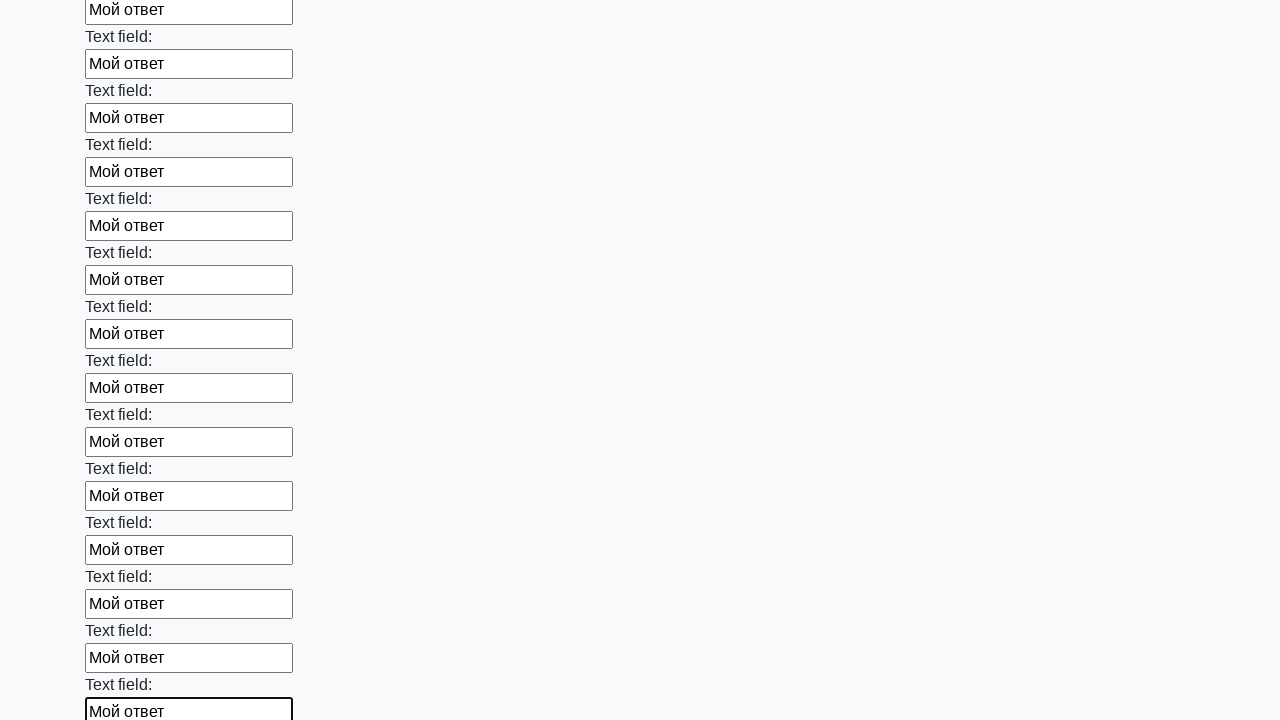

Filled a text input field with 'Мой ответ' on input[type='text'] >> nth=46
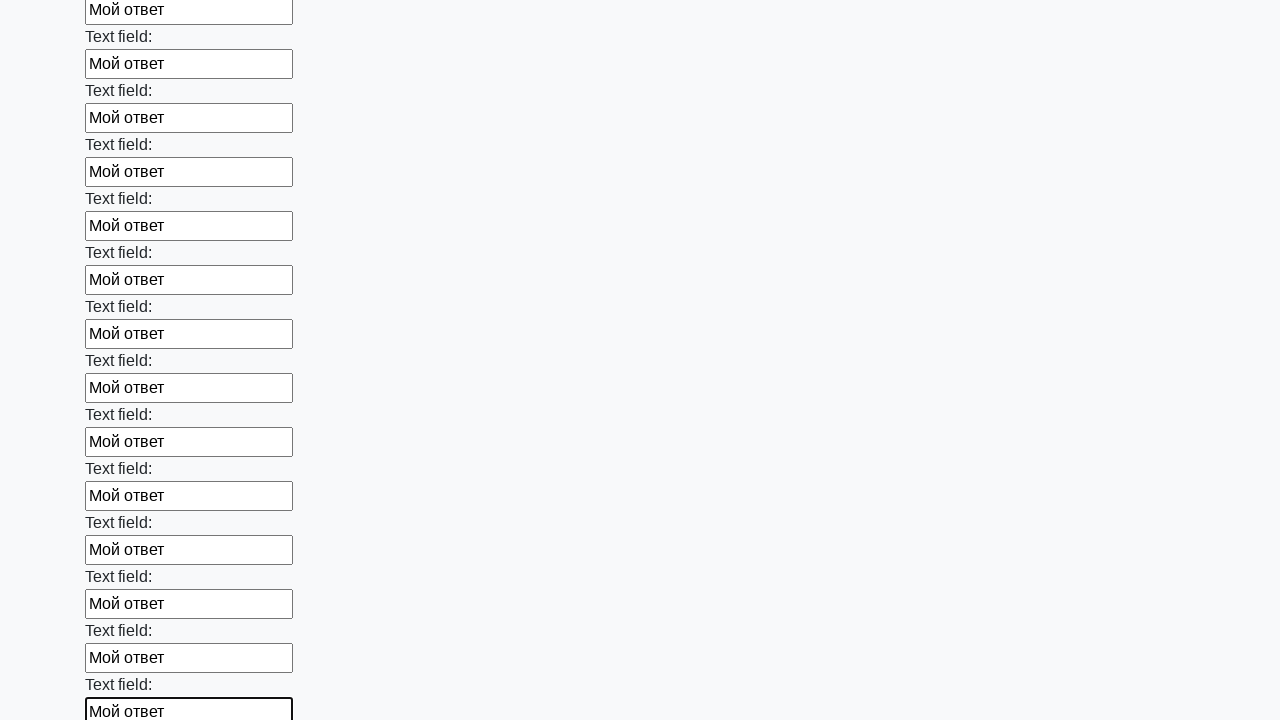

Filled a text input field with 'Мой ответ' on input[type='text'] >> nth=47
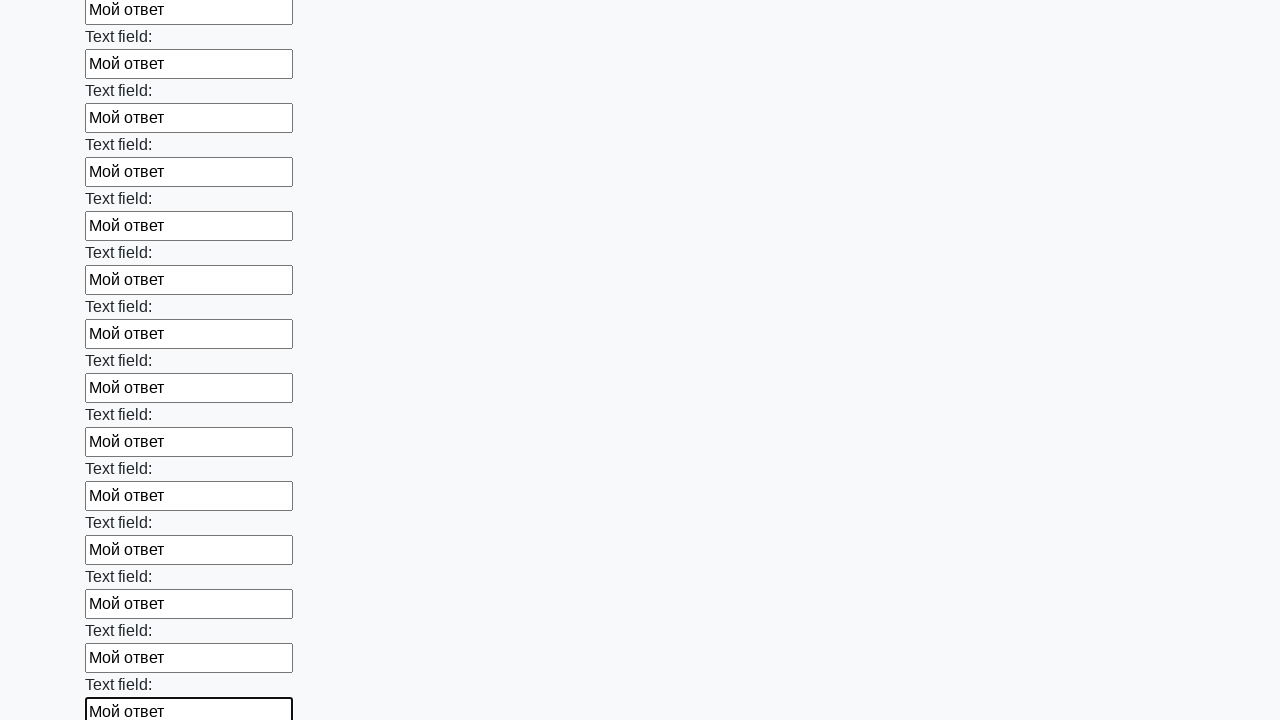

Filled a text input field with 'Мой ответ' on input[type='text'] >> nth=48
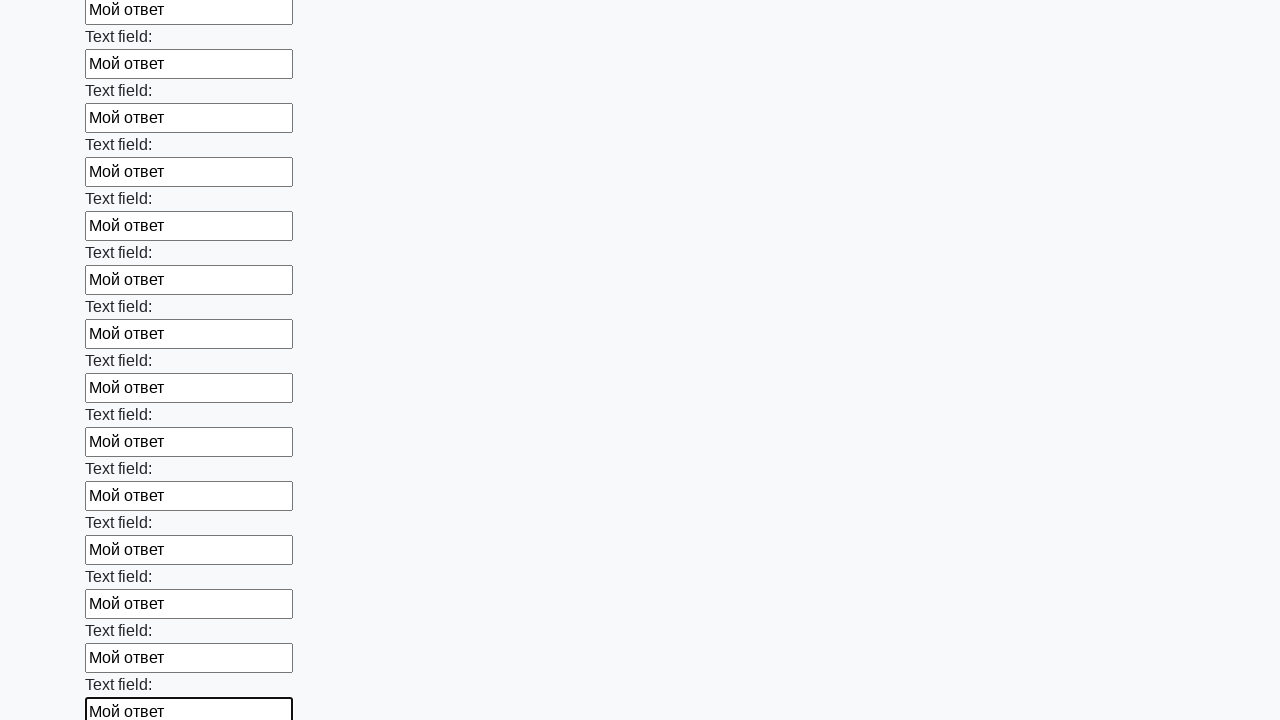

Filled a text input field with 'Мой ответ' on input[type='text'] >> nth=49
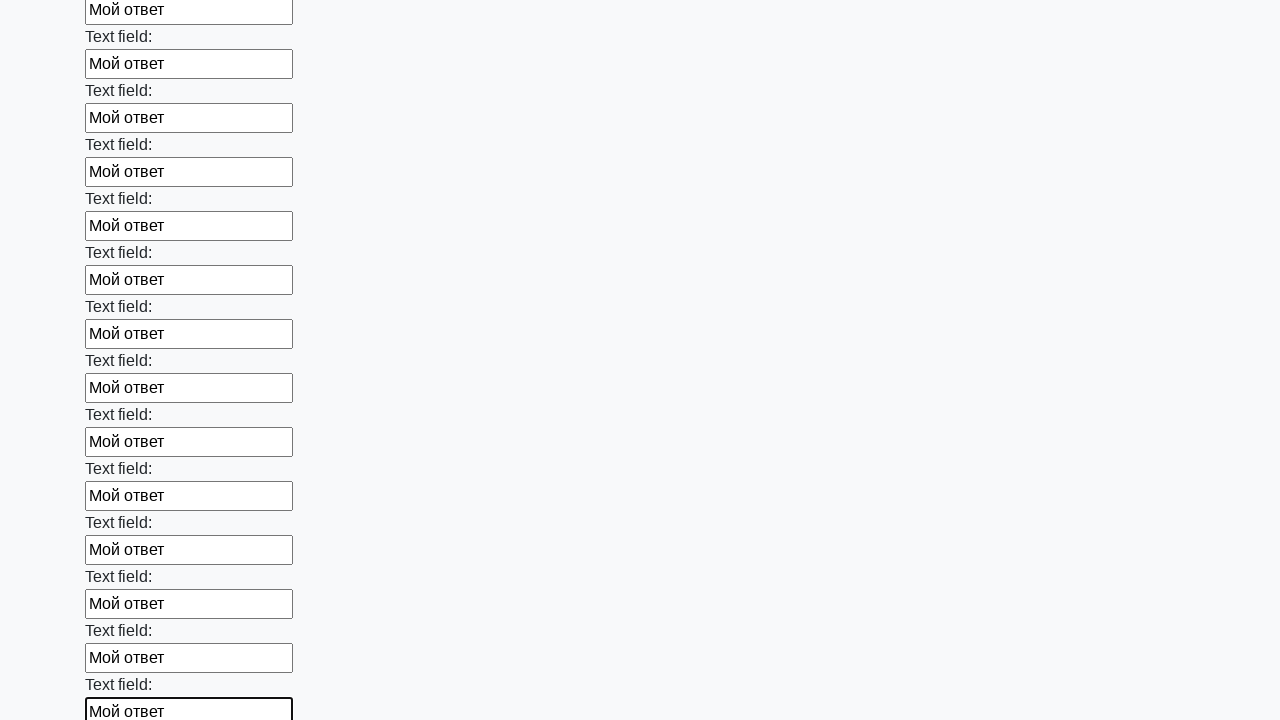

Filled a text input field with 'Мой ответ' on input[type='text'] >> nth=50
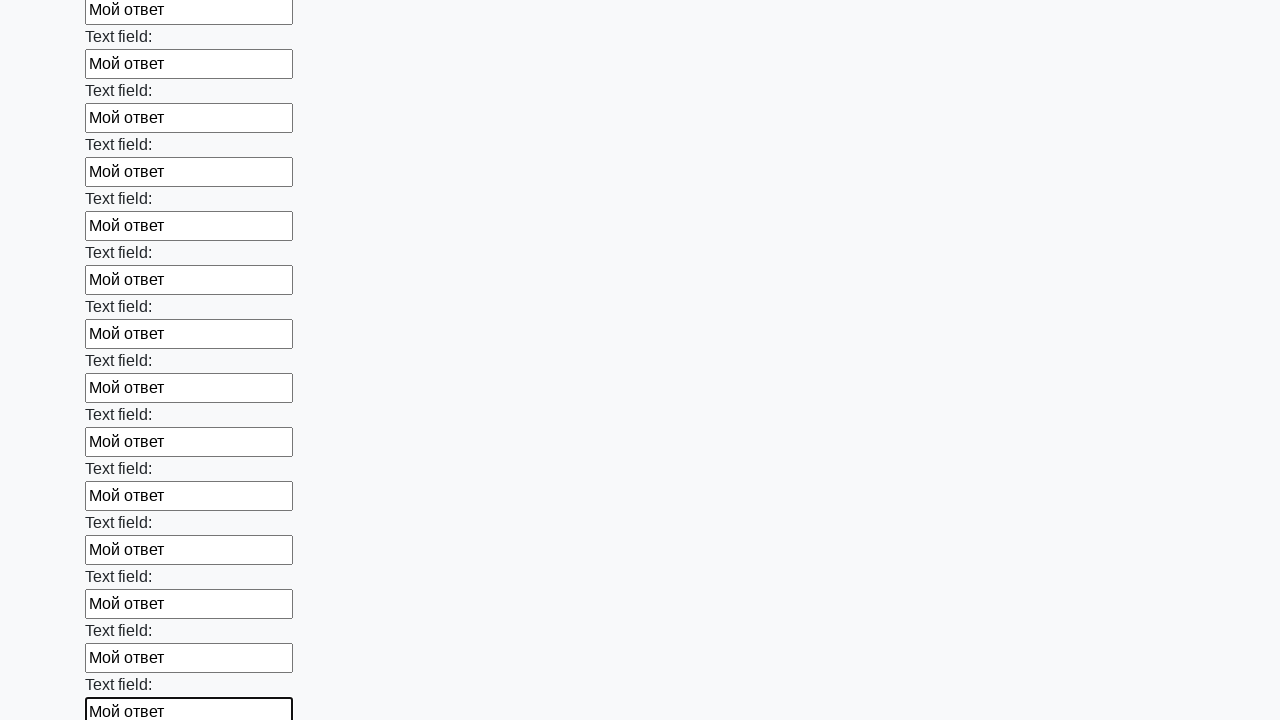

Filled a text input field with 'Мой ответ' on input[type='text'] >> nth=51
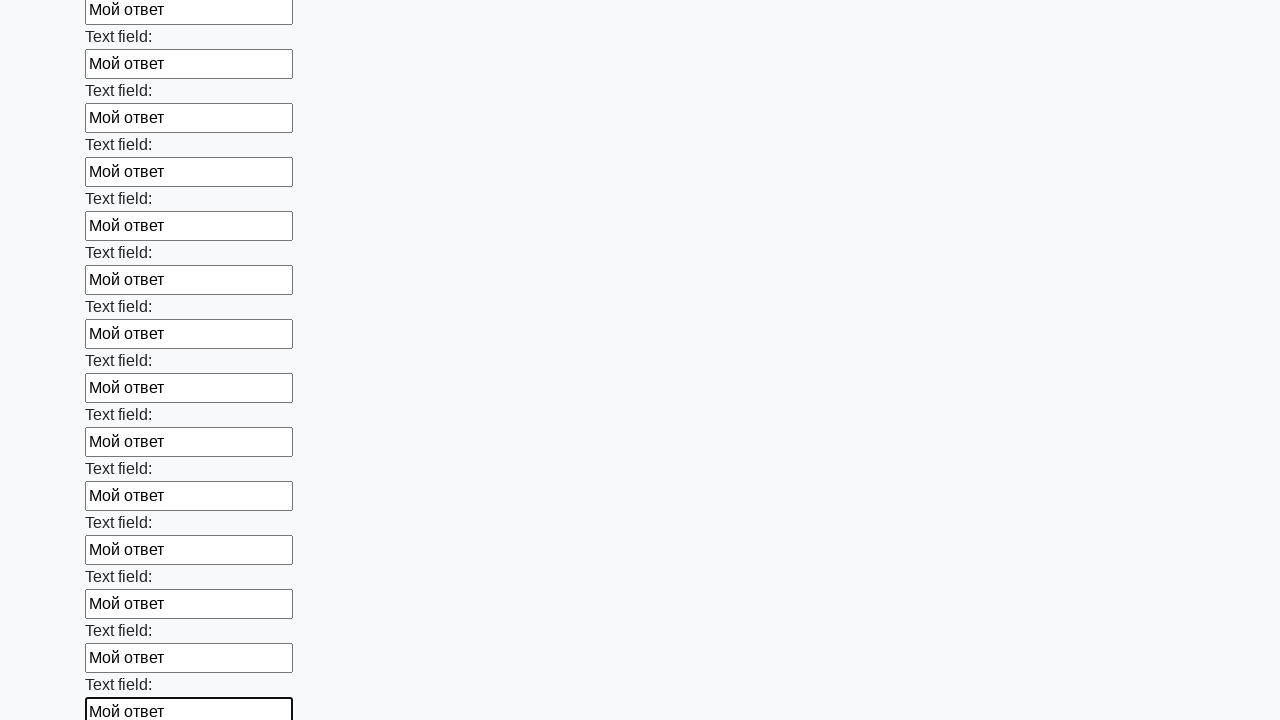

Filled a text input field with 'Мой ответ' on input[type='text'] >> nth=52
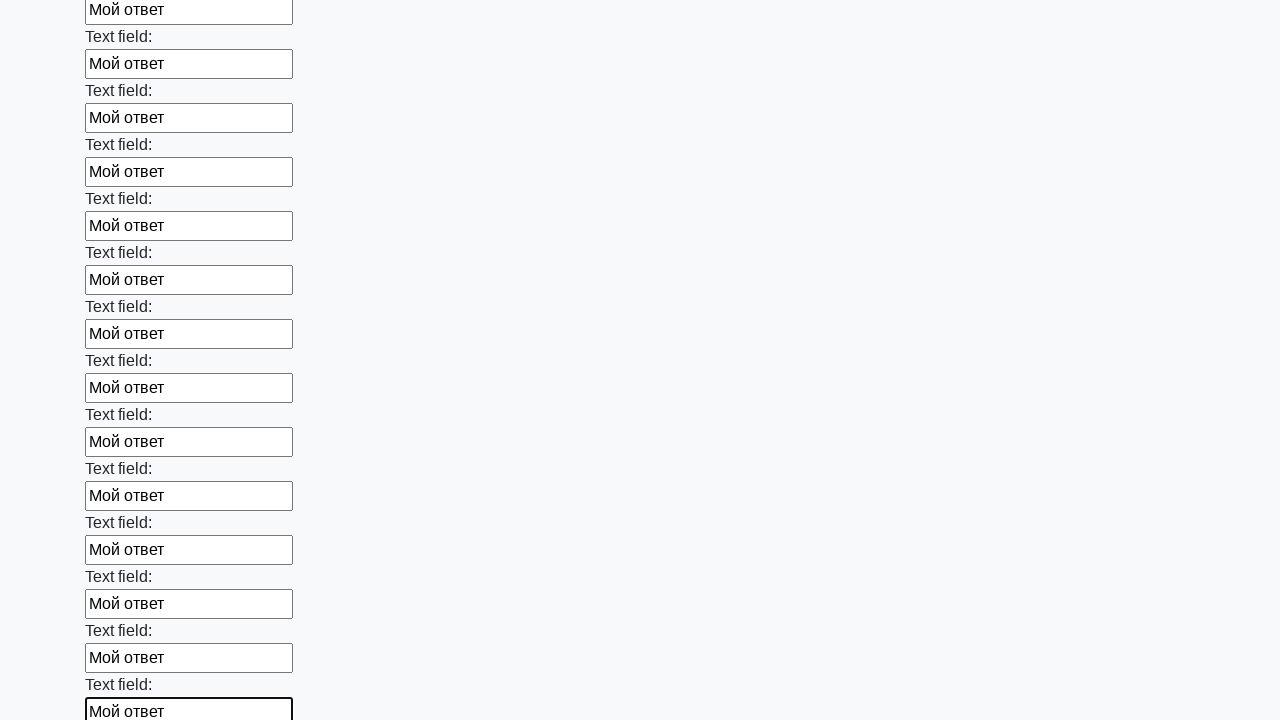

Filled a text input field with 'Мой ответ' on input[type='text'] >> nth=53
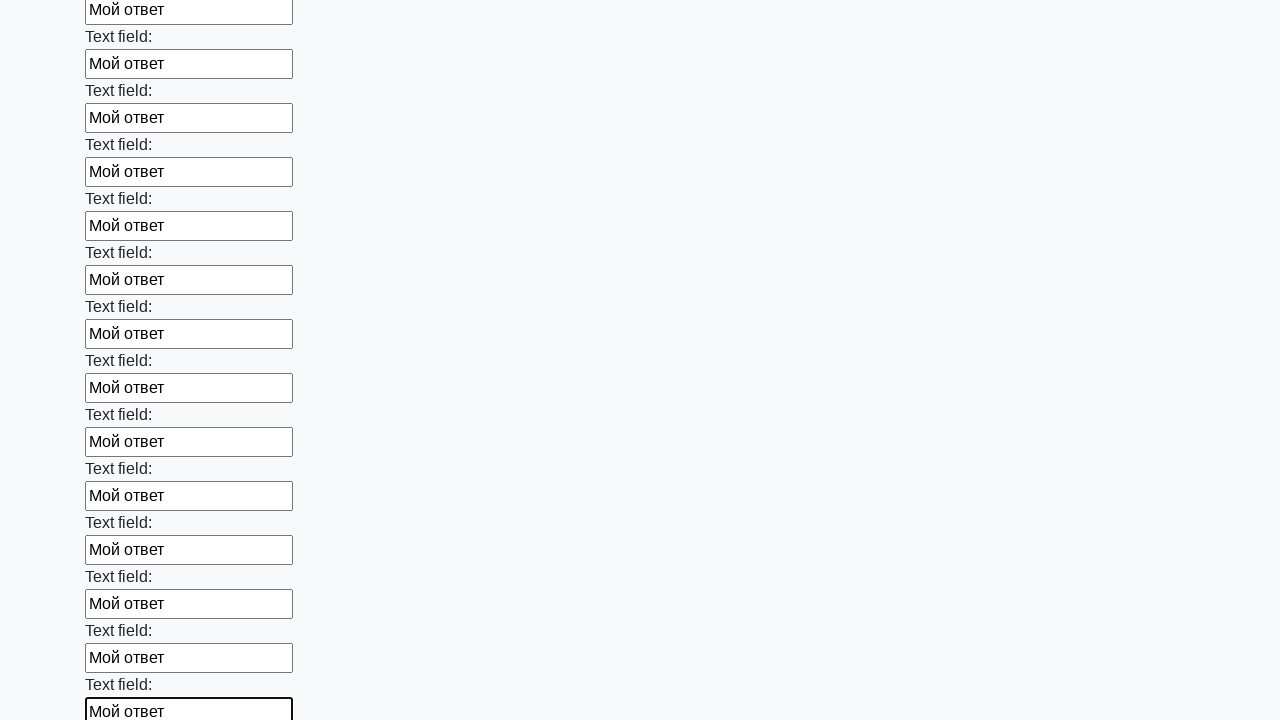

Filled a text input field with 'Мой ответ' on input[type='text'] >> nth=54
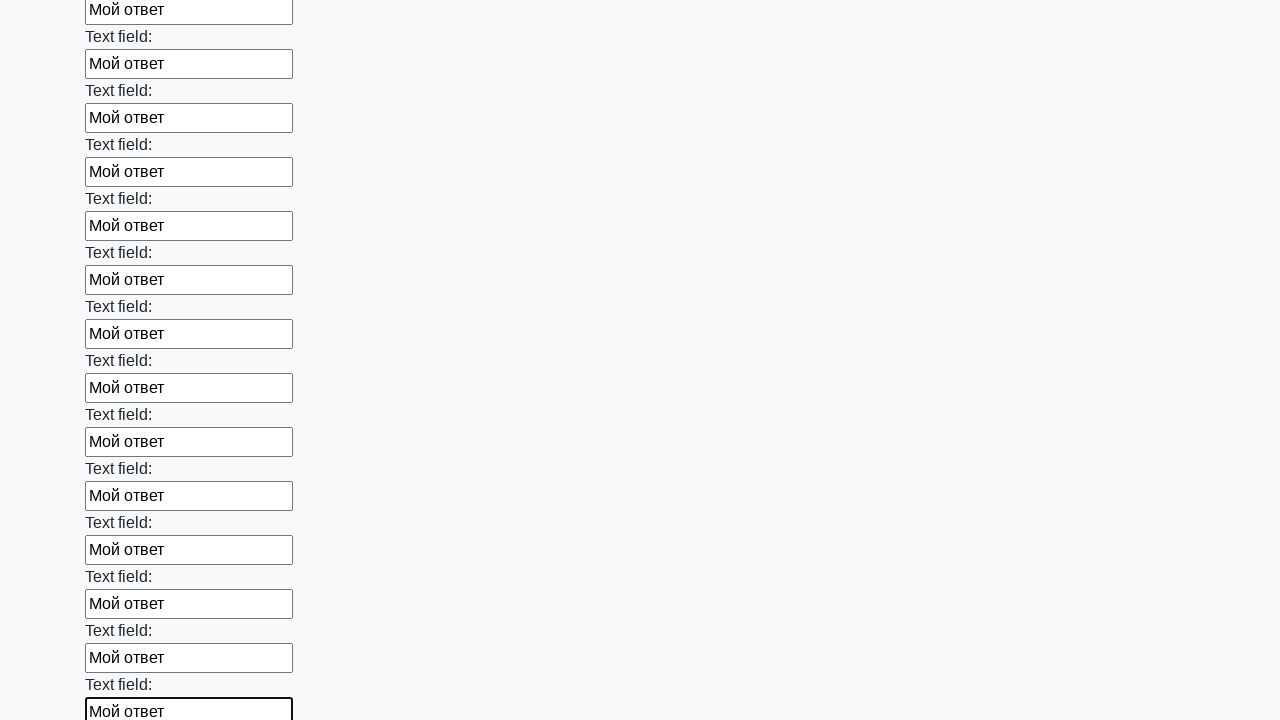

Filled a text input field with 'Мой ответ' on input[type='text'] >> nth=55
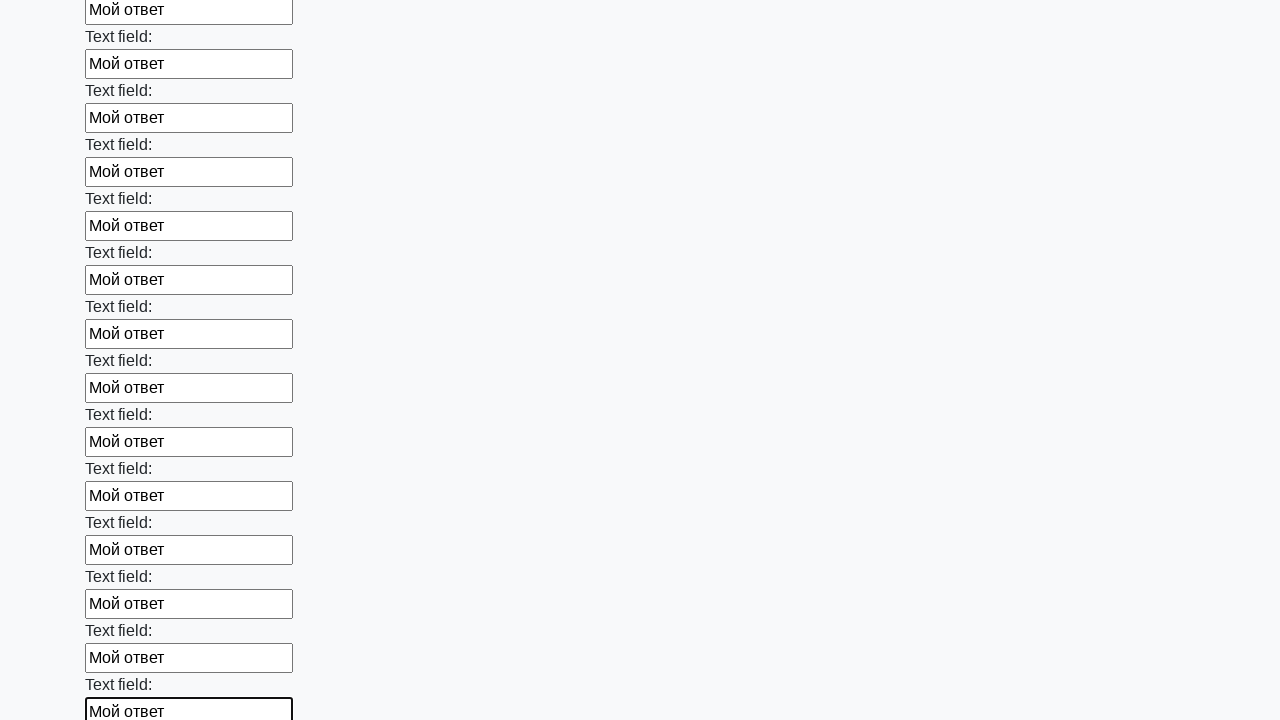

Filled a text input field with 'Мой ответ' on input[type='text'] >> nth=56
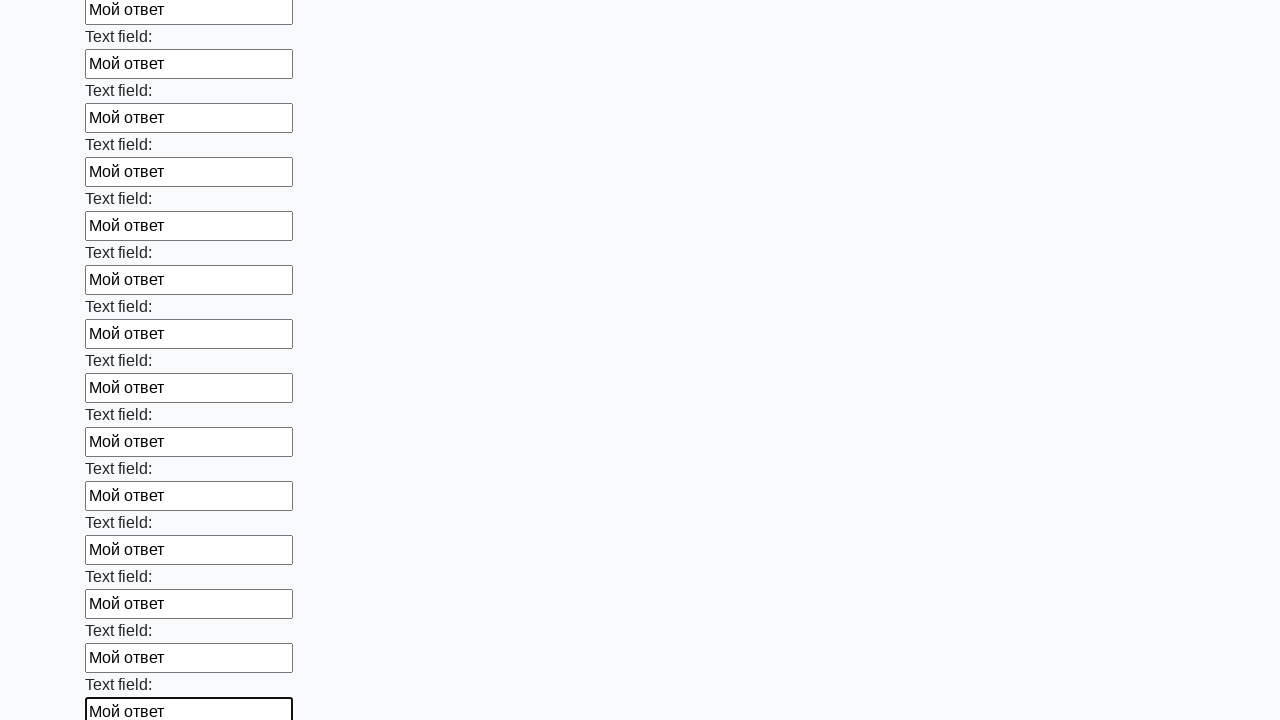

Filled a text input field with 'Мой ответ' on input[type='text'] >> nth=57
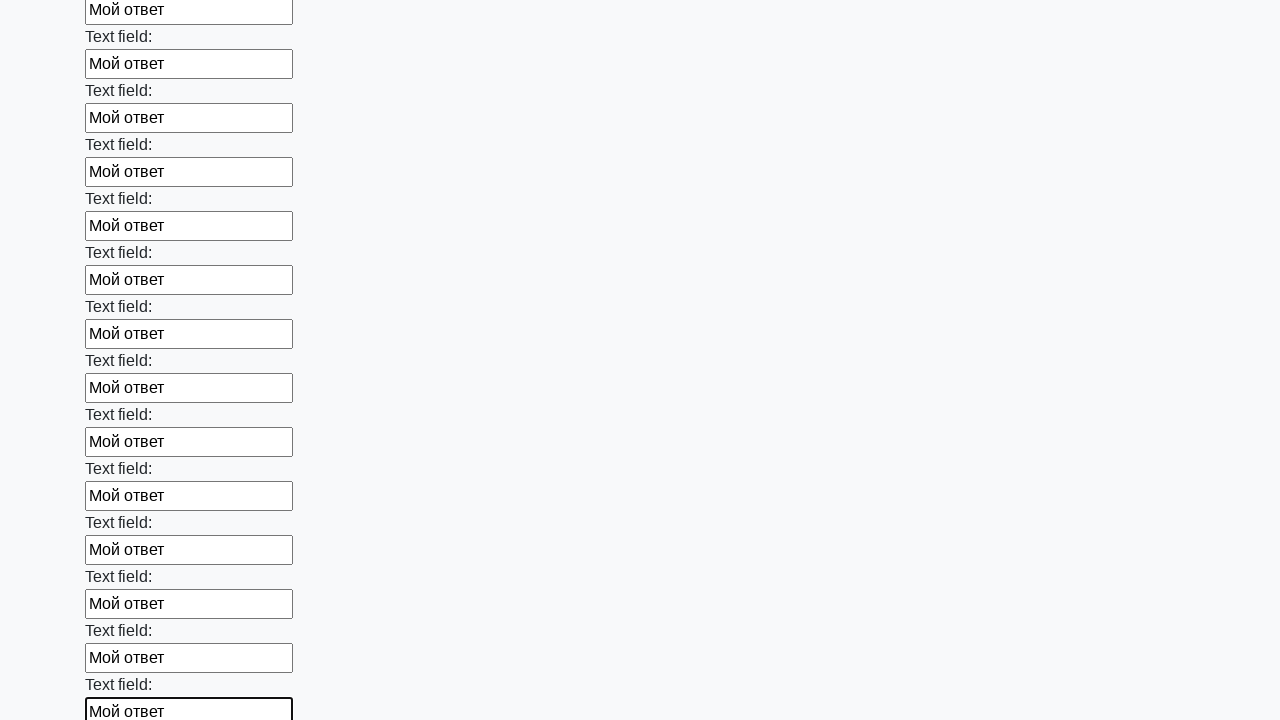

Filled a text input field with 'Мой ответ' on input[type='text'] >> nth=58
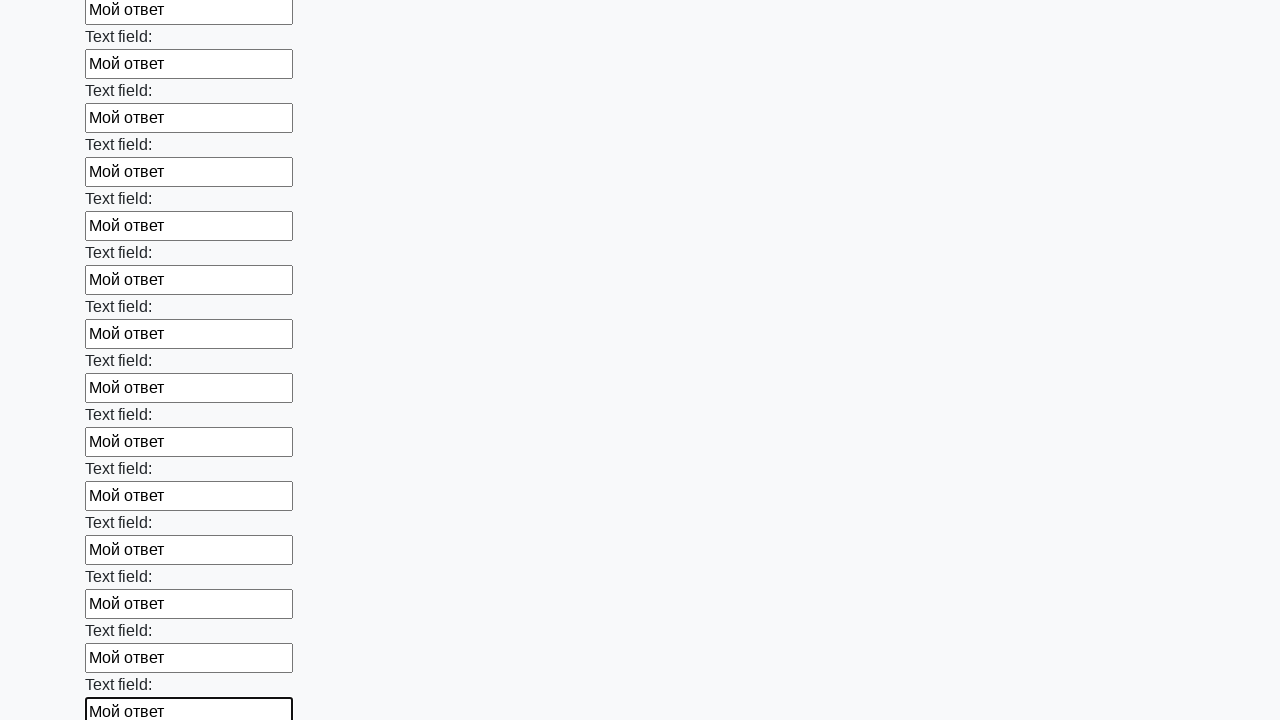

Filled a text input field with 'Мой ответ' on input[type='text'] >> nth=59
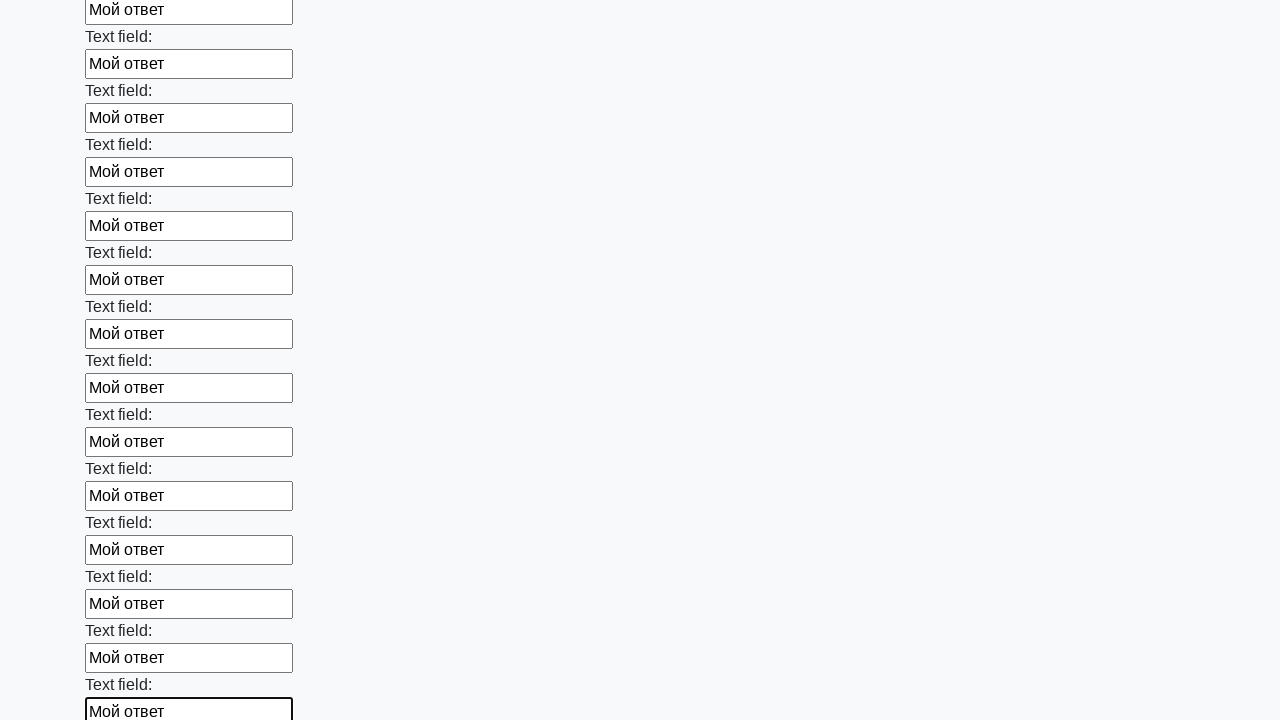

Filled a text input field with 'Мой ответ' on input[type='text'] >> nth=60
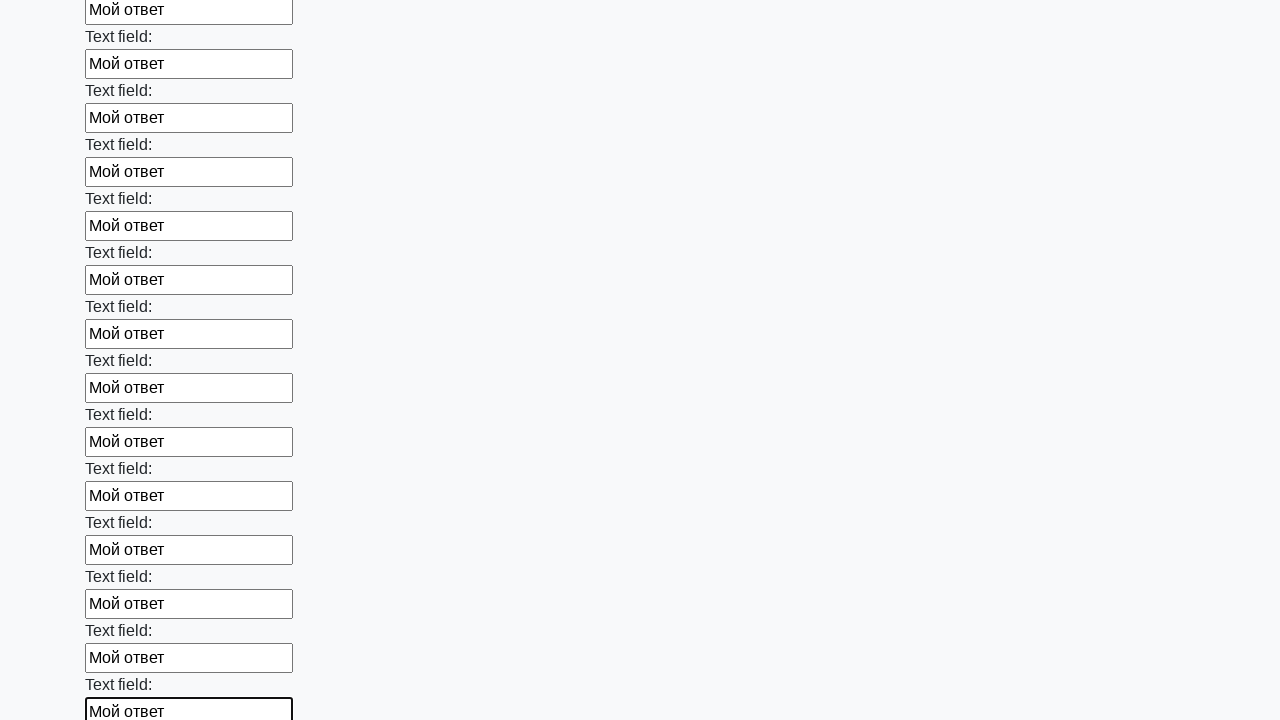

Filled a text input field with 'Мой ответ' on input[type='text'] >> nth=61
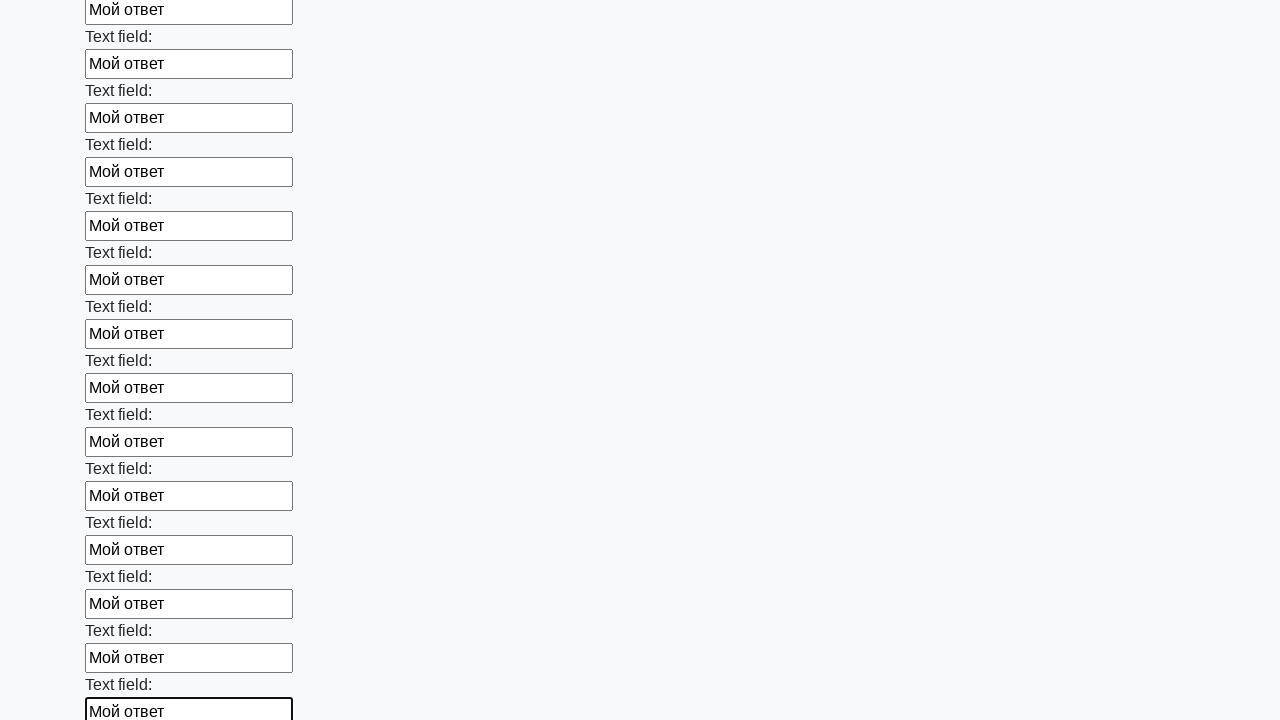

Filled a text input field with 'Мой ответ' on input[type='text'] >> nth=62
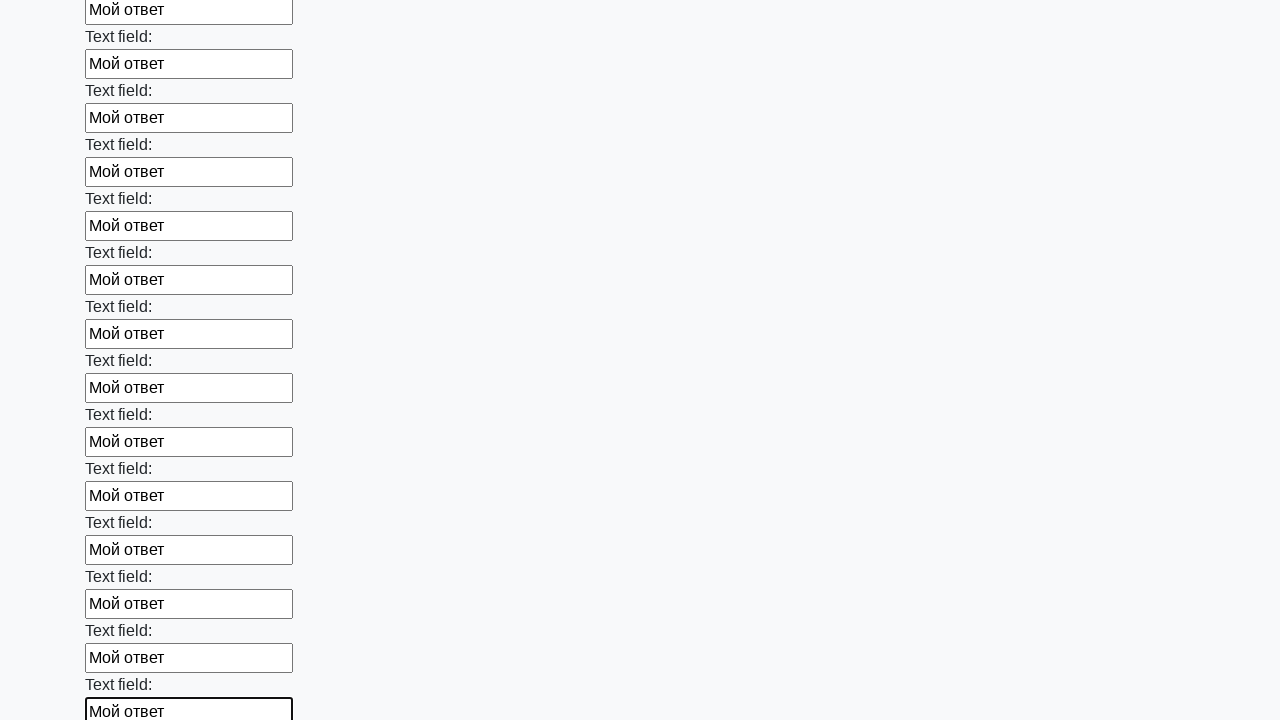

Filled a text input field with 'Мой ответ' on input[type='text'] >> nth=63
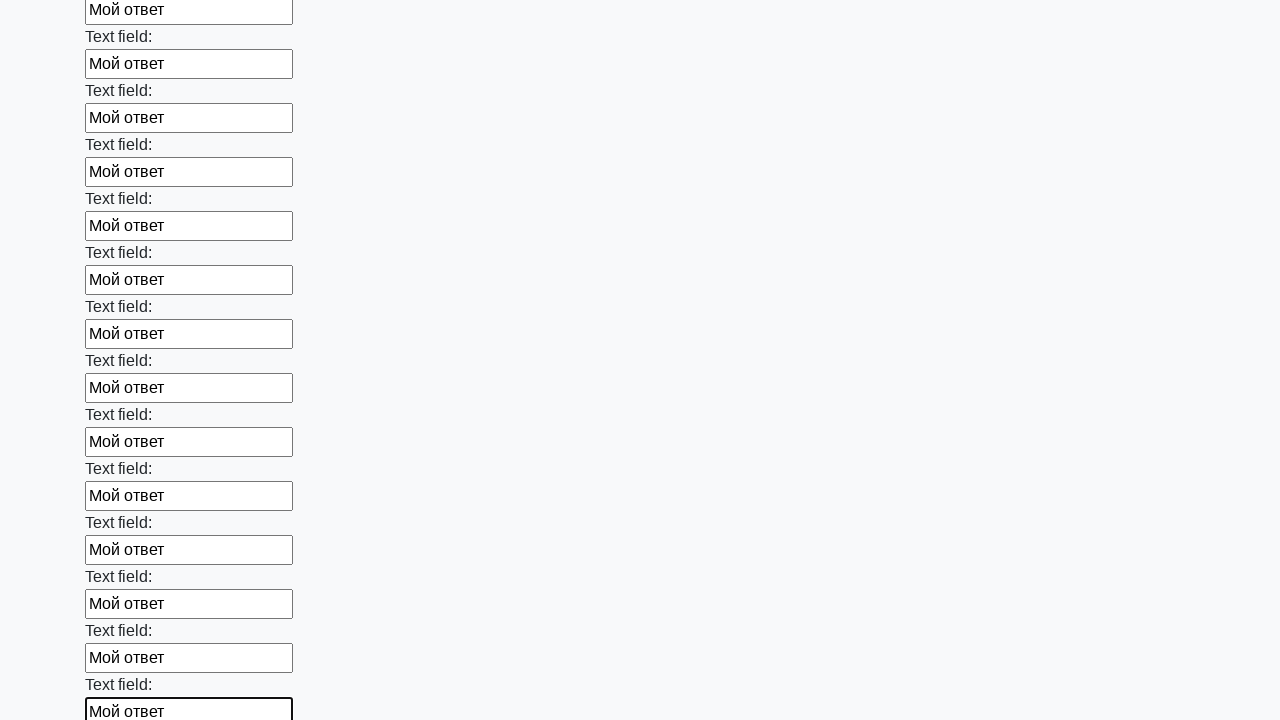

Filled a text input field with 'Мой ответ' on input[type='text'] >> nth=64
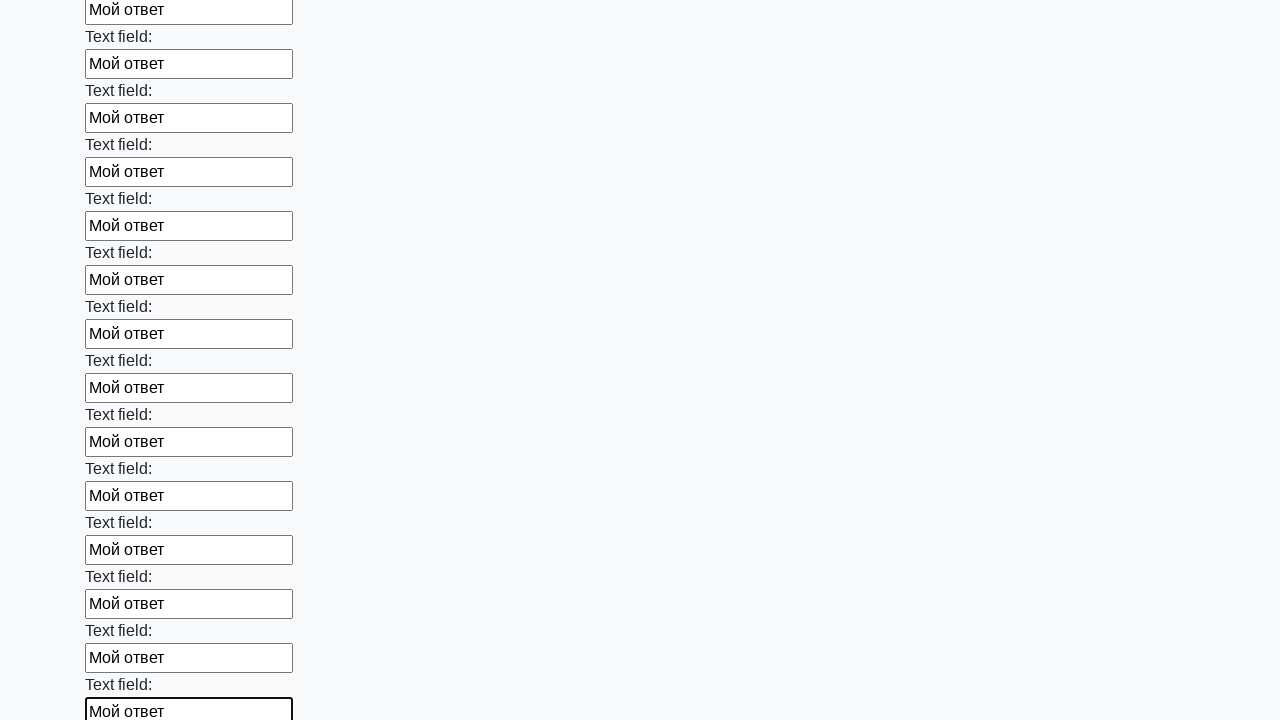

Filled a text input field with 'Мой ответ' on input[type='text'] >> nth=65
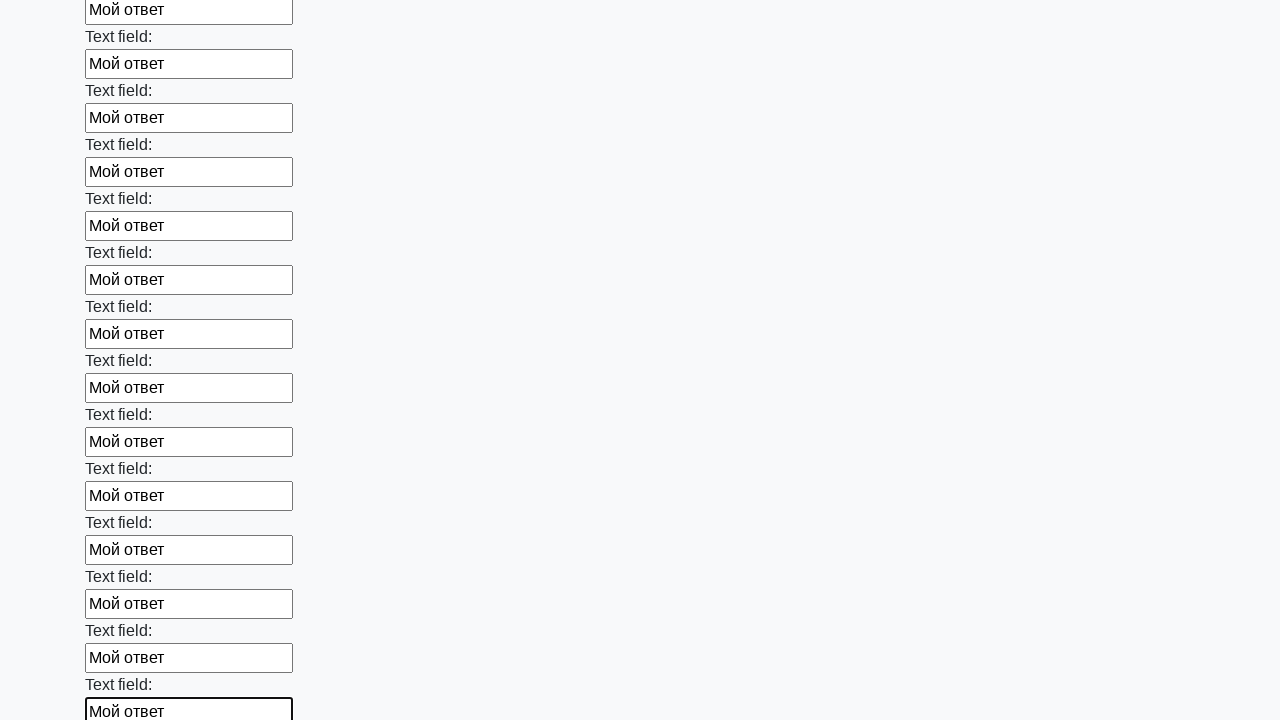

Filled a text input field with 'Мой ответ' on input[type='text'] >> nth=66
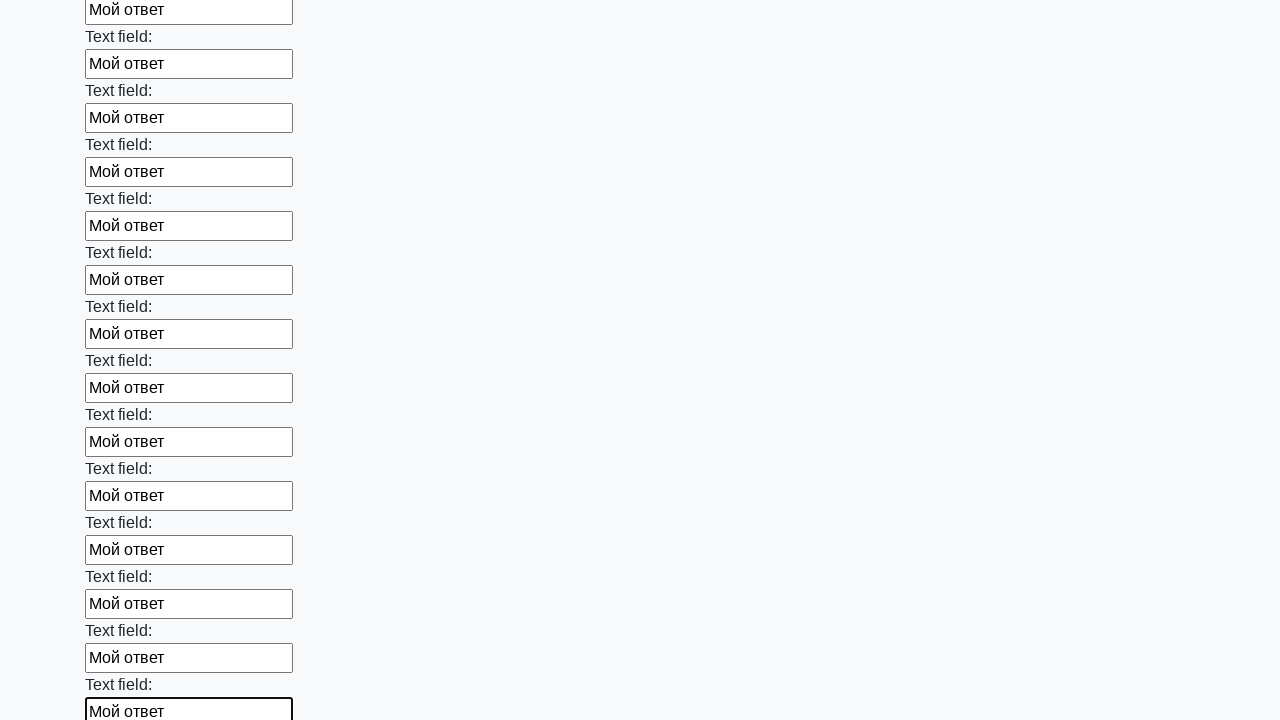

Filled a text input field with 'Мой ответ' on input[type='text'] >> nth=67
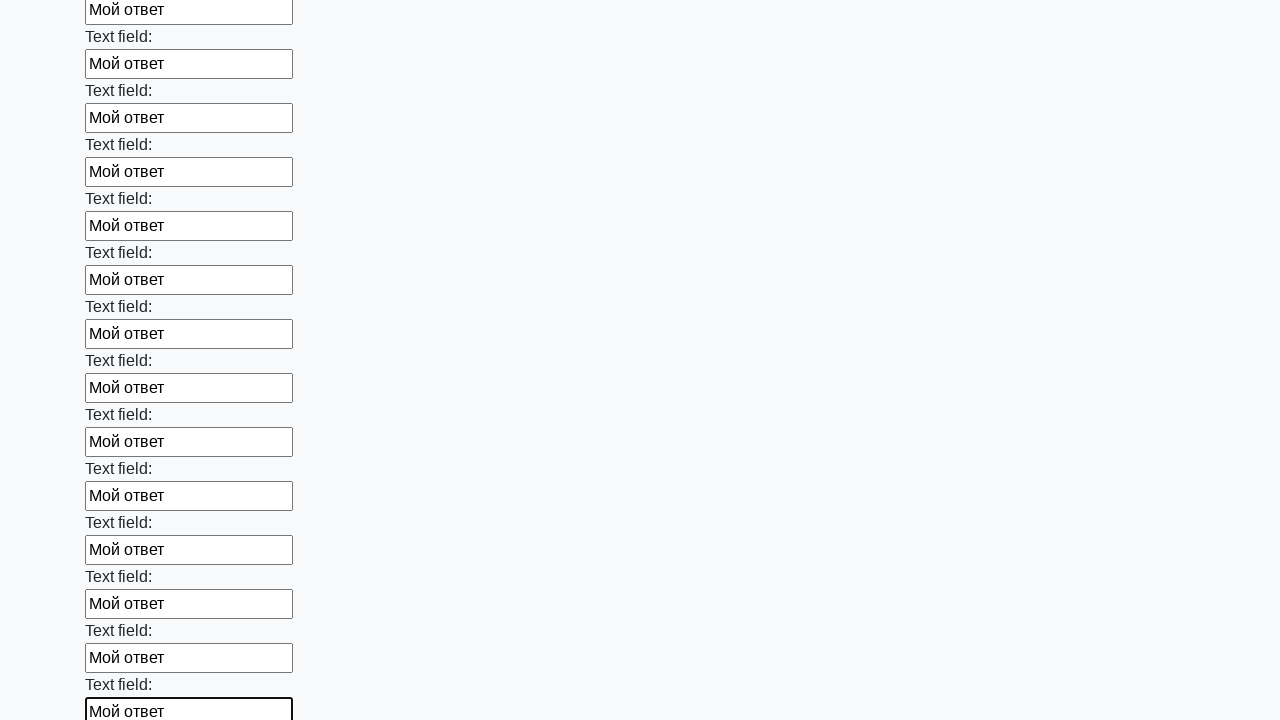

Filled a text input field with 'Мой ответ' on input[type='text'] >> nth=68
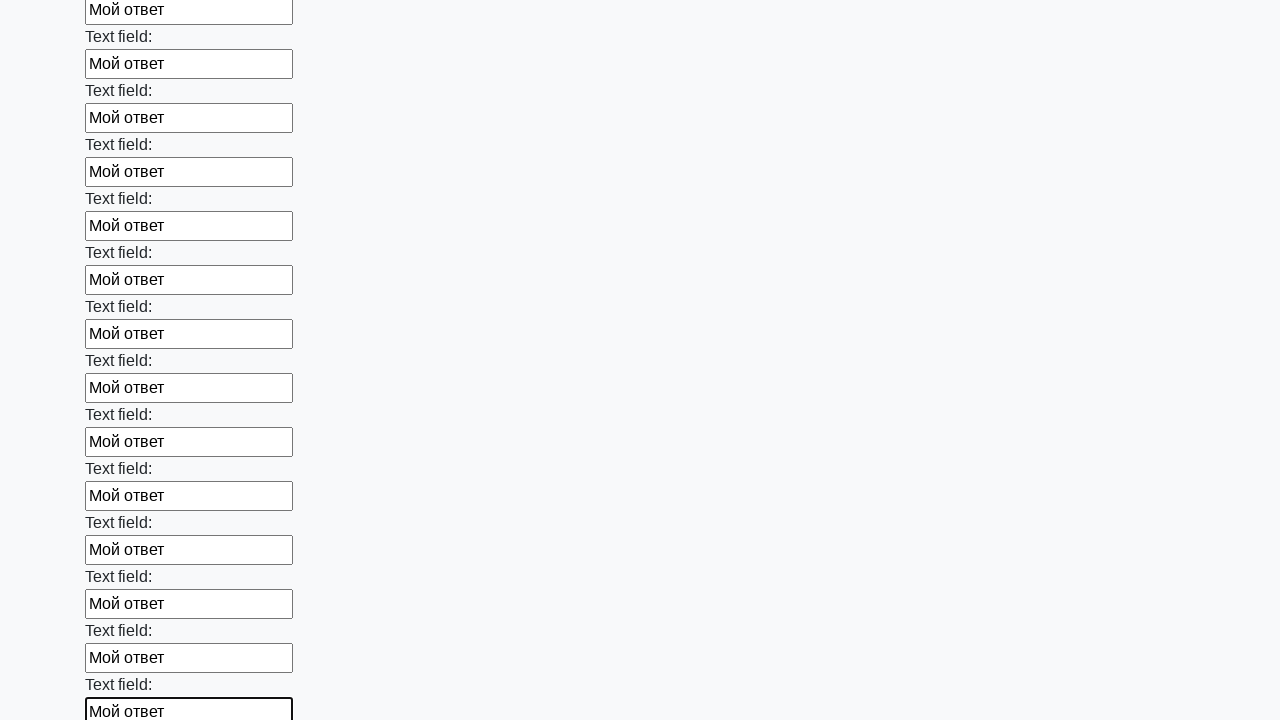

Filled a text input field with 'Мой ответ' on input[type='text'] >> nth=69
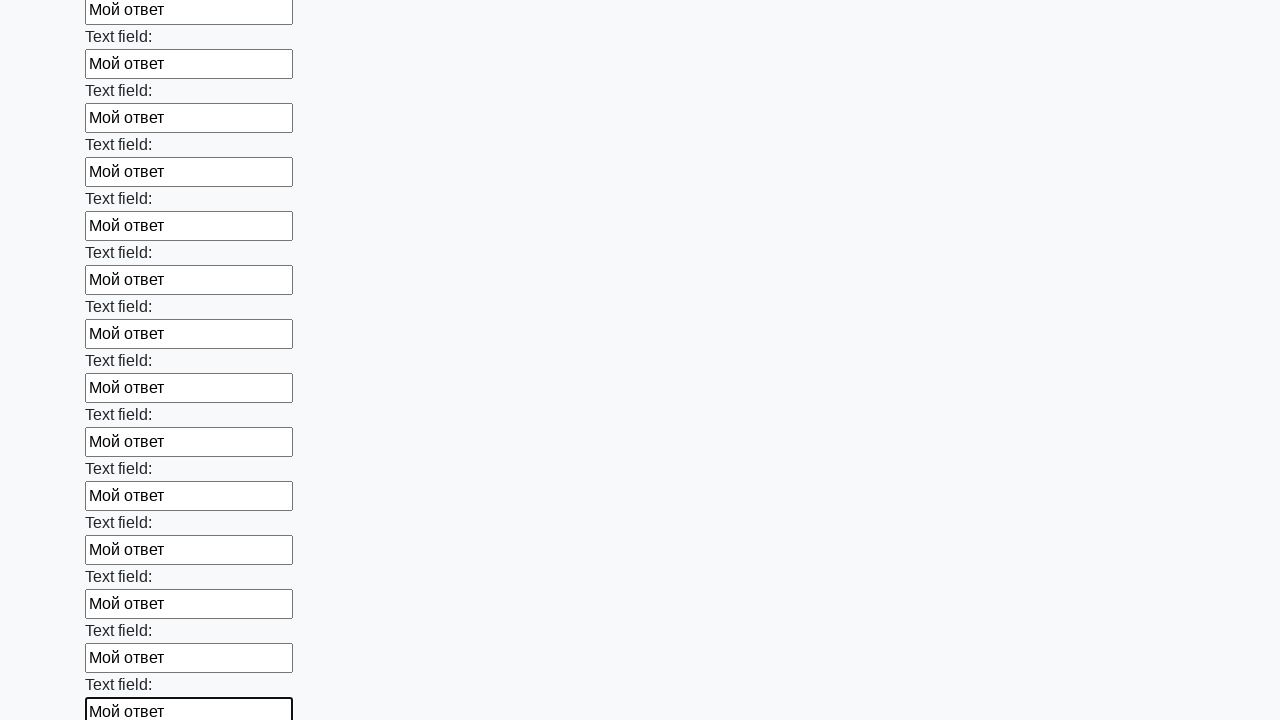

Filled a text input field with 'Мой ответ' on input[type='text'] >> nth=70
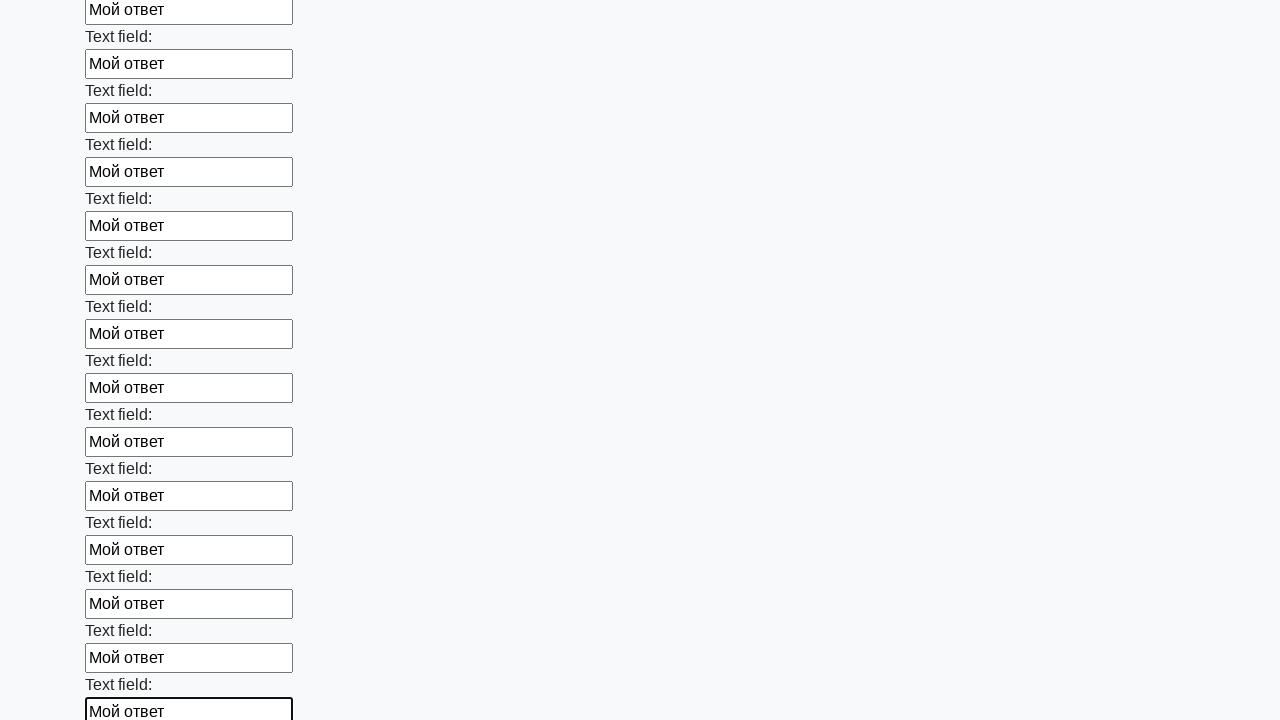

Filled a text input field with 'Мой ответ' on input[type='text'] >> nth=71
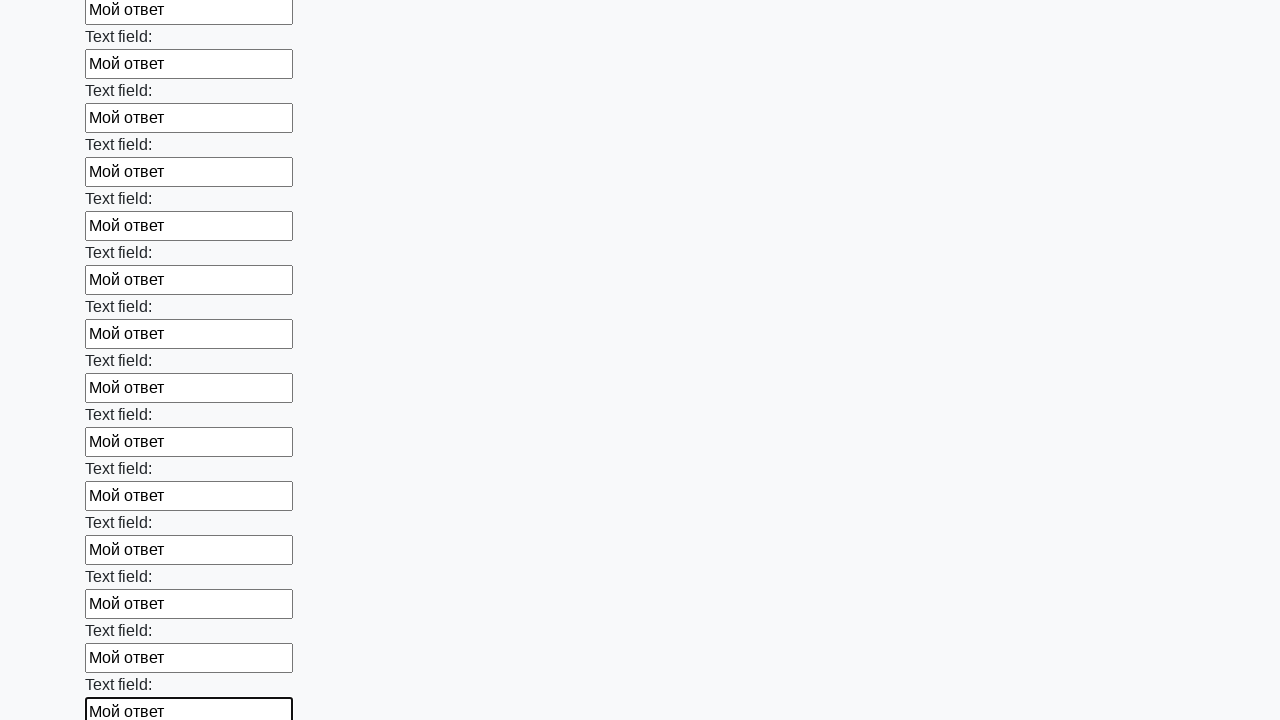

Filled a text input field with 'Мой ответ' on input[type='text'] >> nth=72
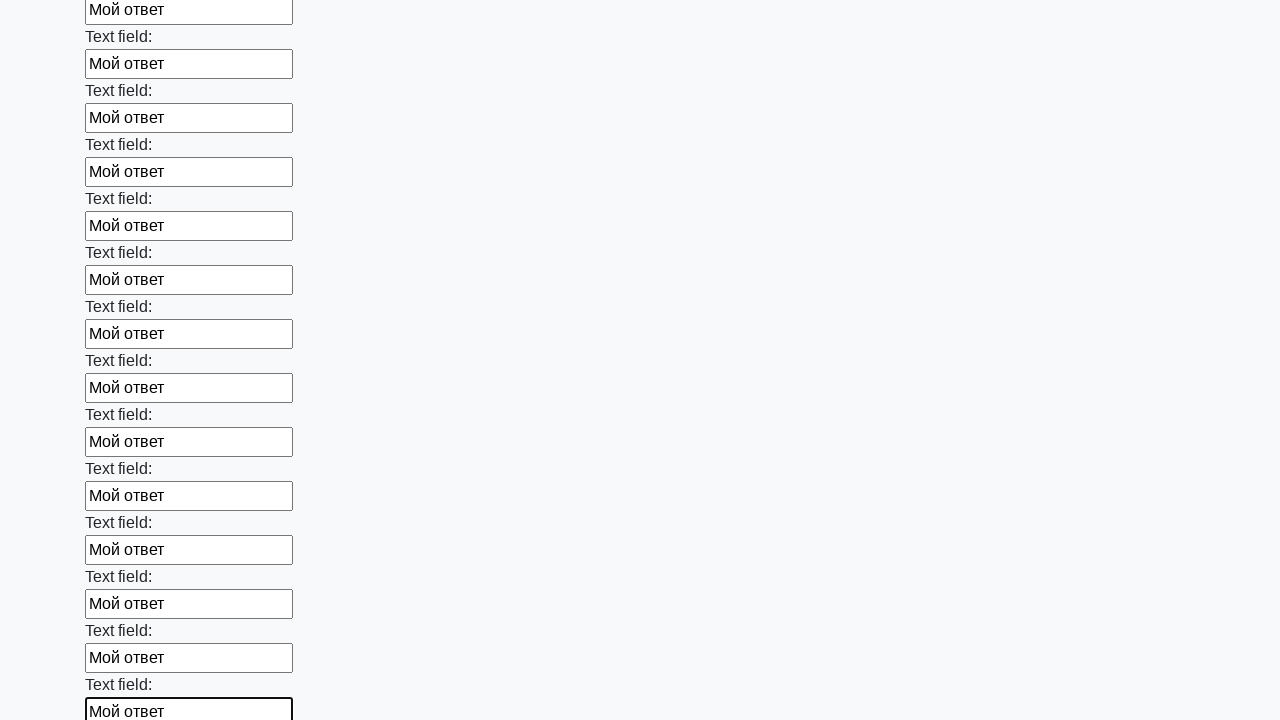

Filled a text input field with 'Мой ответ' on input[type='text'] >> nth=73
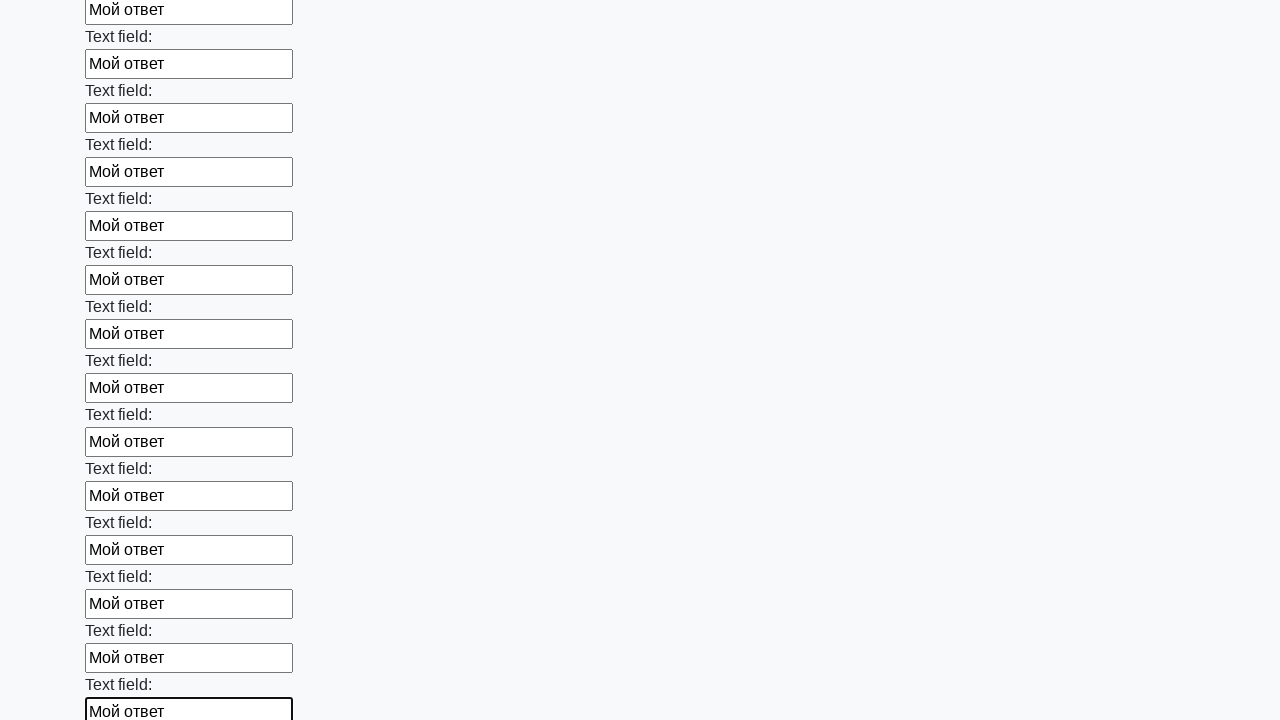

Filled a text input field with 'Мой ответ' on input[type='text'] >> nth=74
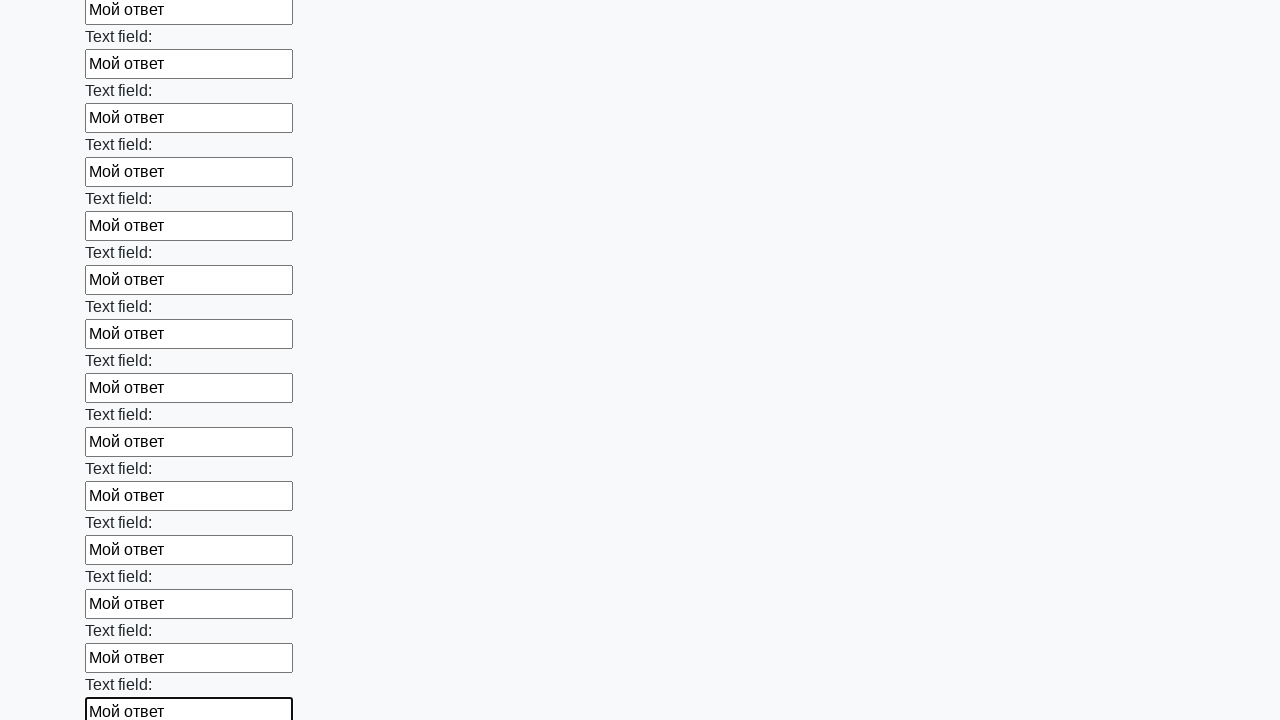

Filled a text input field with 'Мой ответ' on input[type='text'] >> nth=75
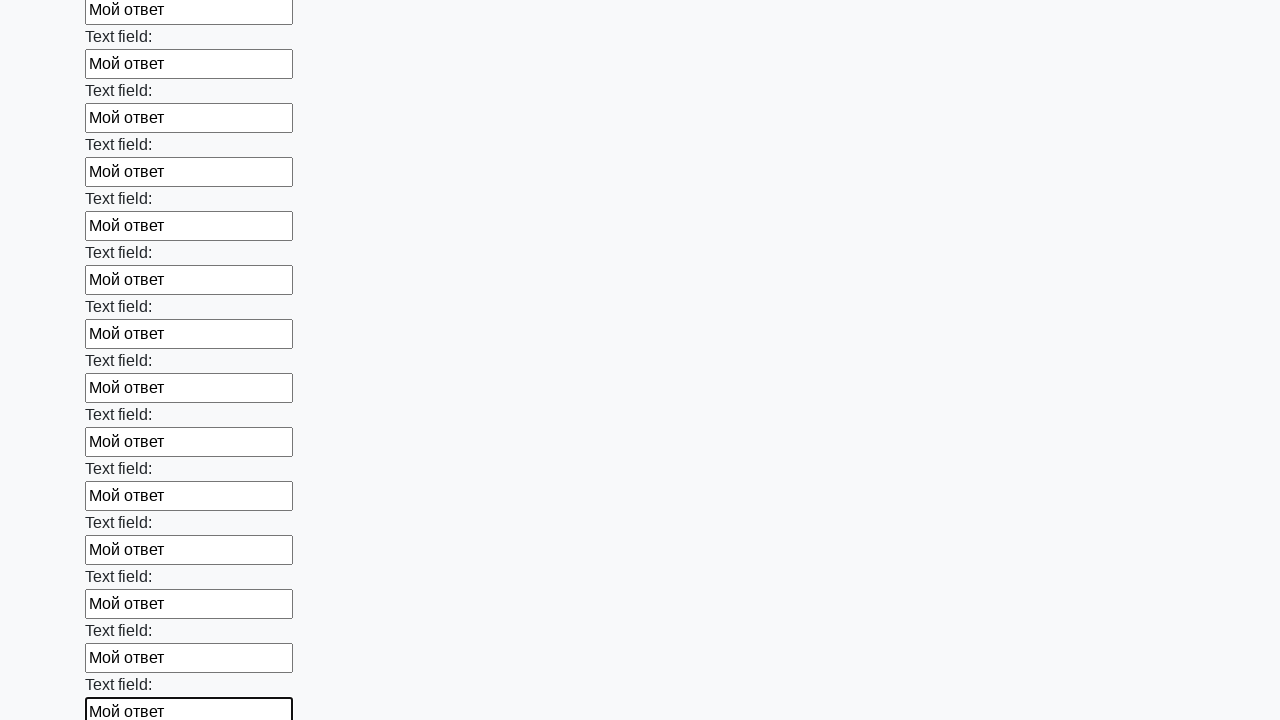

Filled a text input field with 'Мой ответ' on input[type='text'] >> nth=76
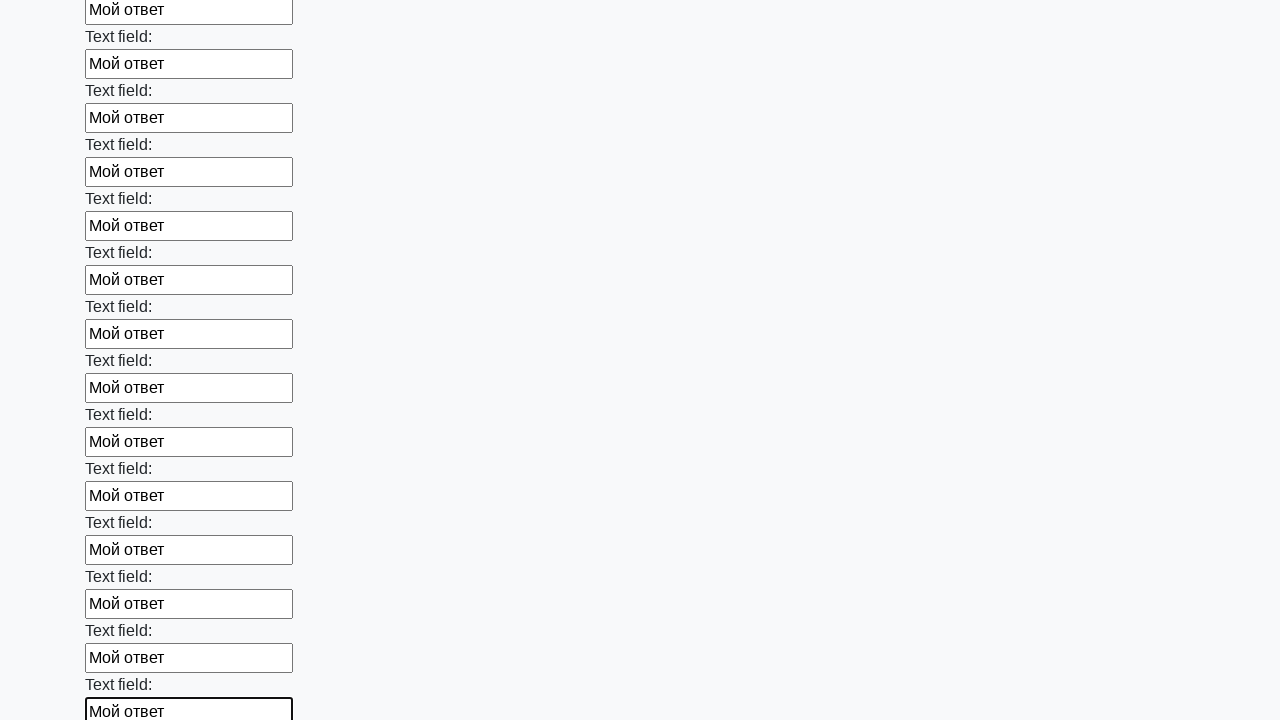

Filled a text input field with 'Мой ответ' on input[type='text'] >> nth=77
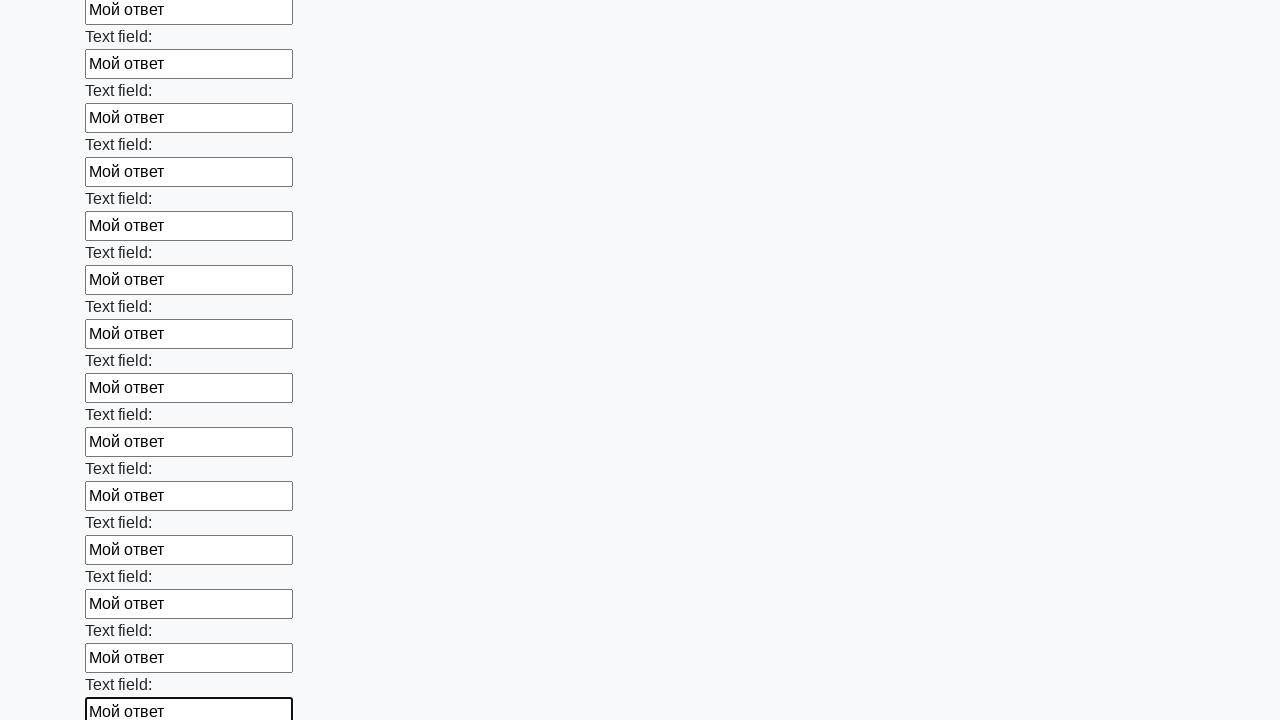

Filled a text input field with 'Мой ответ' on input[type='text'] >> nth=78
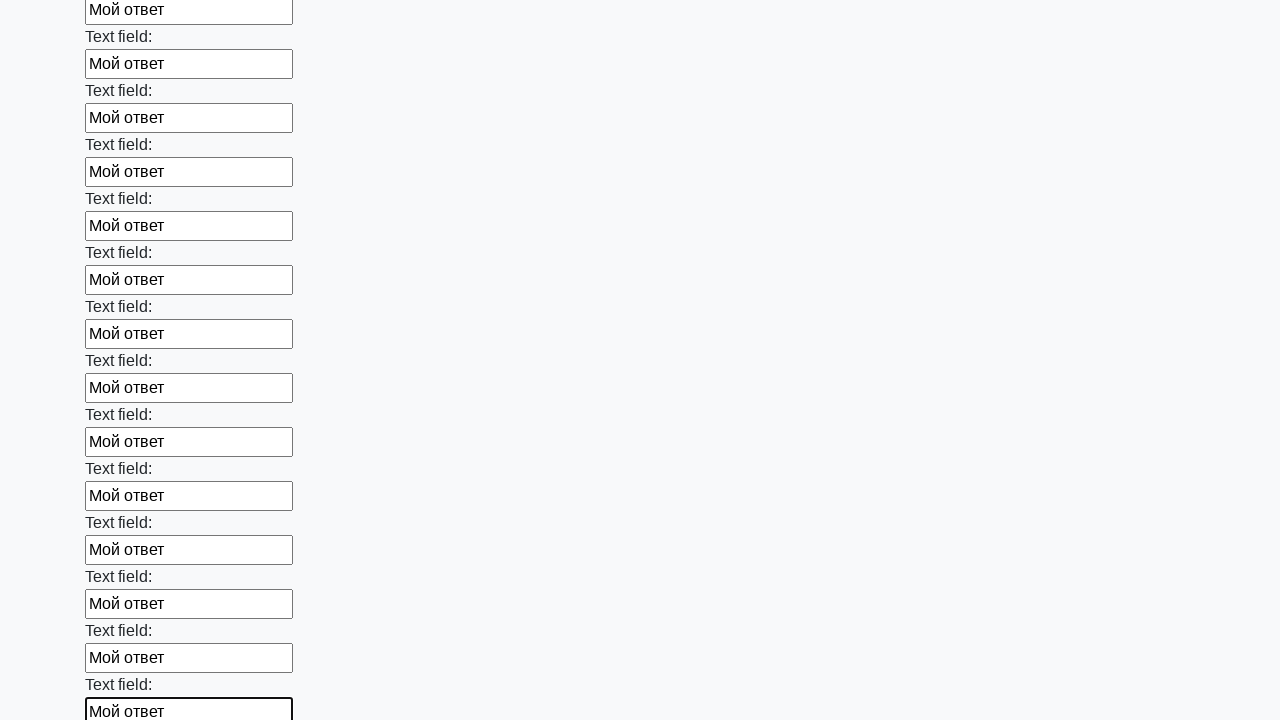

Filled a text input field with 'Мой ответ' on input[type='text'] >> nth=79
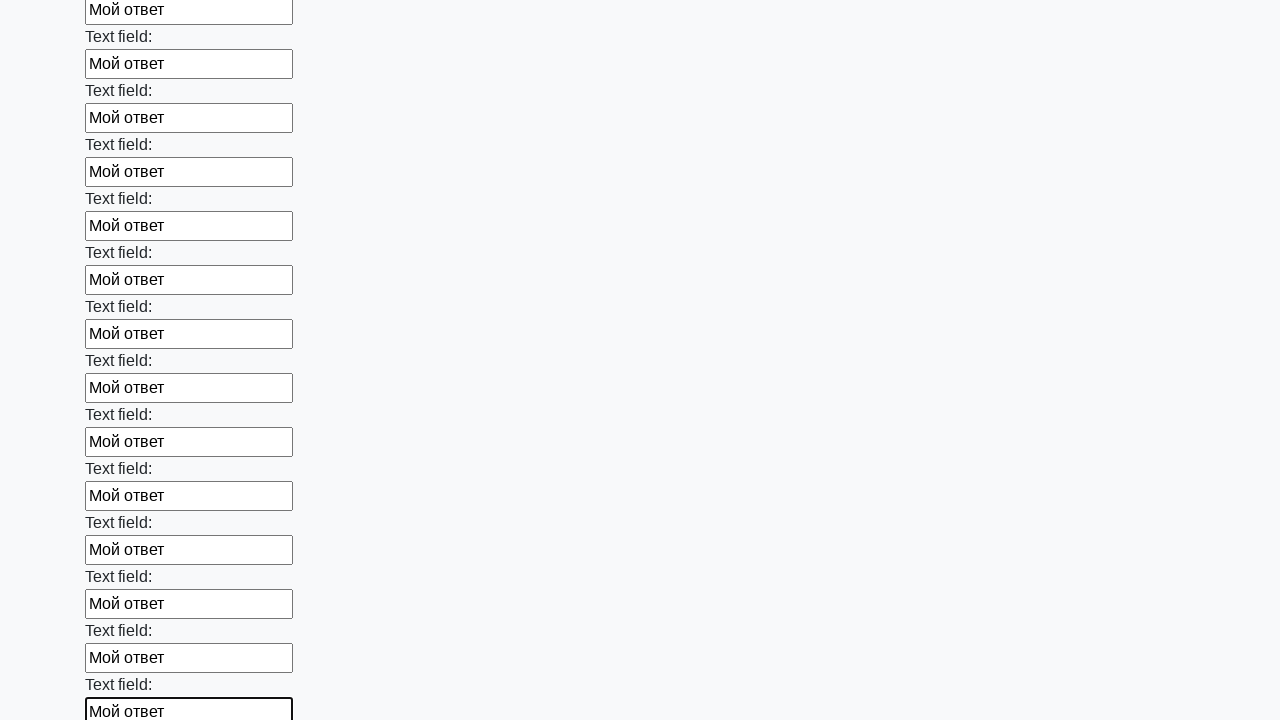

Filled a text input field with 'Мой ответ' on input[type='text'] >> nth=80
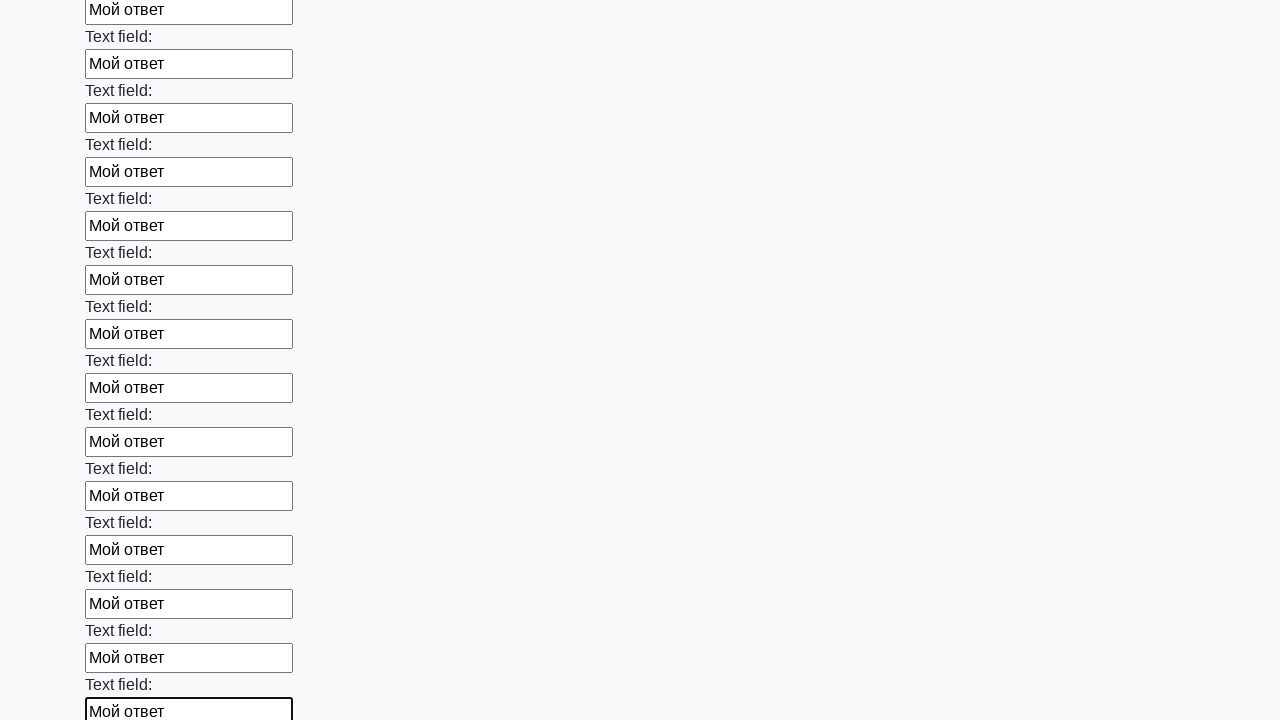

Filled a text input field with 'Мой ответ' on input[type='text'] >> nth=81
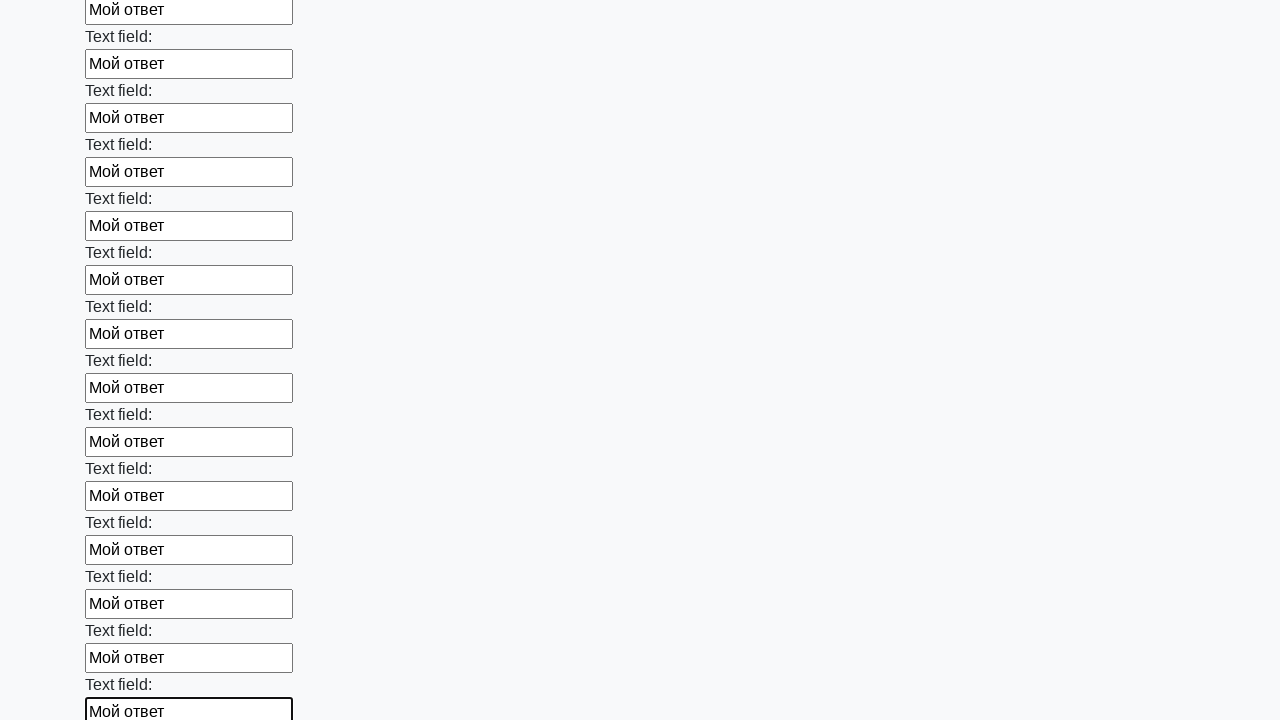

Filled a text input field with 'Мой ответ' on input[type='text'] >> nth=82
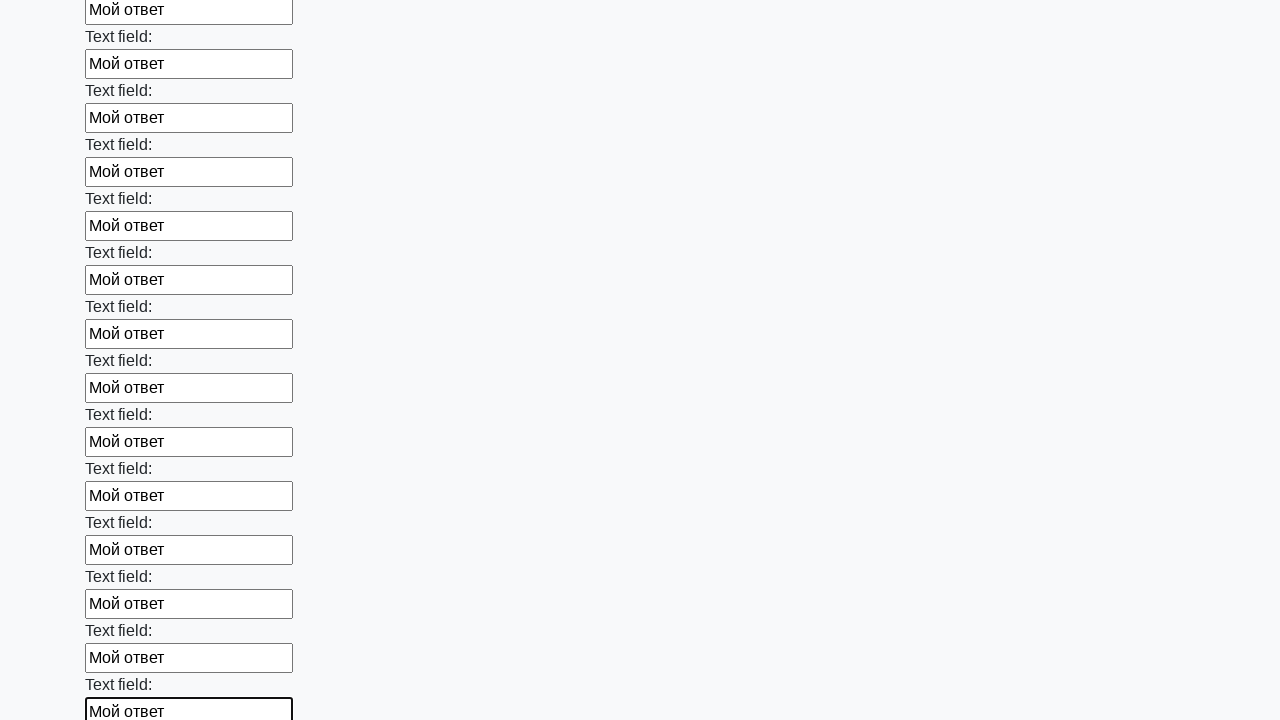

Filled a text input field with 'Мой ответ' on input[type='text'] >> nth=83
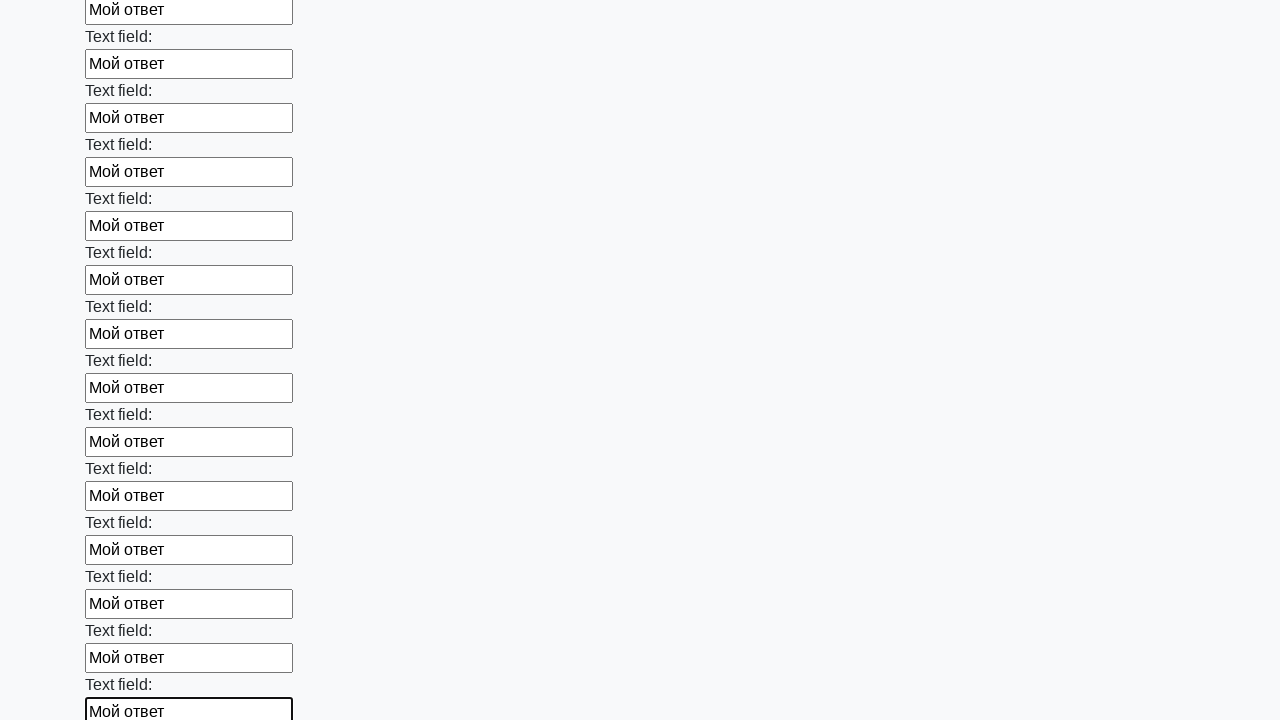

Filled a text input field with 'Мой ответ' on input[type='text'] >> nth=84
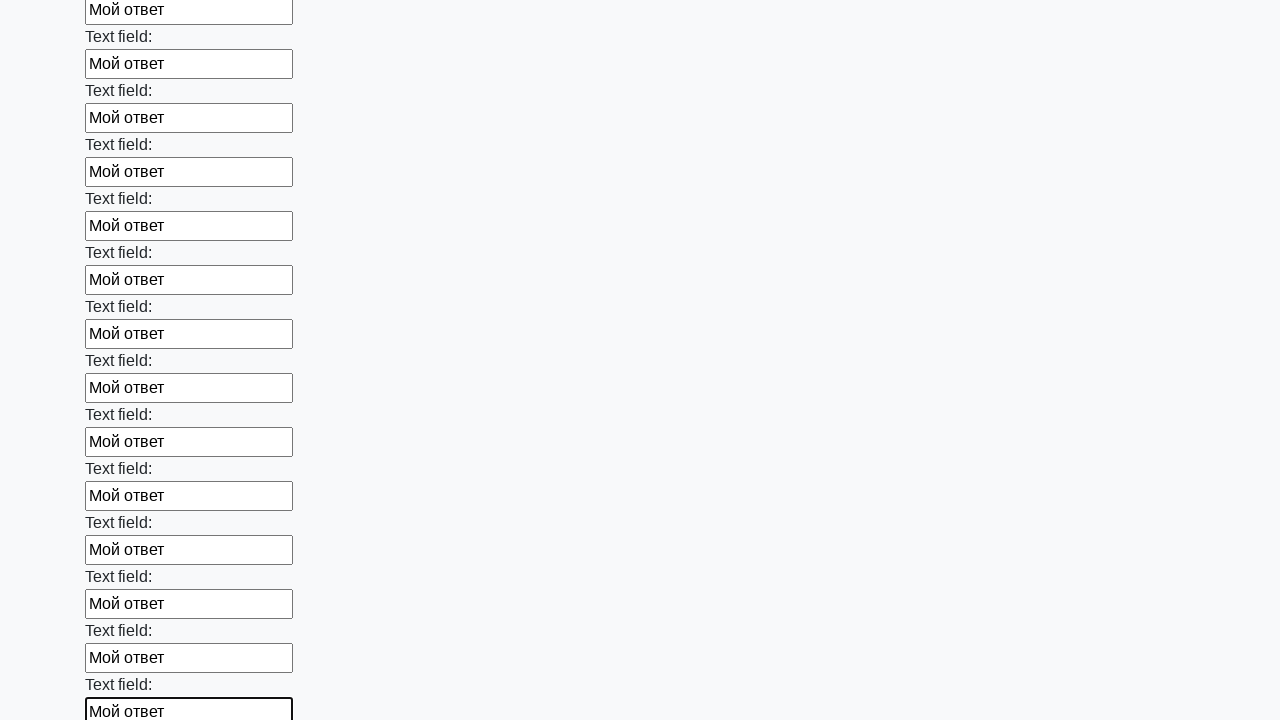

Filled a text input field with 'Мой ответ' on input[type='text'] >> nth=85
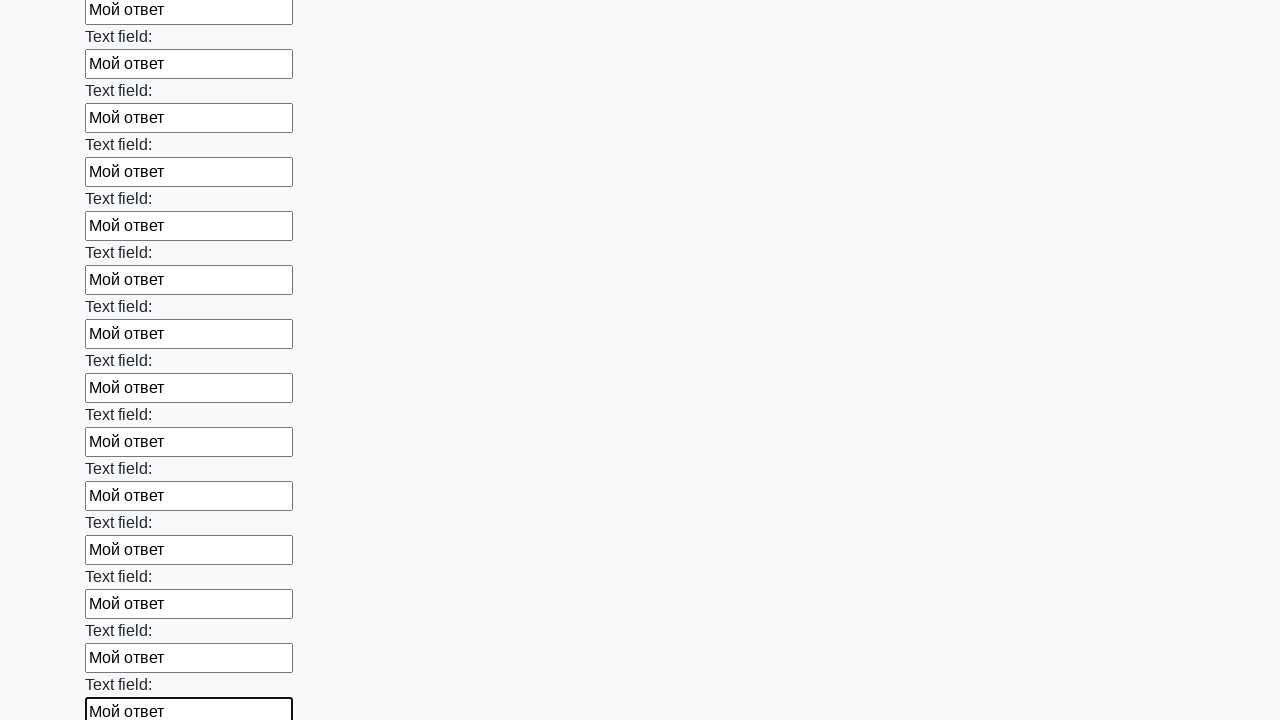

Filled a text input field with 'Мой ответ' on input[type='text'] >> nth=86
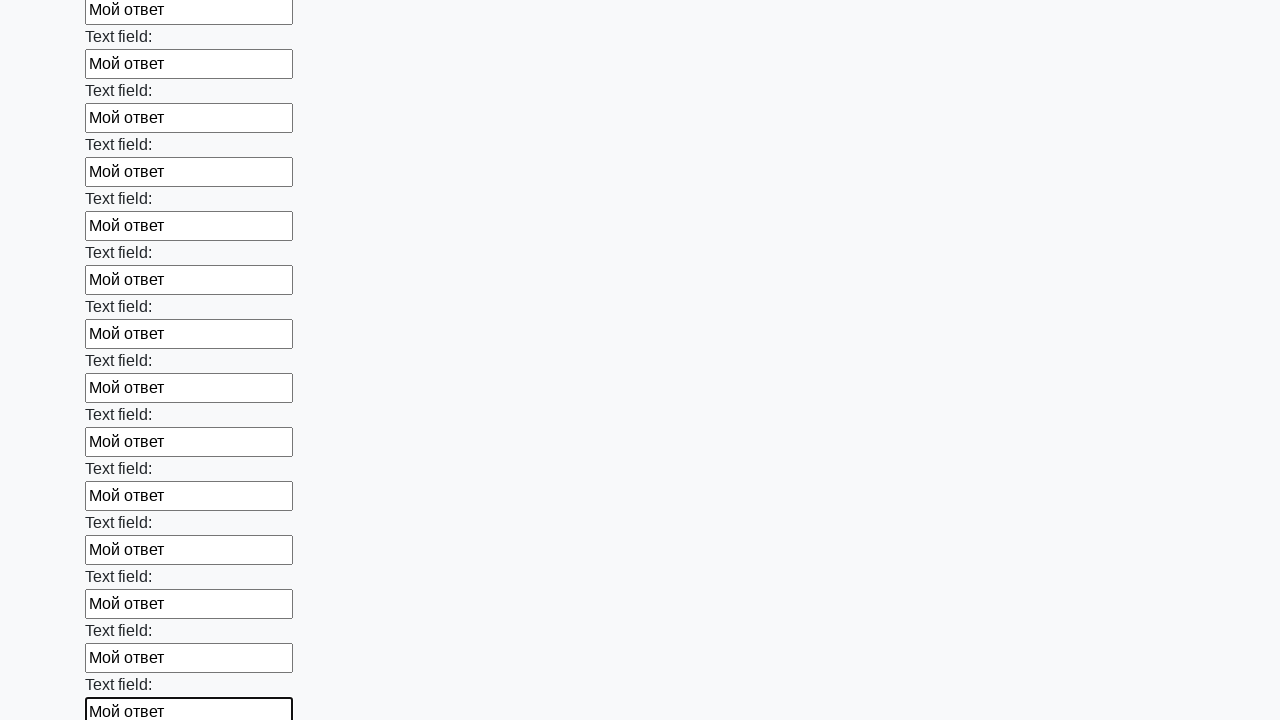

Filled a text input field with 'Мой ответ' on input[type='text'] >> nth=87
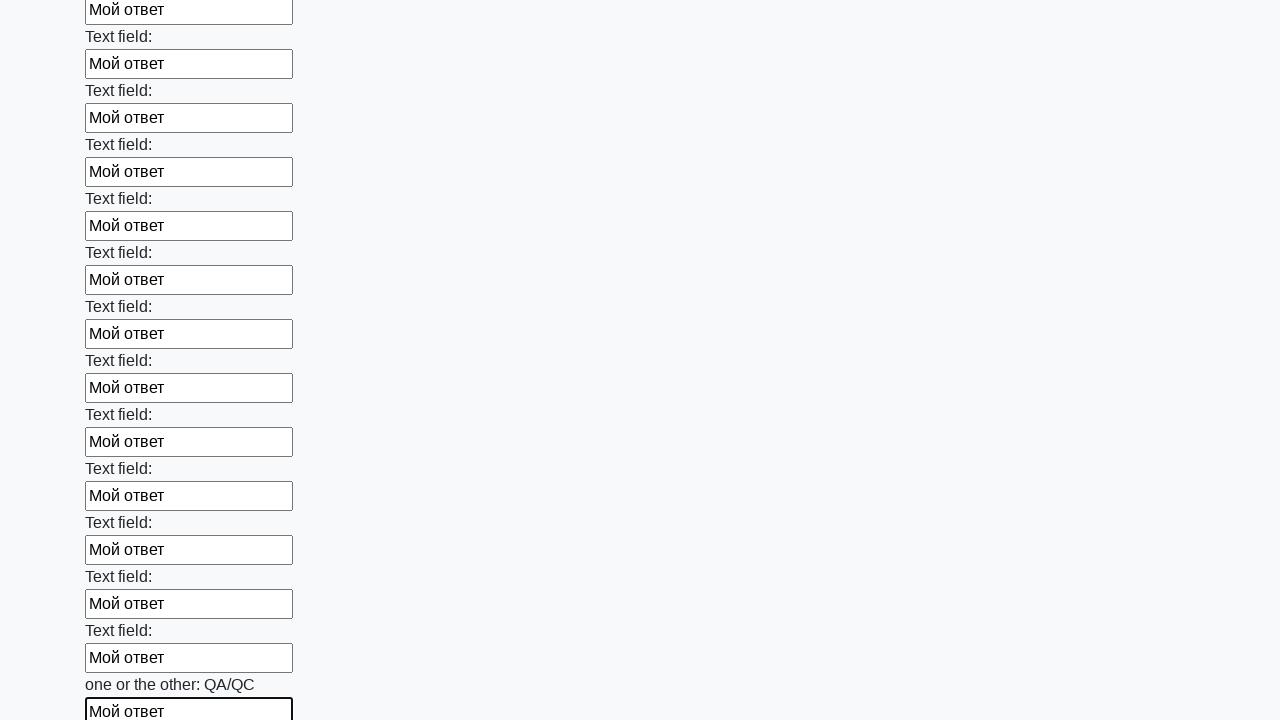

Filled a text input field with 'Мой ответ' on input[type='text'] >> nth=88
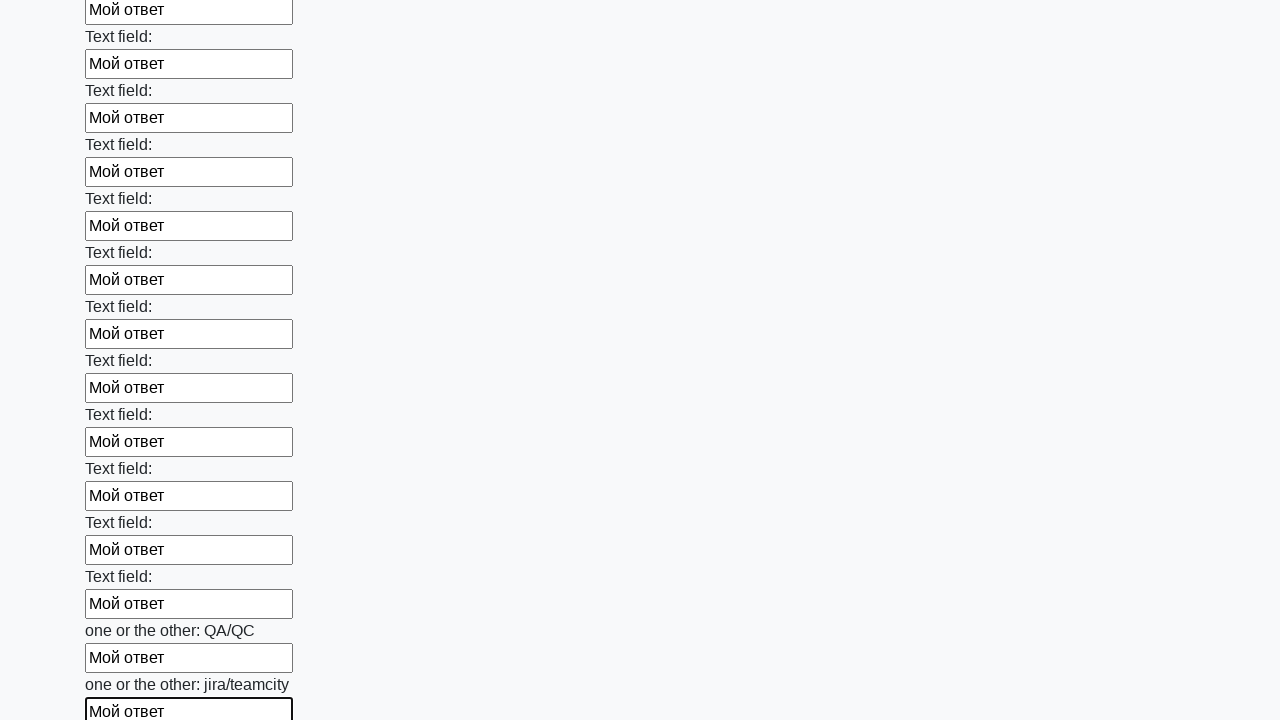

Filled a text input field with 'Мой ответ' on input[type='text'] >> nth=89
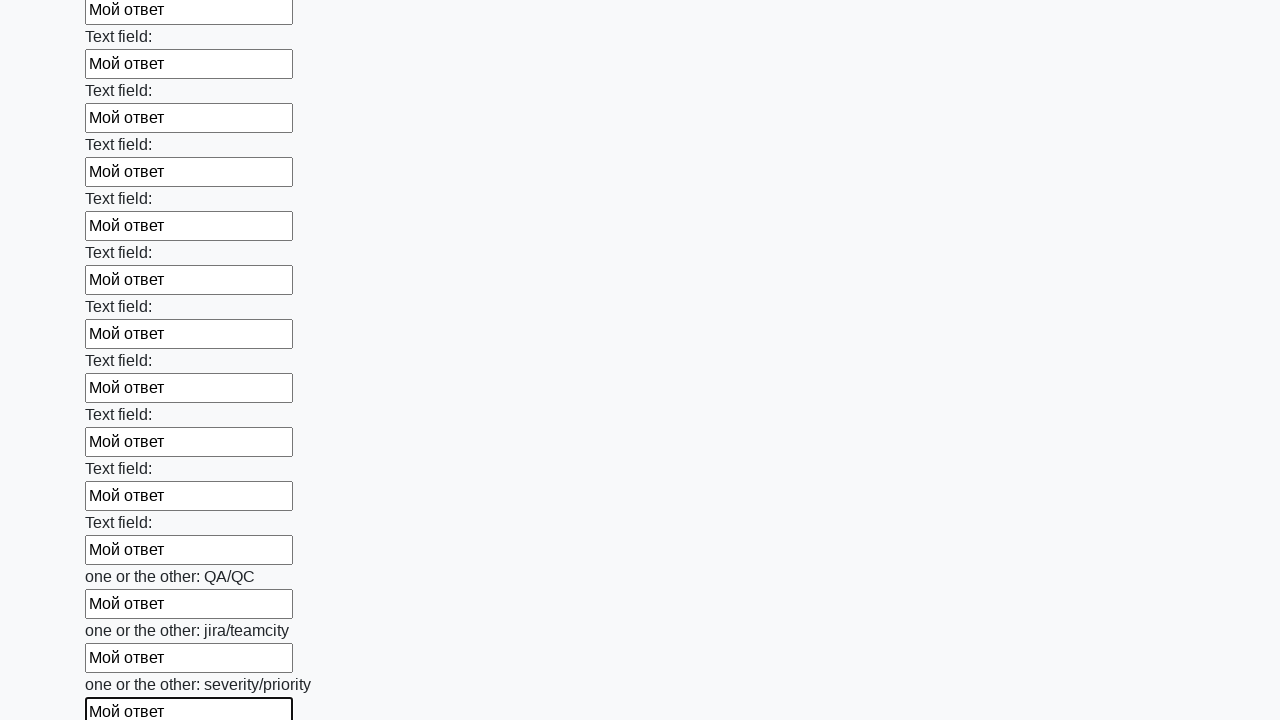

Filled a text input field with 'Мой ответ' on input[type='text'] >> nth=90
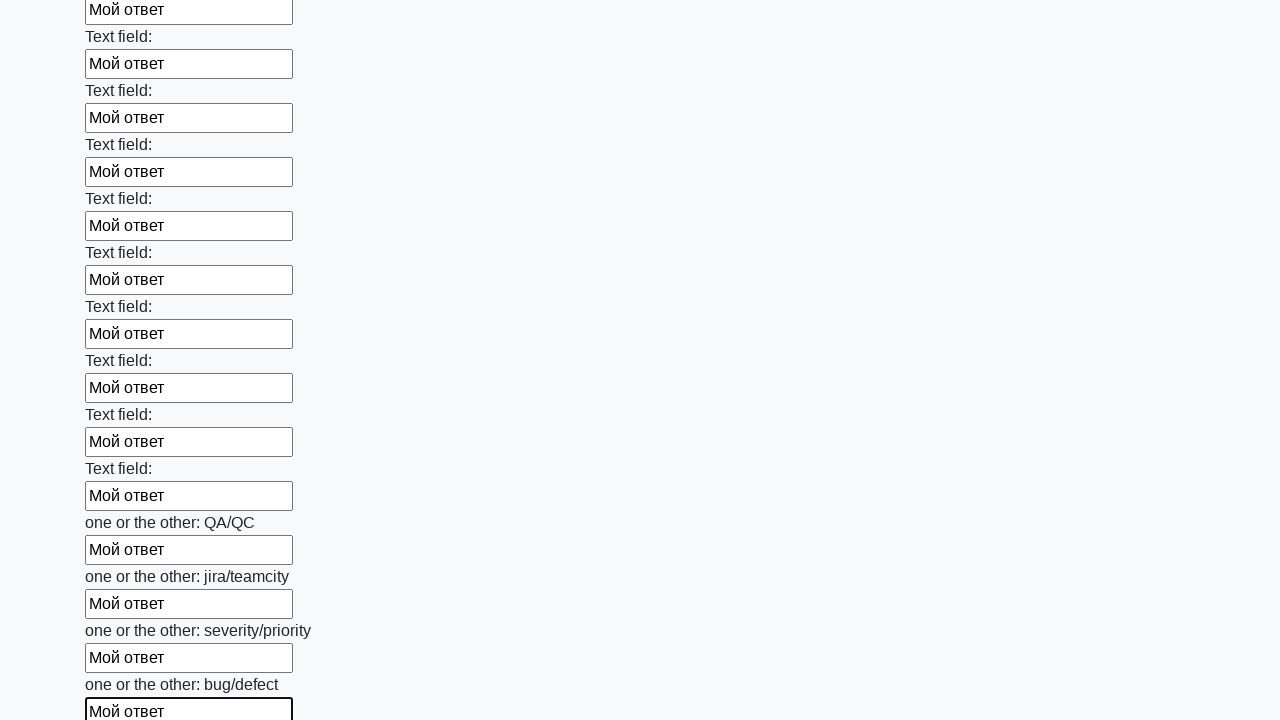

Filled a text input field with 'Мой ответ' on input[type='text'] >> nth=91
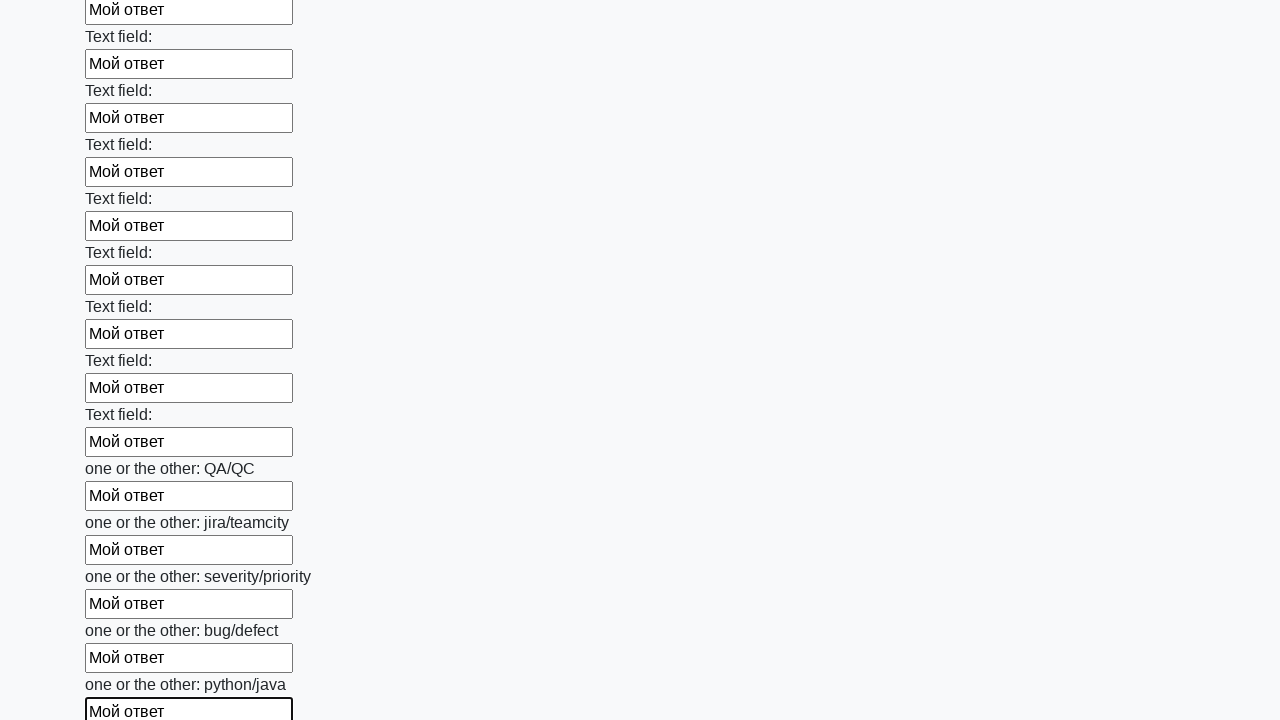

Filled a text input field with 'Мой ответ' on input[type='text'] >> nth=92
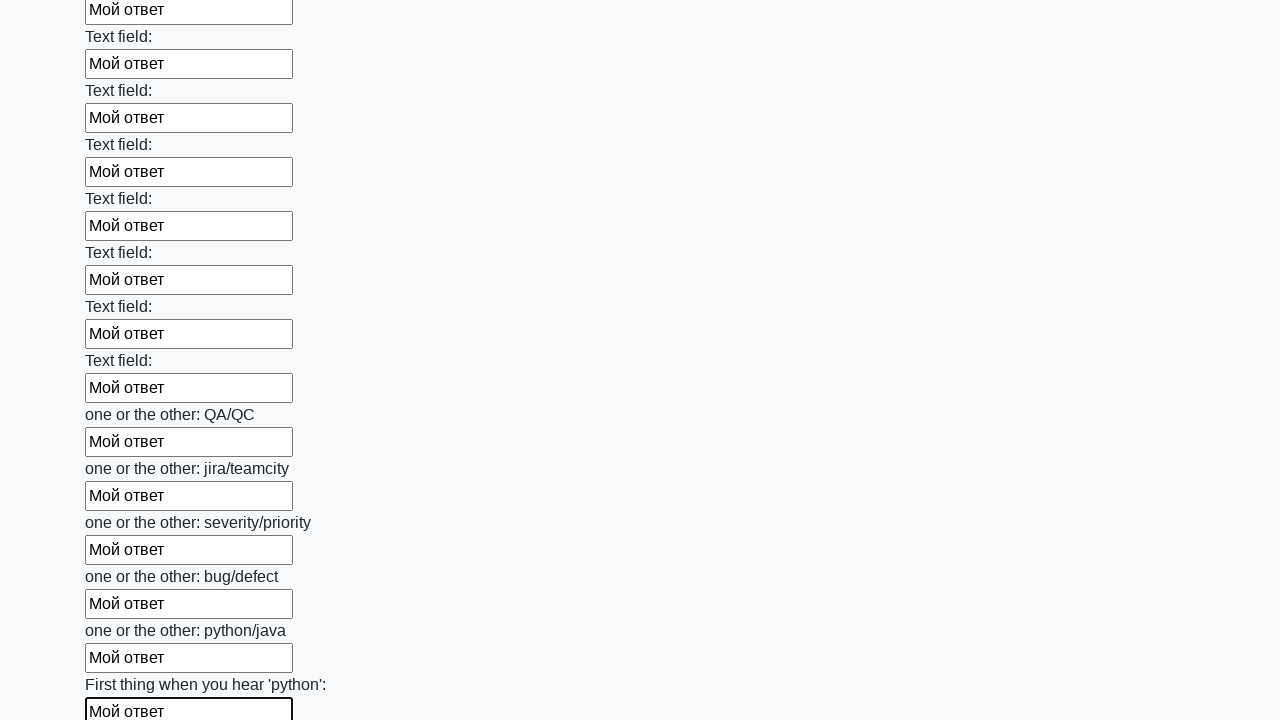

Filled a text input field with 'Мой ответ' on input[type='text'] >> nth=93
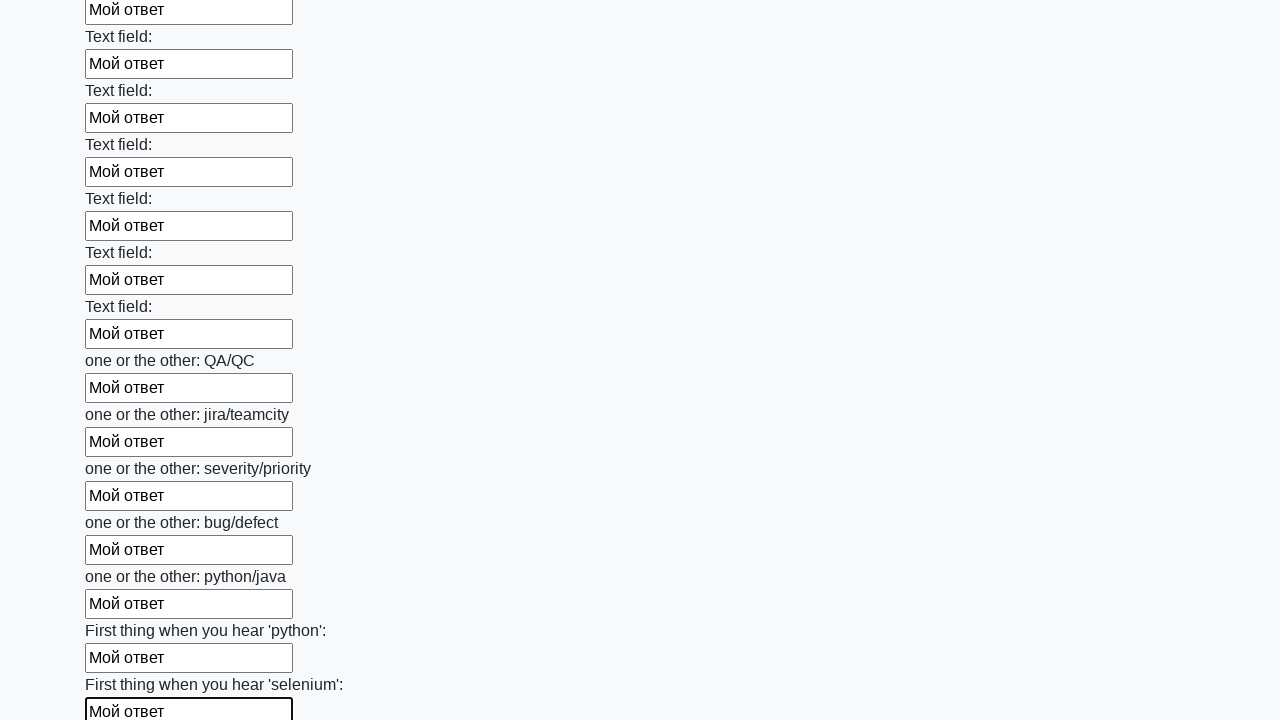

Filled a text input field with 'Мой ответ' on input[type='text'] >> nth=94
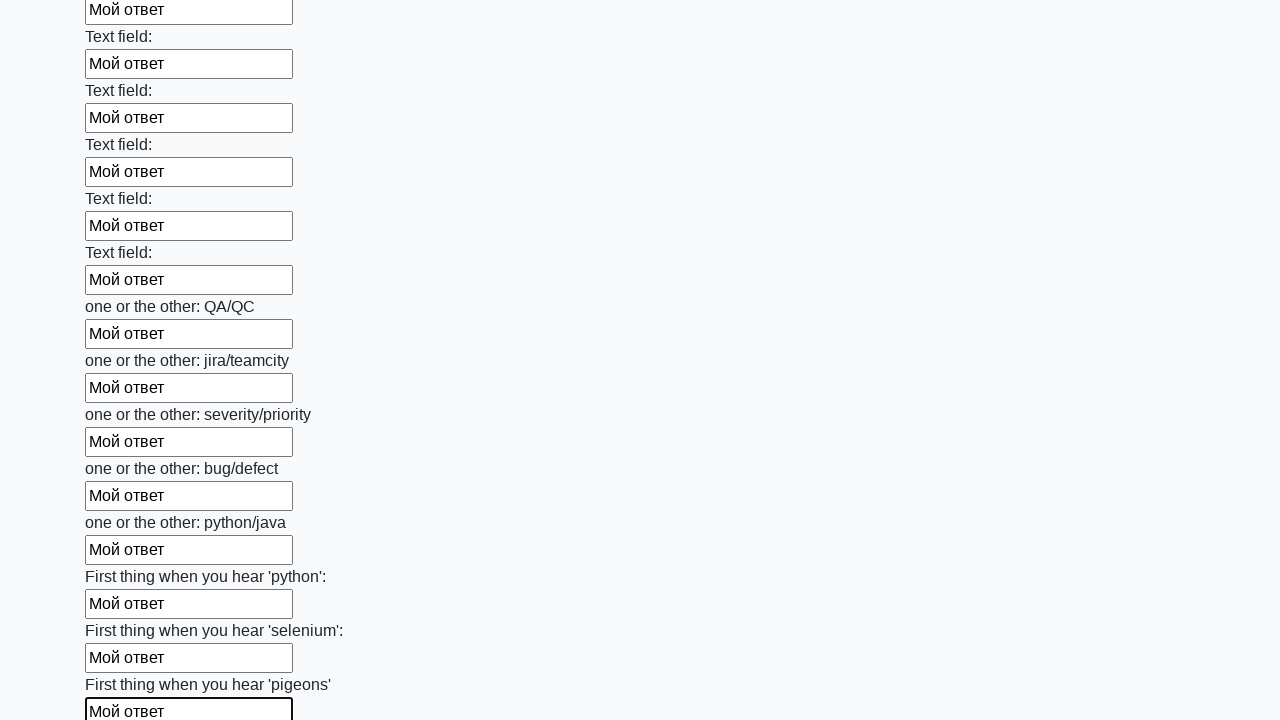

Filled a text input field with 'Мой ответ' on input[type='text'] >> nth=95
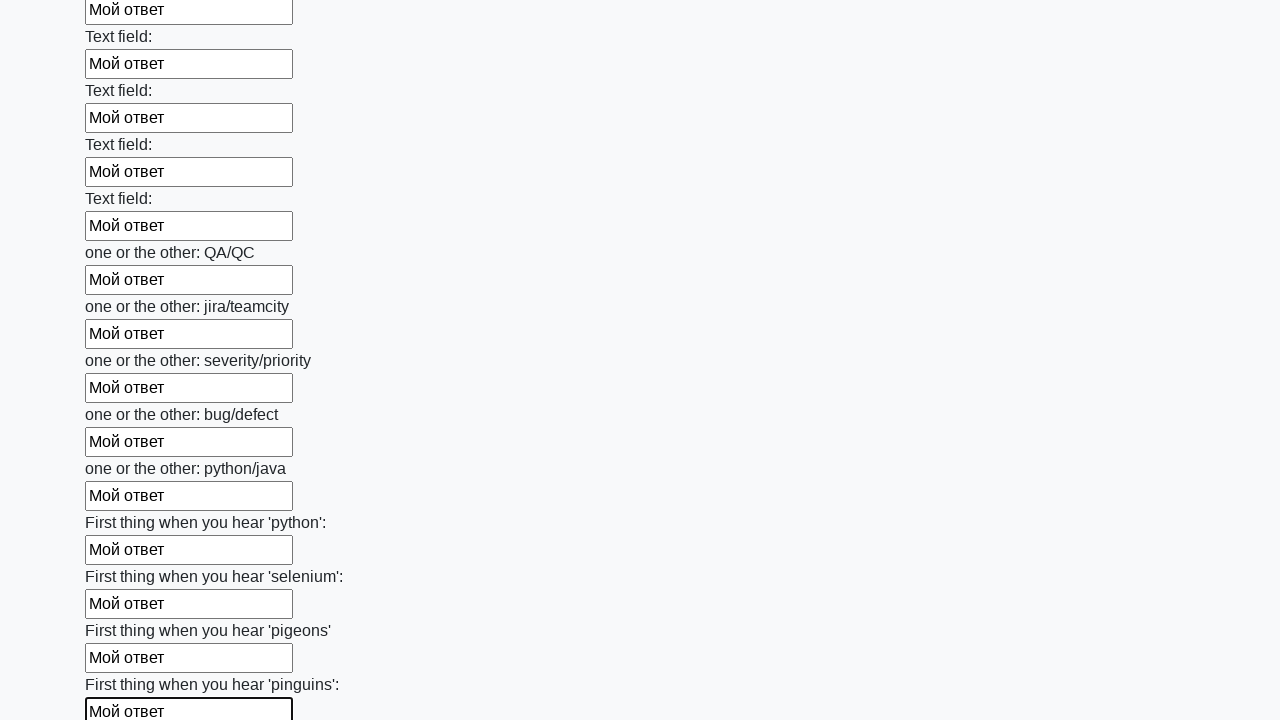

Filled a text input field with 'Мой ответ' on input[type='text'] >> nth=96
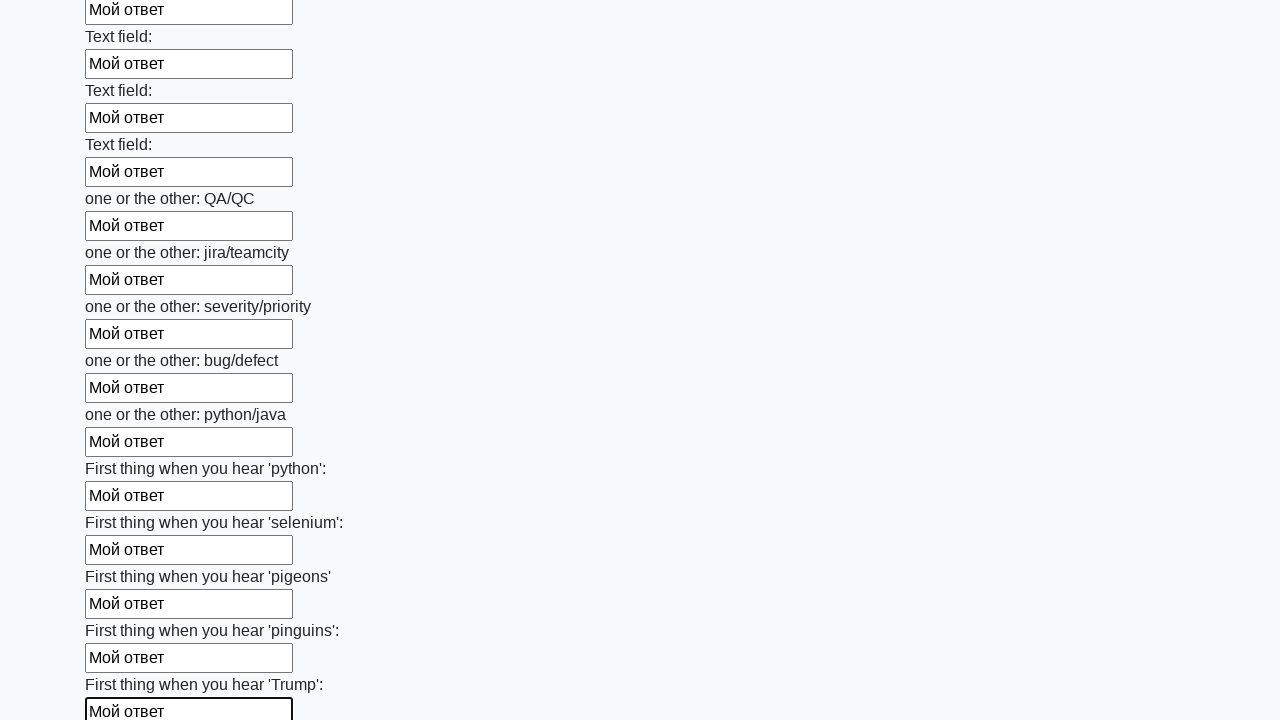

Filled a text input field with 'Мой ответ' on input[type='text'] >> nth=97
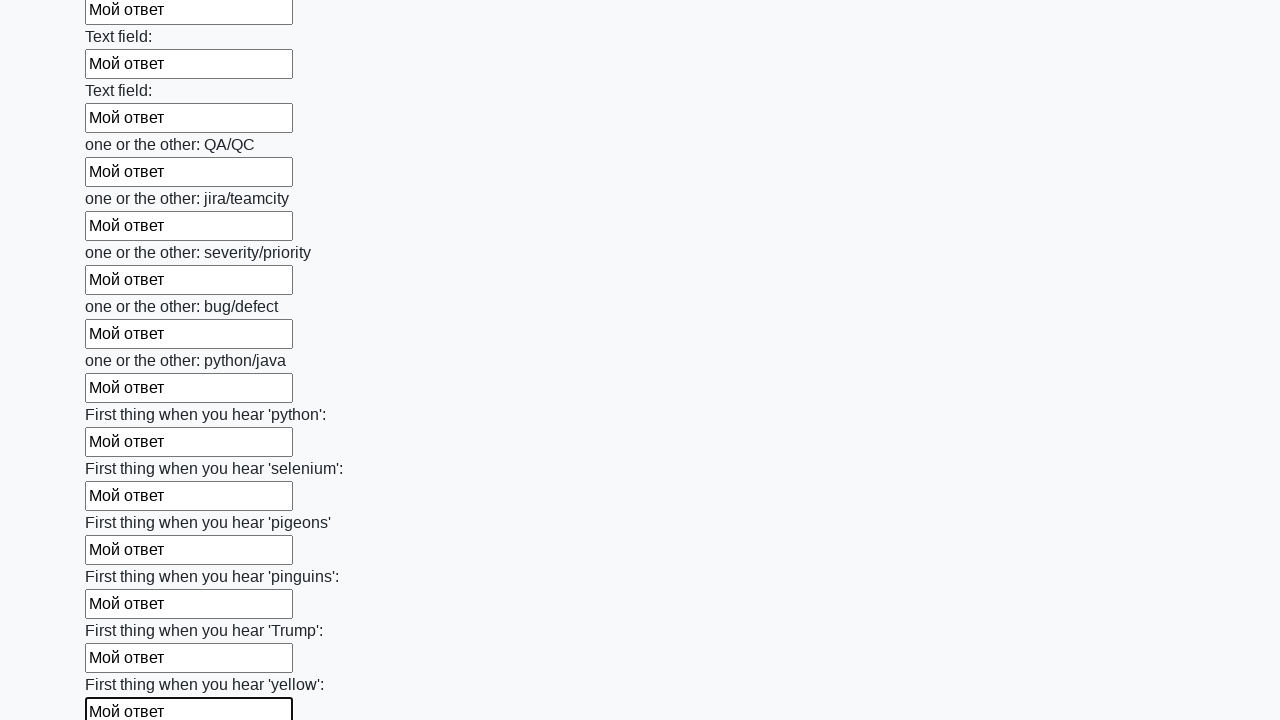

Filled a text input field with 'Мой ответ' on input[type='text'] >> nth=98
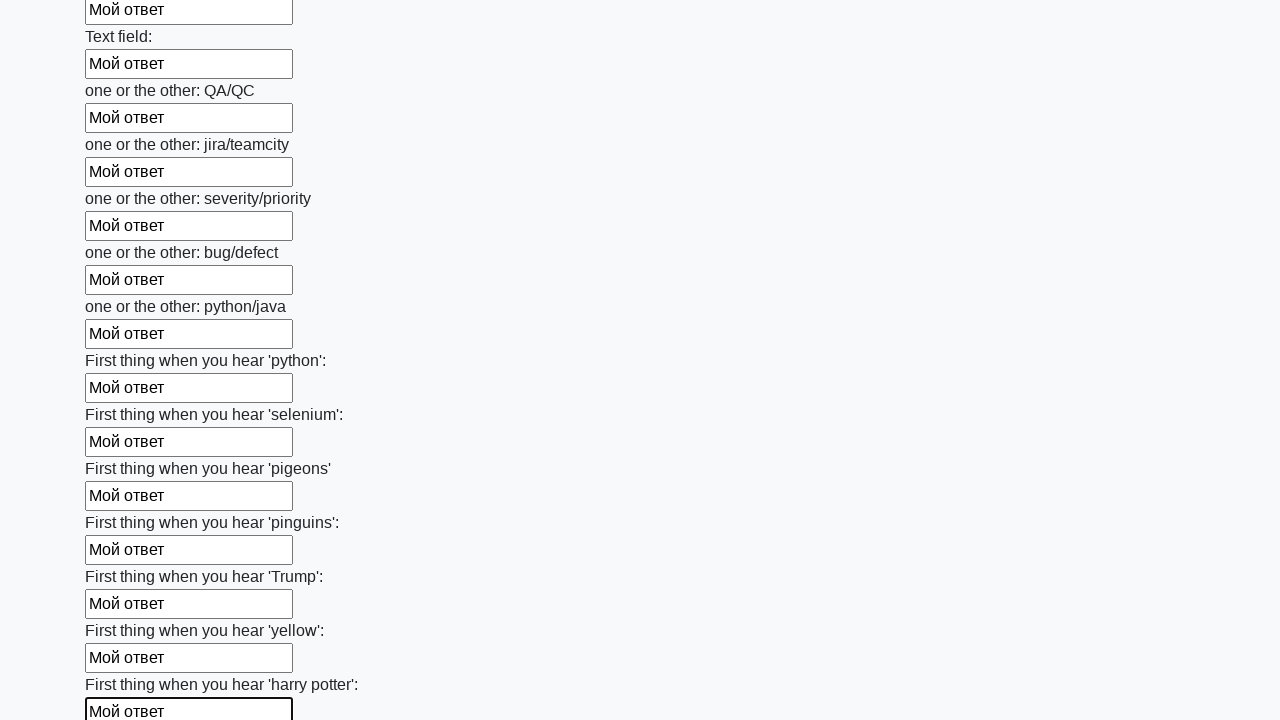

Filled a text input field with 'Мой ответ' on input[type='text'] >> nth=99
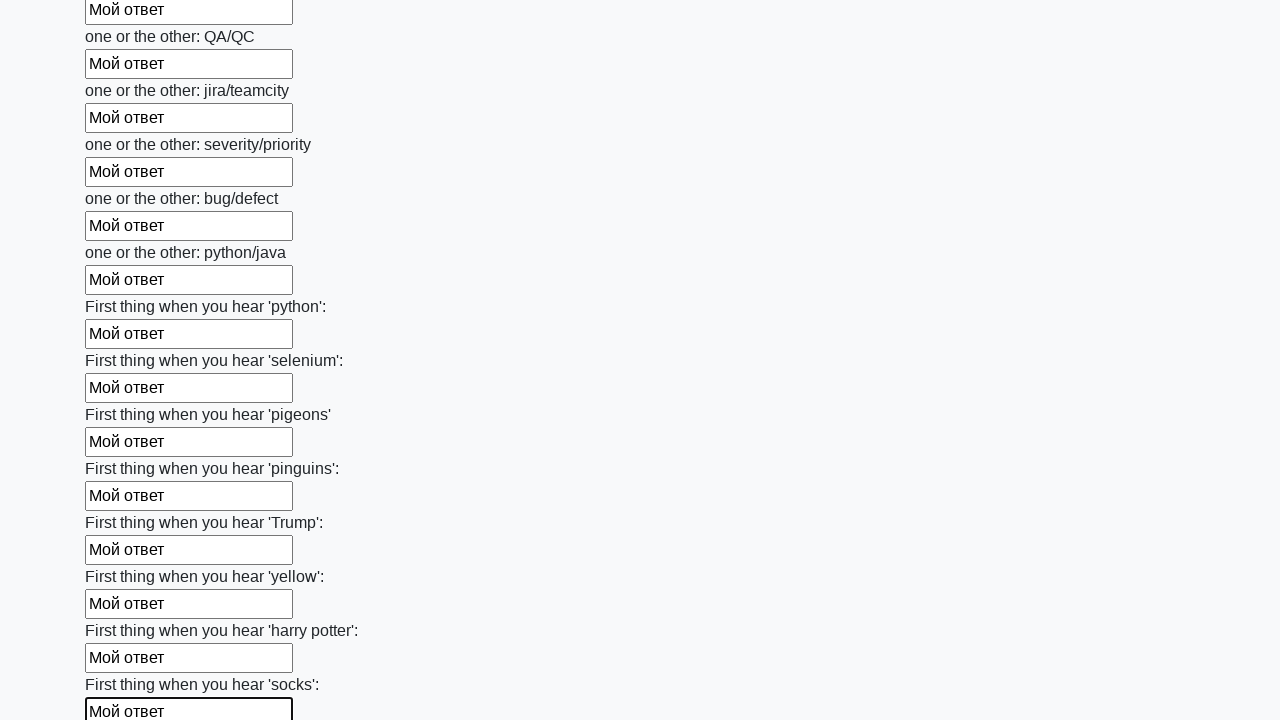

Clicked the submit button to submit the form at (123, 611) on button.btn
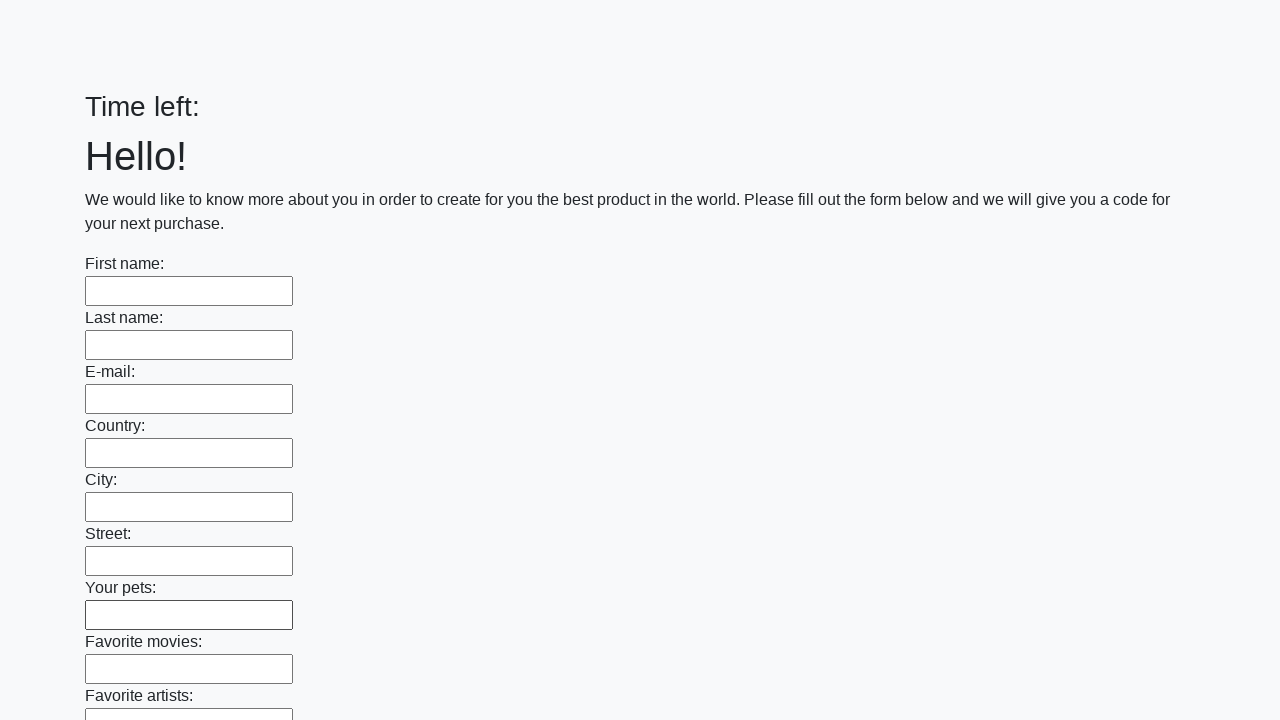

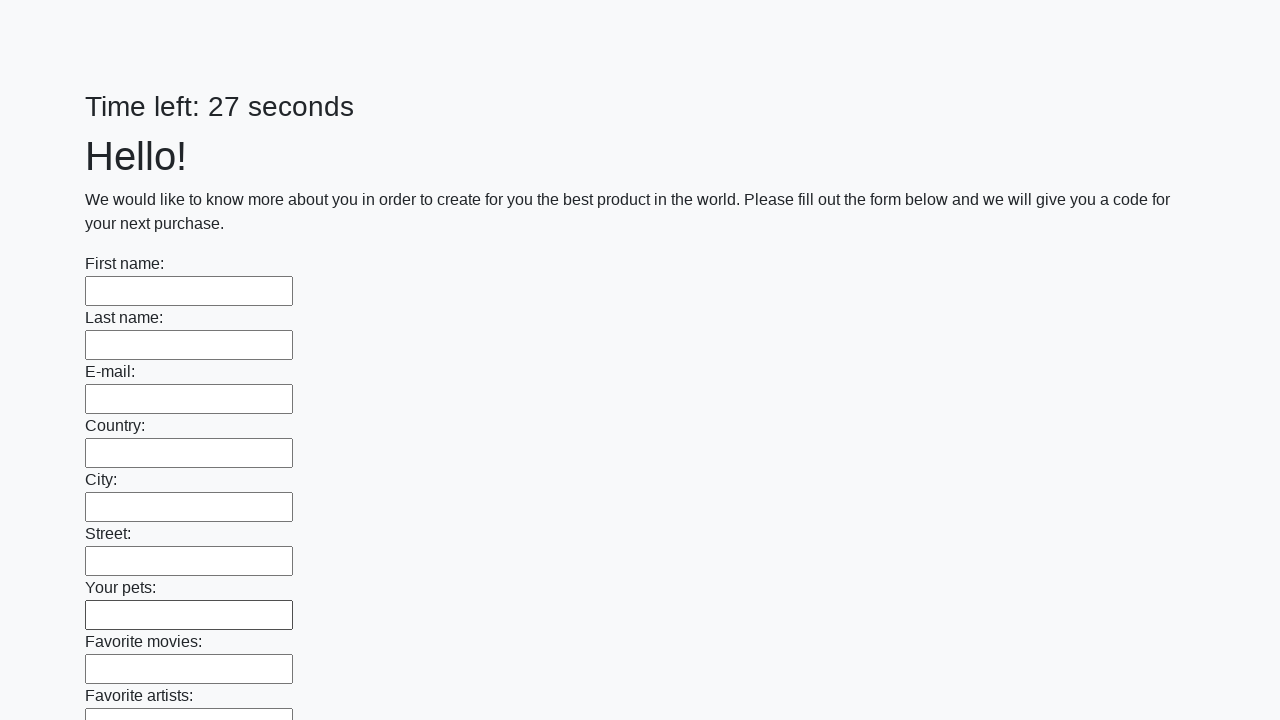